Automates the RPA Challenge form filling exercise by entering employee data into dynamically changing form fields and submitting multiple times

Starting URL: https://rpachallenge.com/?lang=EN

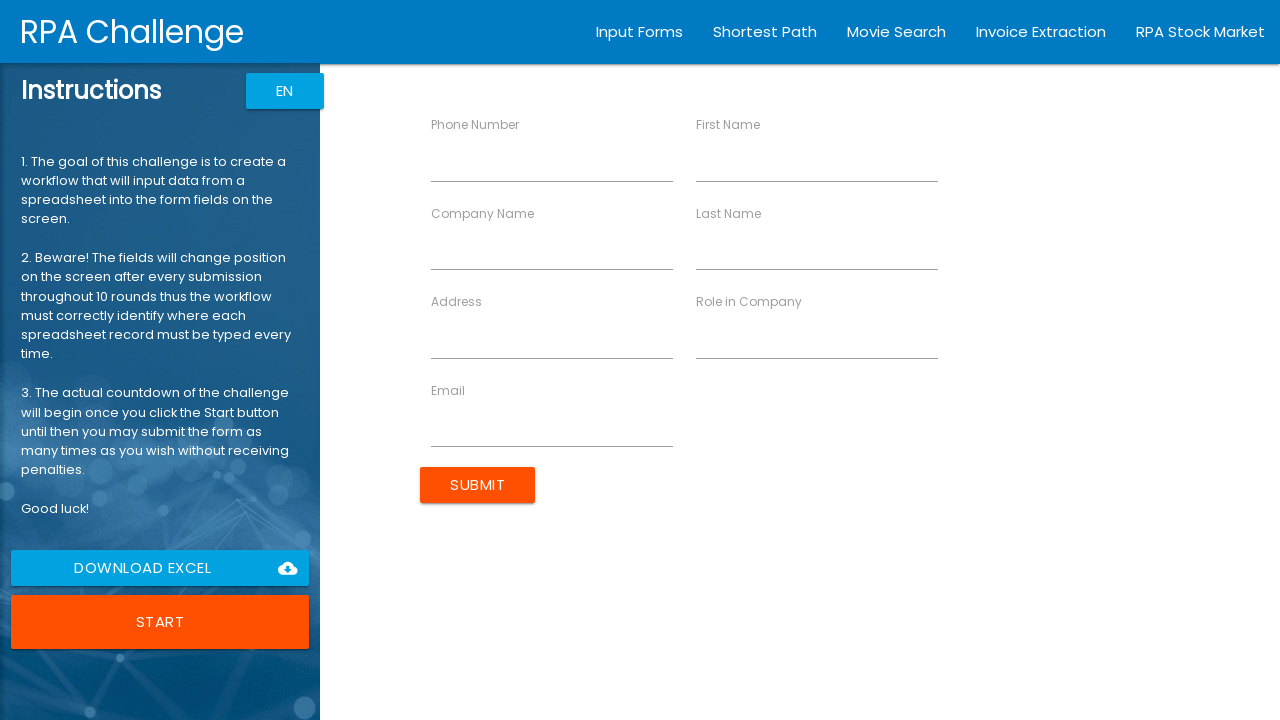

Clicked Start button to begin the RPA Challenge at (160, 622) on xpath=/html/body/app-root/div[2]/app-rpa1/div/div[1]/div[6]/button
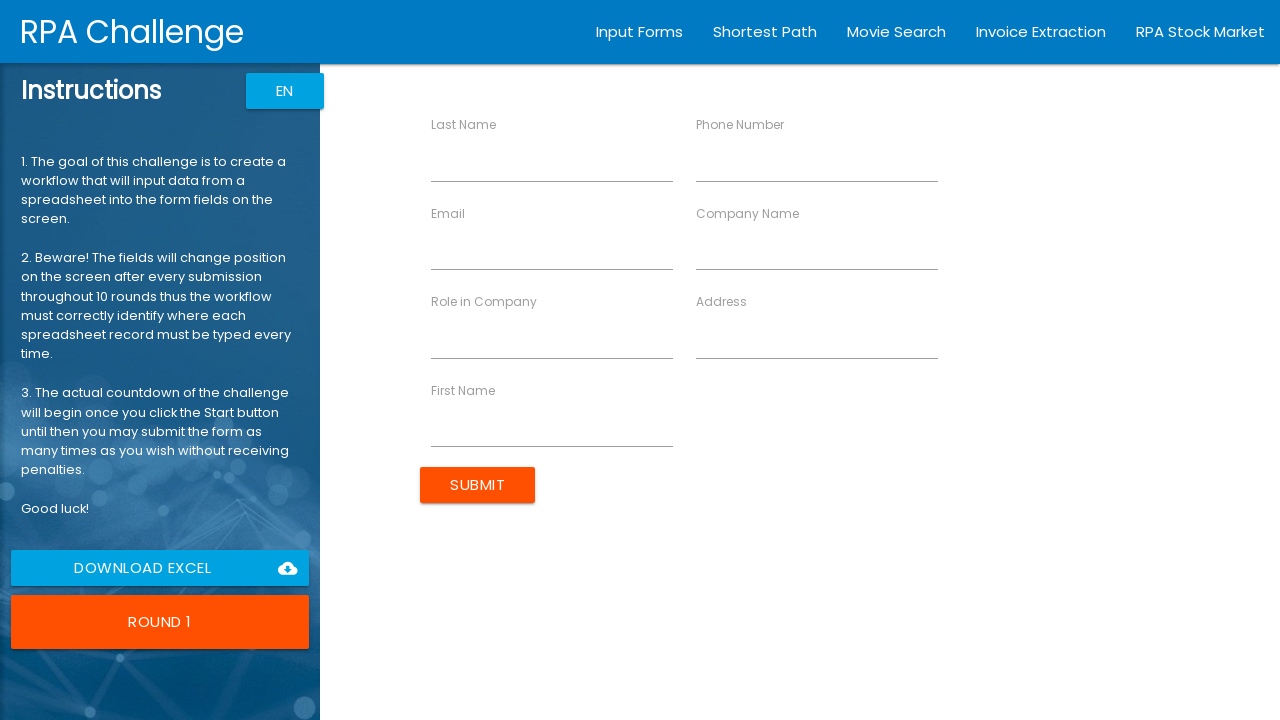

Filled First Name field with 'John' on xpath=//label[text()="First Name"]/following-sibling::input
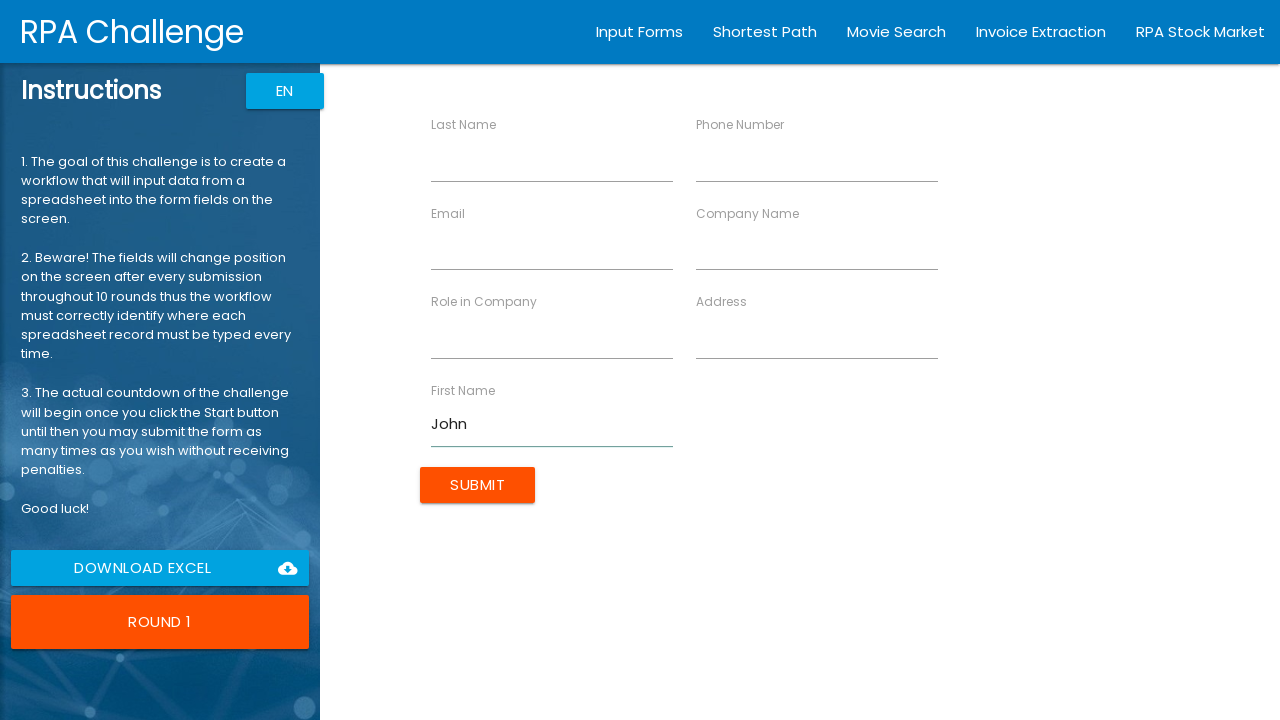

Filled Last Name field with 'Smith' on xpath=//label[text()="Last Name"]/following-sibling::input
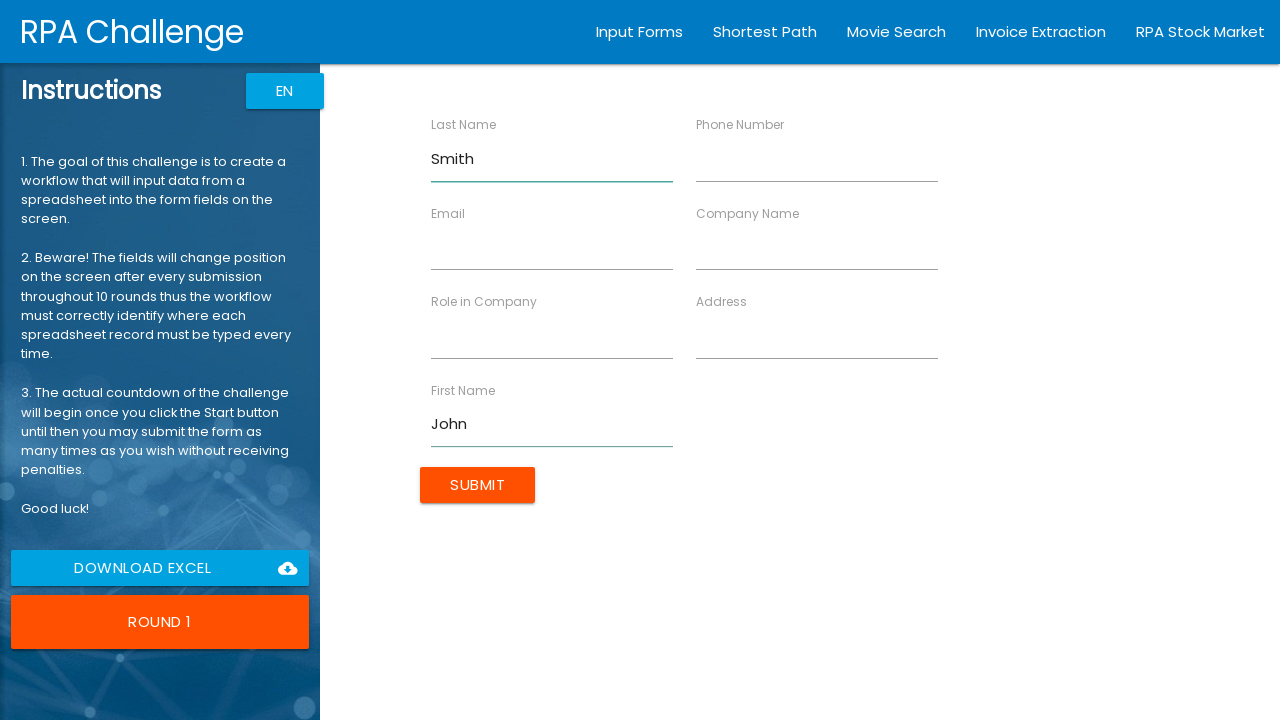

Filled Company Name field with 'IT Solutions Inc' on xpath=//label[text()="Company Name"]/following-sibling::input
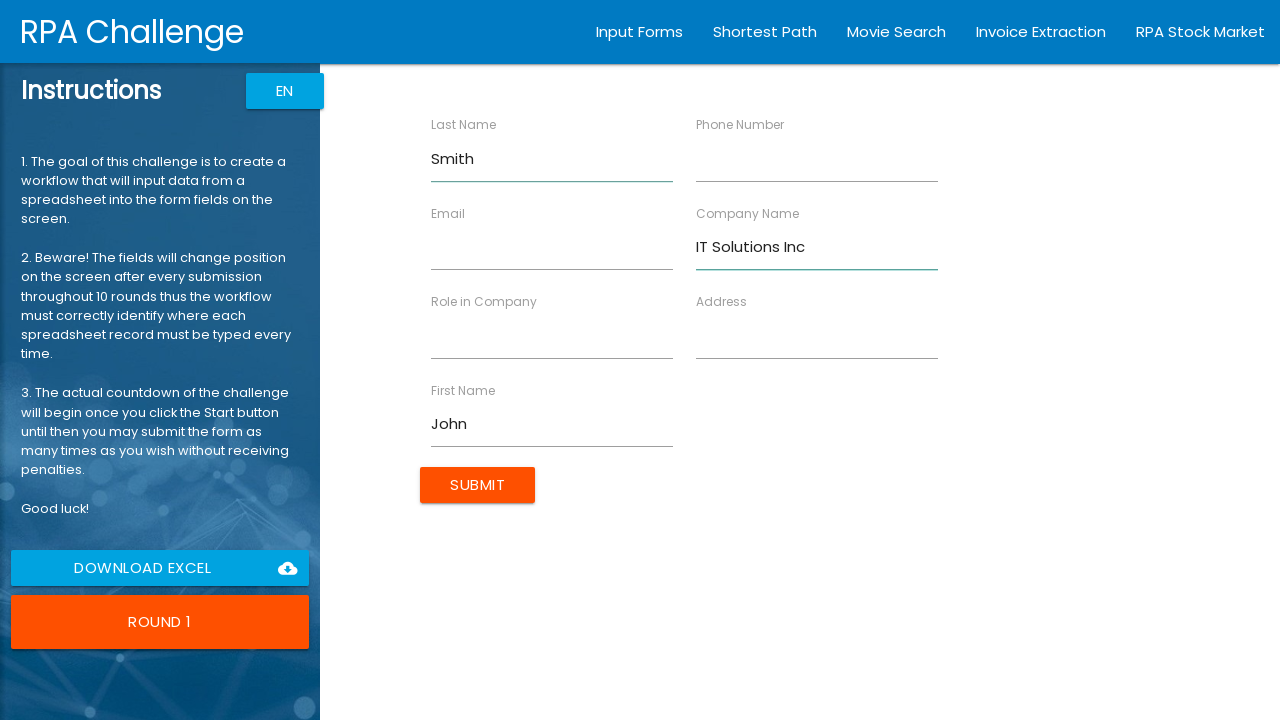

Filled Role in Company field with 'Software Engineer' on xpath=//label[text()="Role in Company"]/following-sibling::input
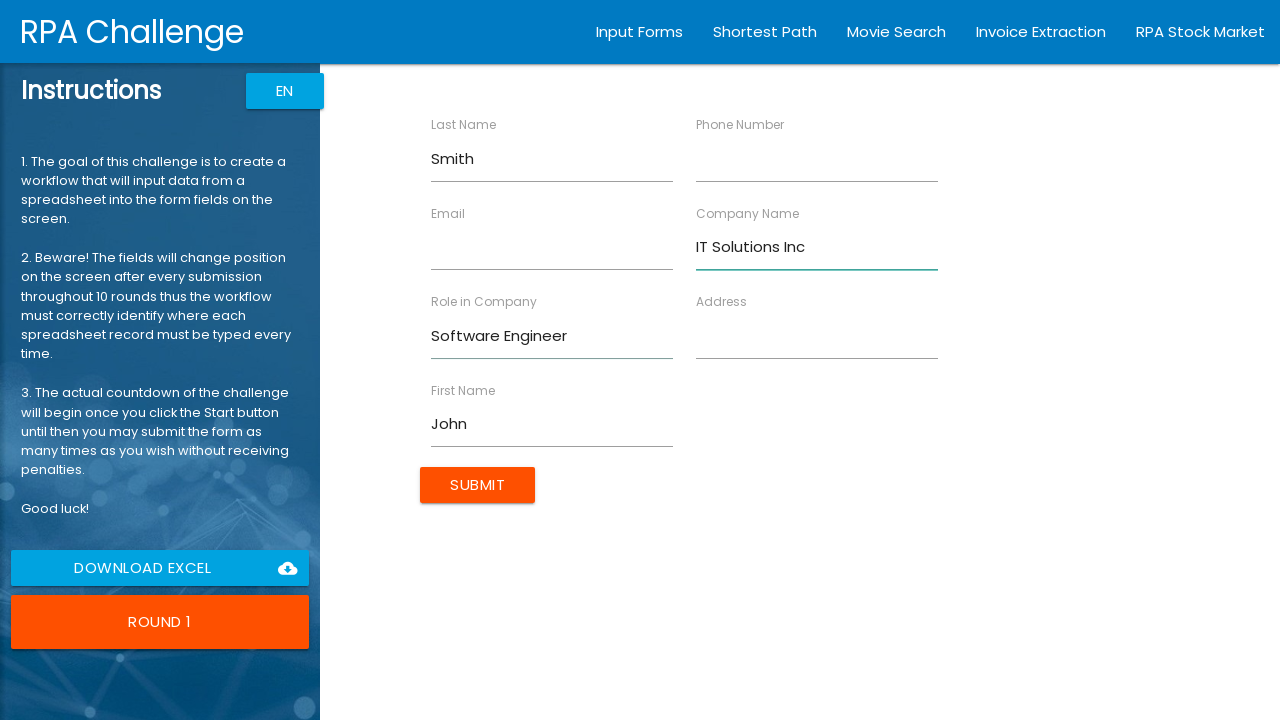

Filled Address field with '123 Tech Street' on xpath=//label[text()="Address"]/following-sibling::input
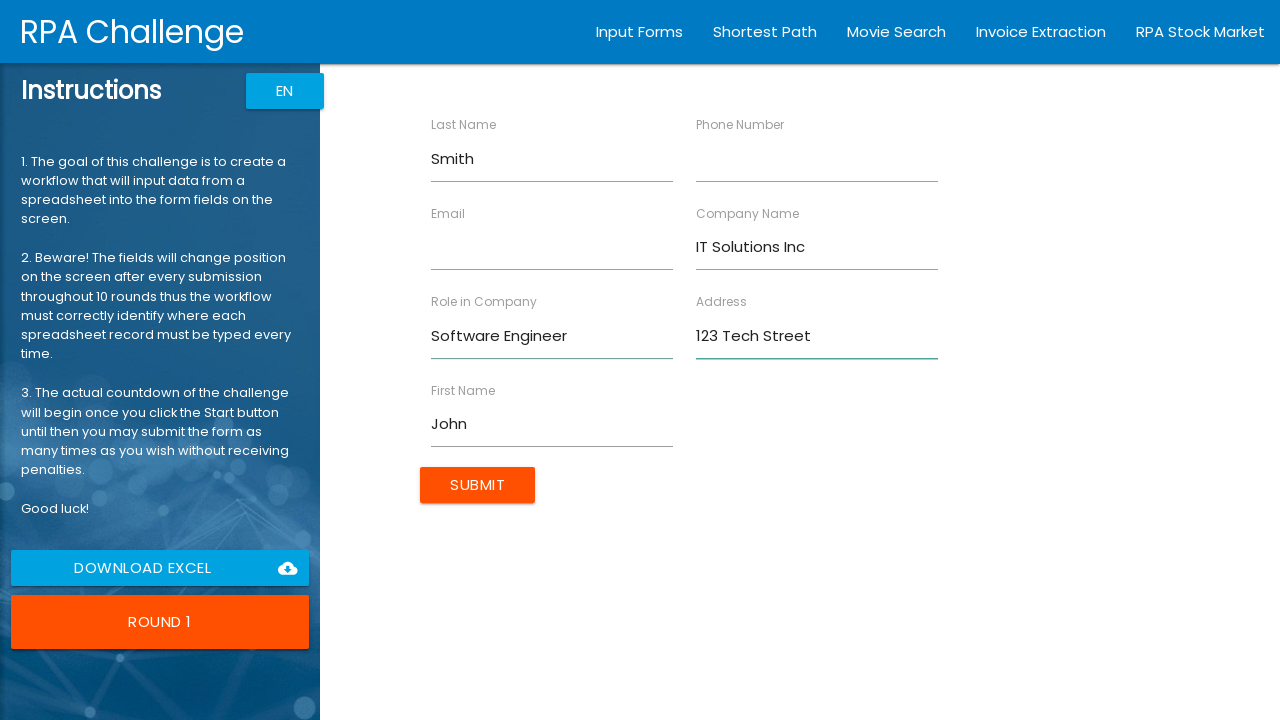

Filled Email field with 'john.smith@example.com' on xpath=//label[text()="Email"]/following-sibling::input
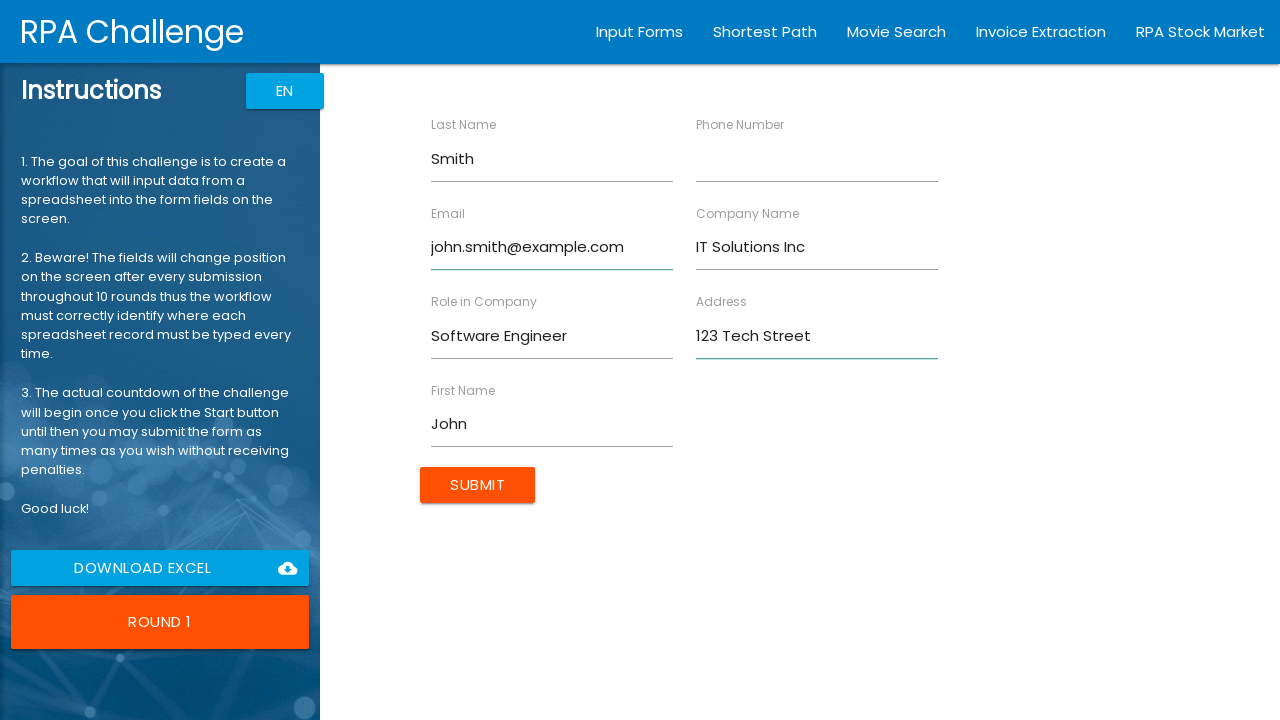

Filled Phone Number field with '555-0101' on xpath=//label[text()="Phone Number"]/following-sibling::input
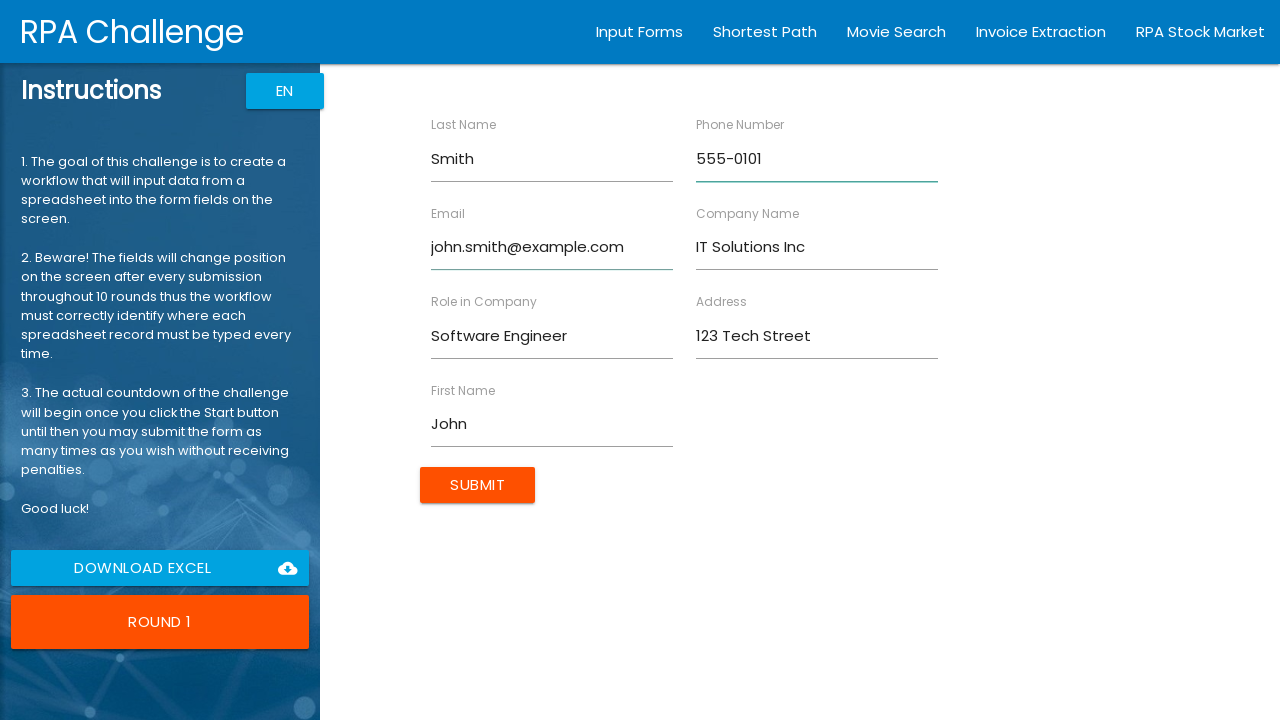

Clicked Submit button for employee John Smith at (478, 485) on xpath=/html/body/app-root/div[2]/app-rpa1/div/div[2]/form/input
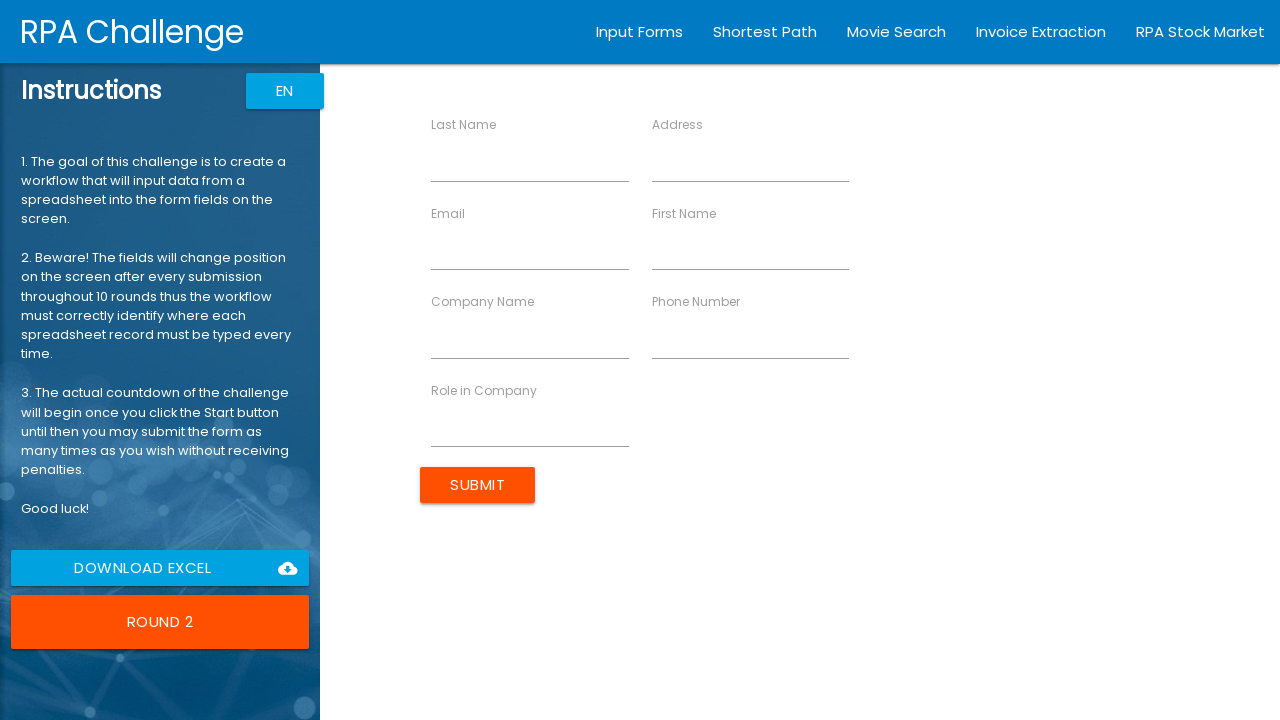

Waited 500ms for form to process
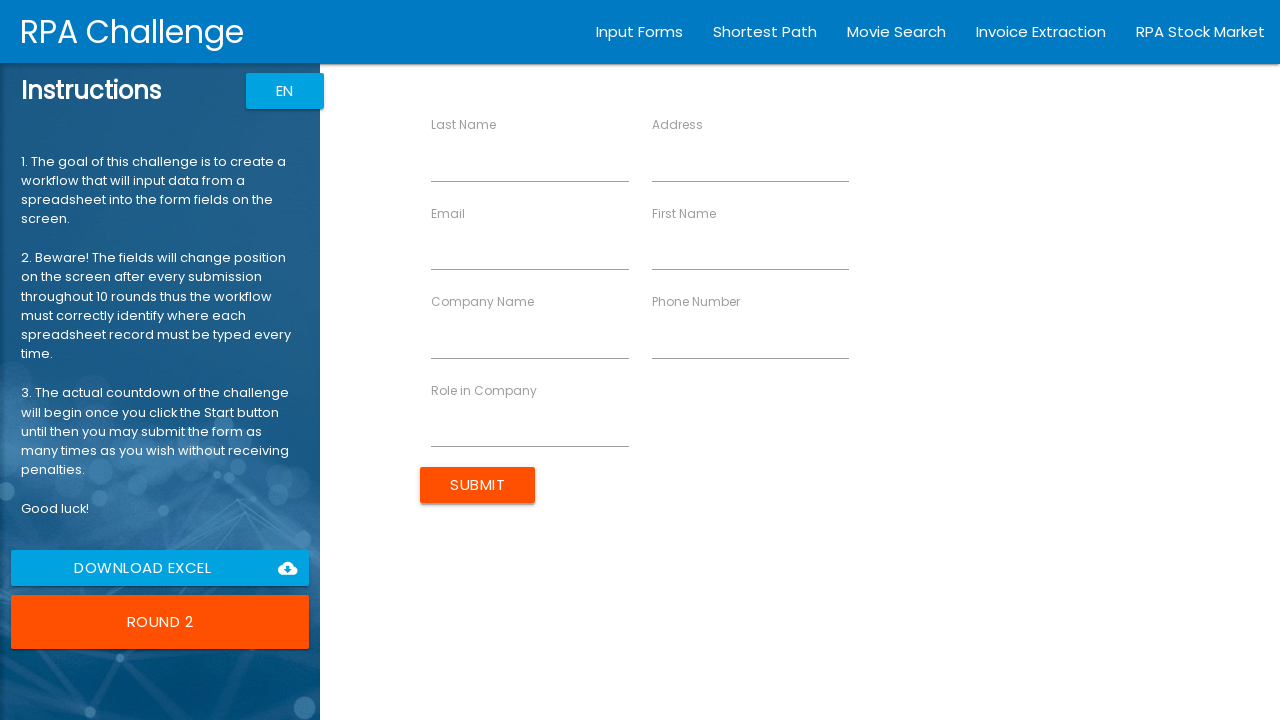

Filled First Name field with 'Sarah' on xpath=//label[text()="First Name"]/following-sibling::input
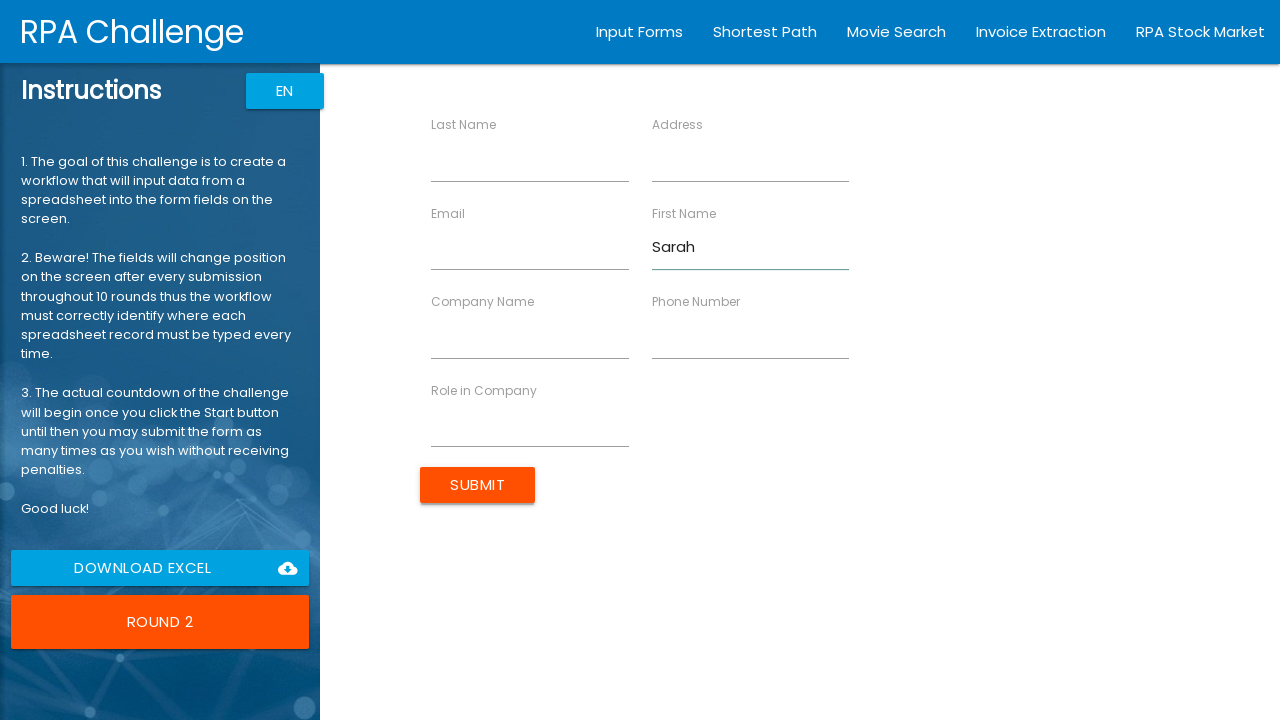

Filled Last Name field with 'Johnson' on xpath=//label[text()="Last Name"]/following-sibling::input
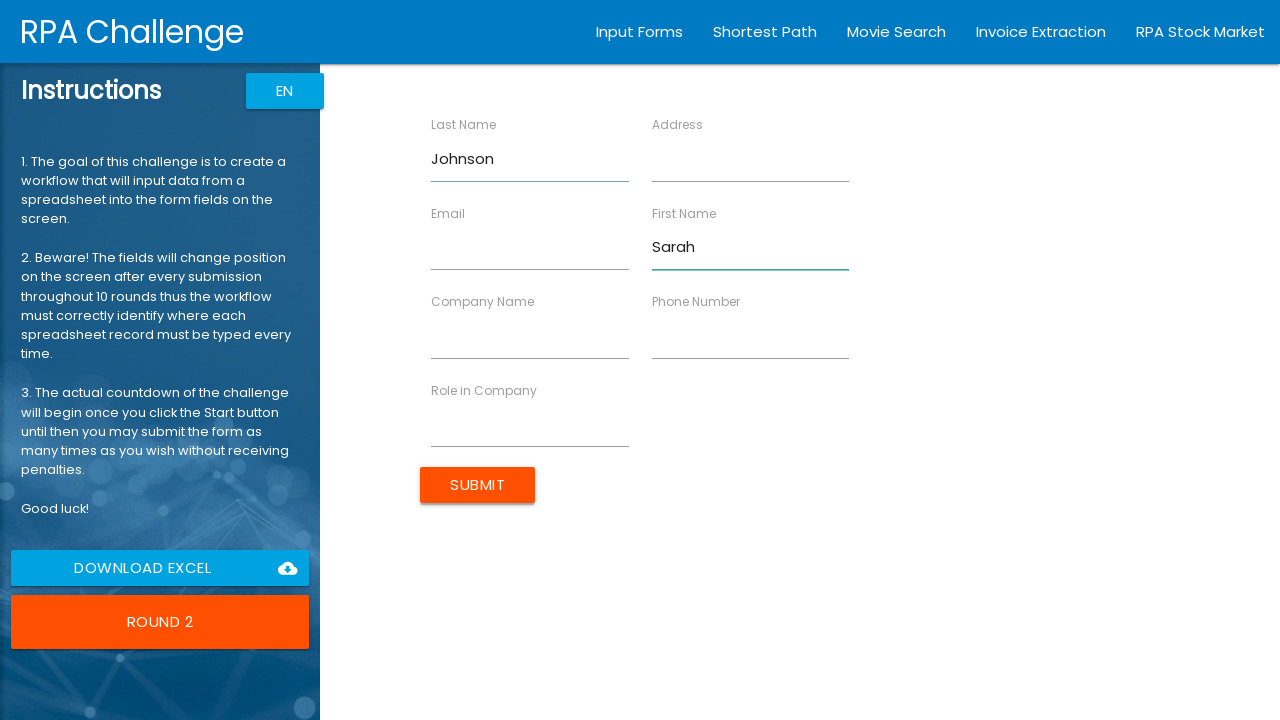

Filled Company Name field with 'Marketing Pro' on xpath=//label[text()="Company Name"]/following-sibling::input
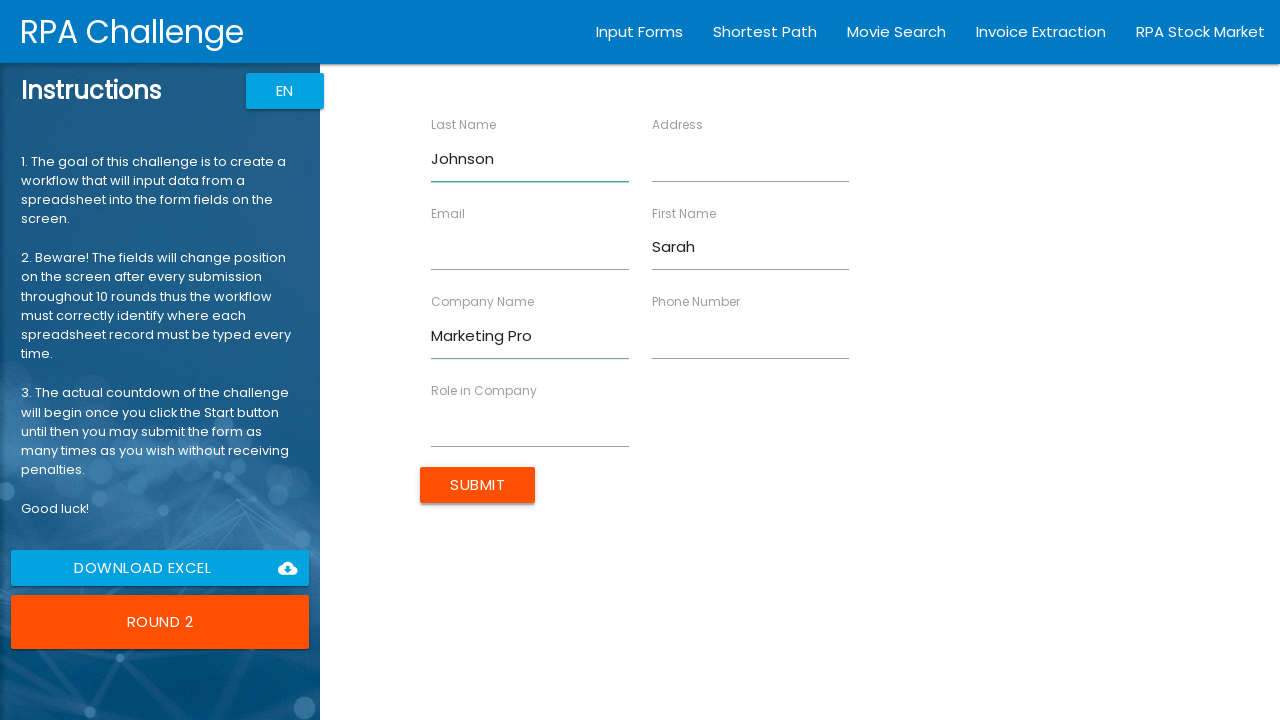

Filled Role in Company field with 'Marketing Manager' on xpath=//label[text()="Role in Company"]/following-sibling::input
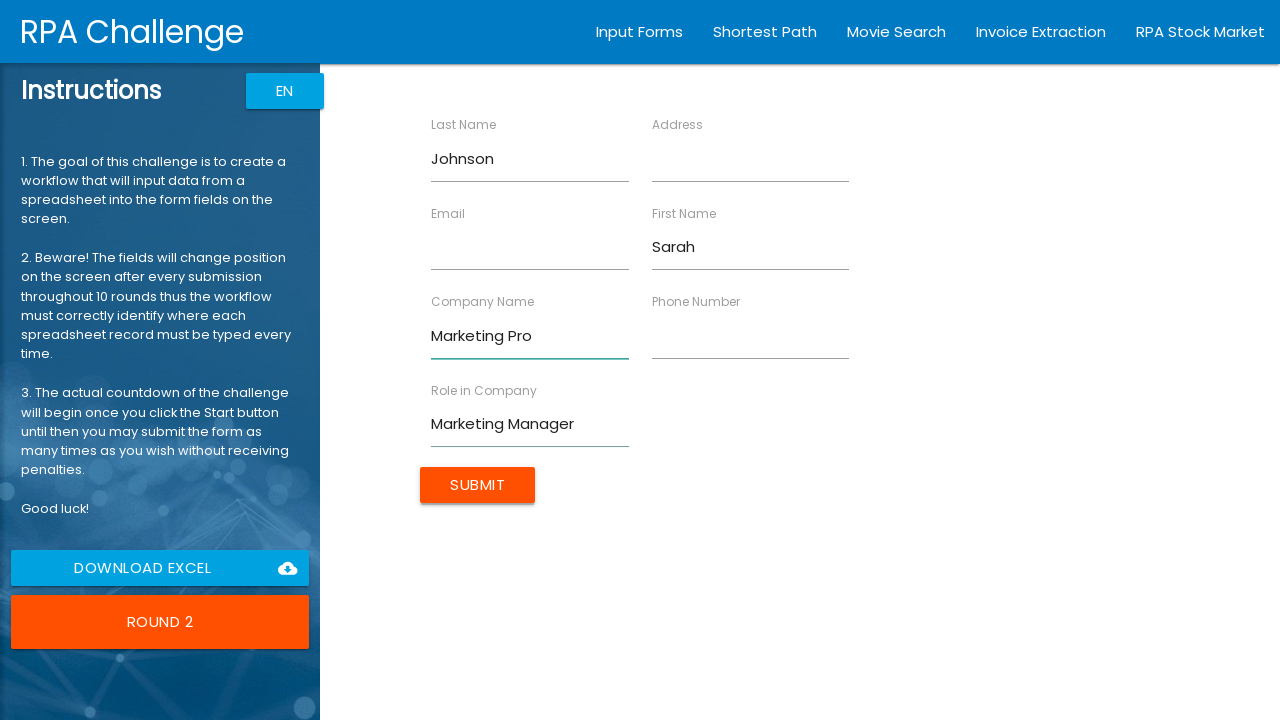

Filled Address field with '456 Business Ave' on xpath=//label[text()="Address"]/following-sibling::input
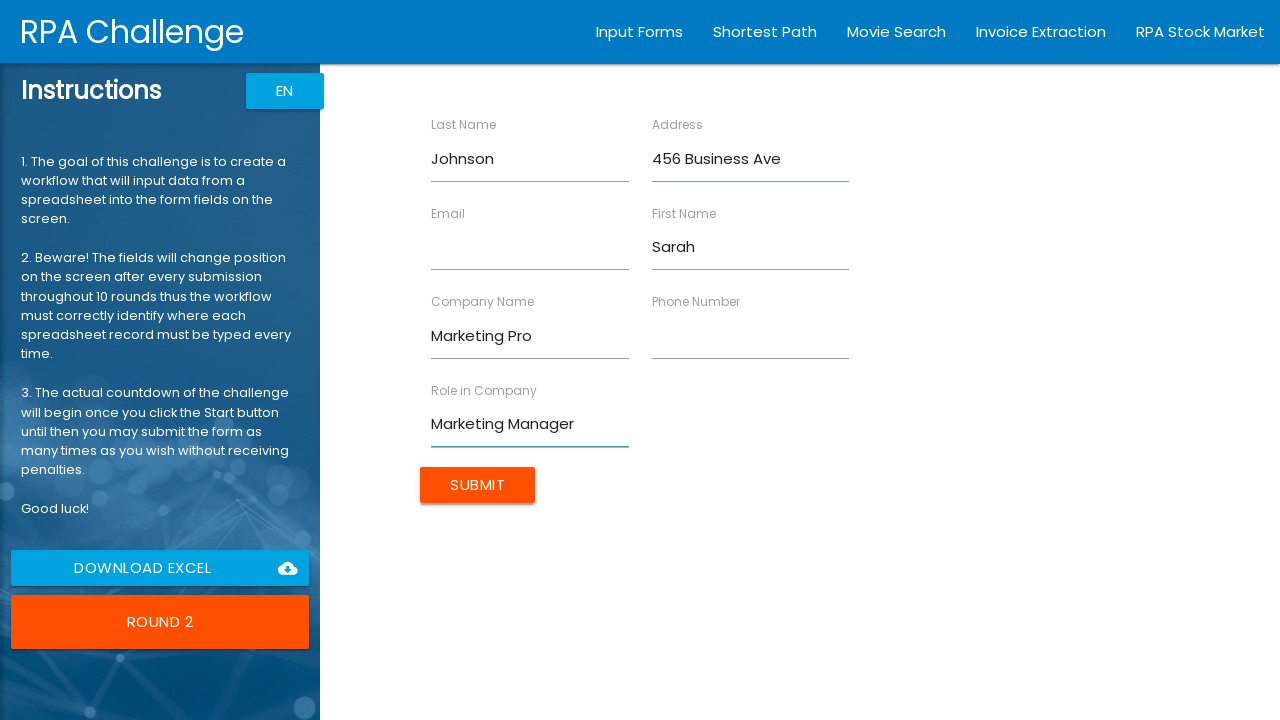

Filled Email field with 'sarah.j@example.com' on xpath=//label[text()="Email"]/following-sibling::input
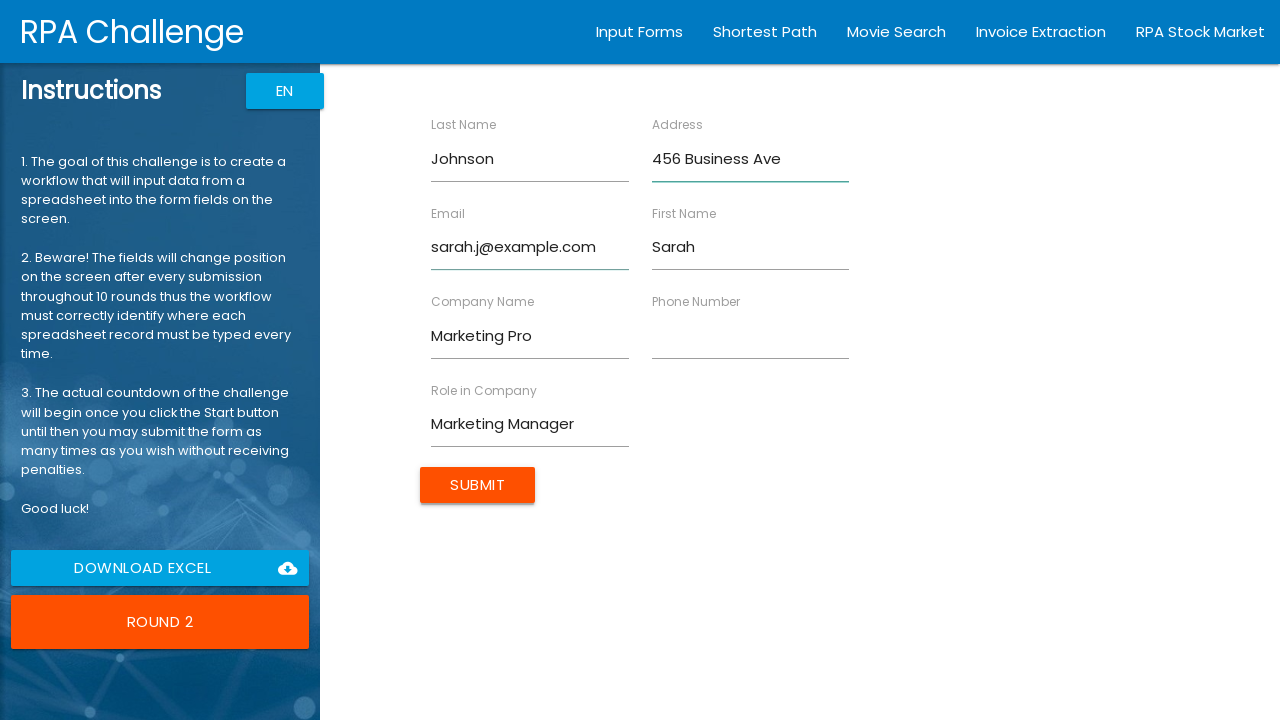

Filled Phone Number field with '555-0102' on xpath=//label[text()="Phone Number"]/following-sibling::input
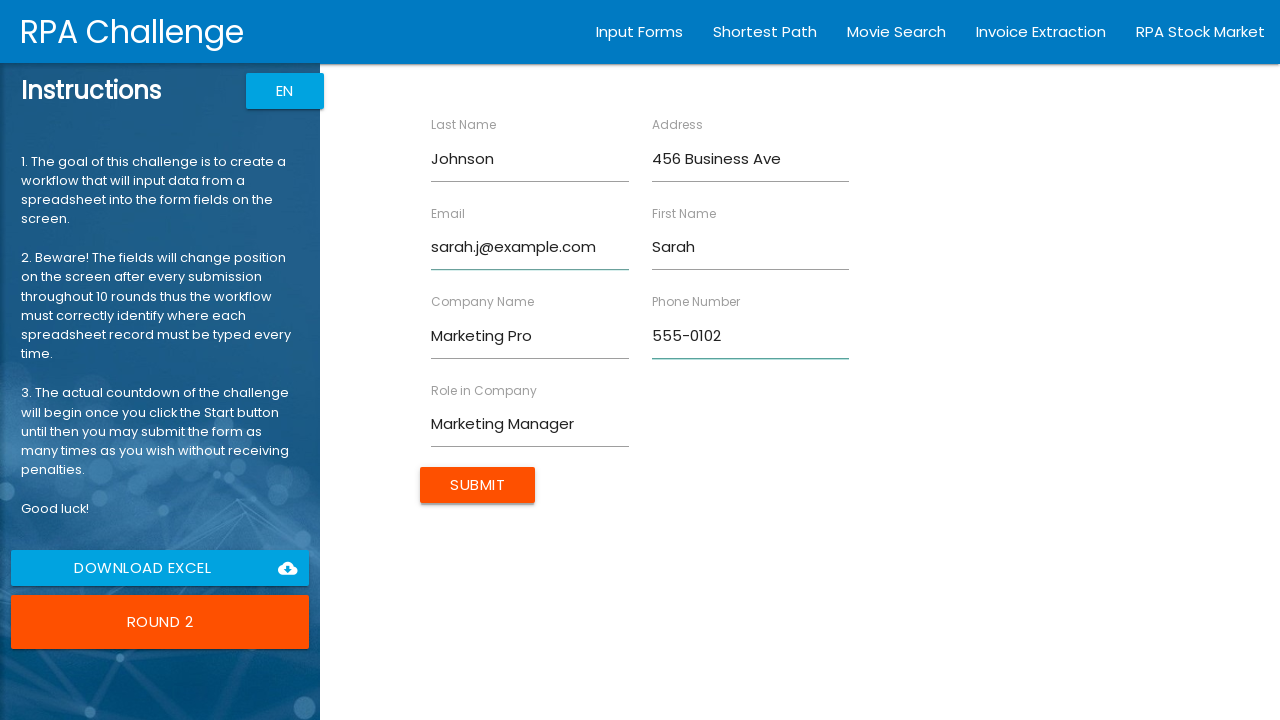

Clicked Submit button for employee Sarah Johnson at (478, 485) on xpath=/html/body/app-root/div[2]/app-rpa1/div/div[2]/form/input
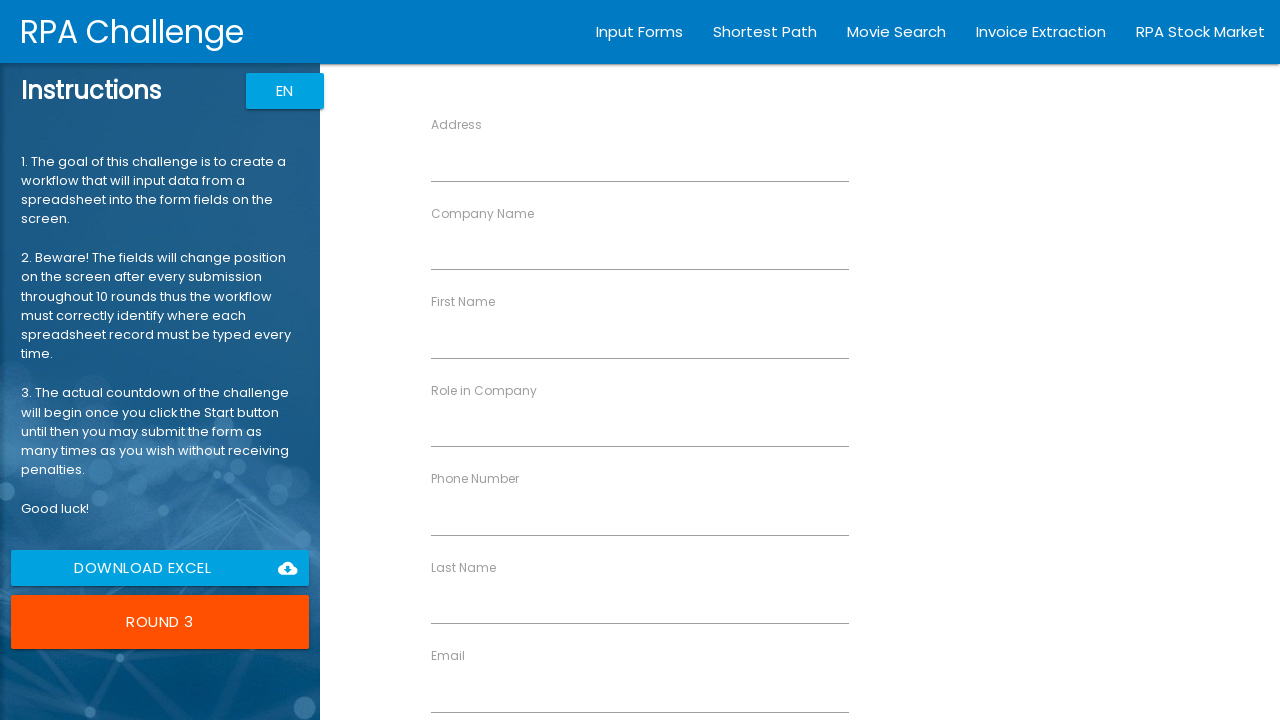

Waited 500ms for form to process
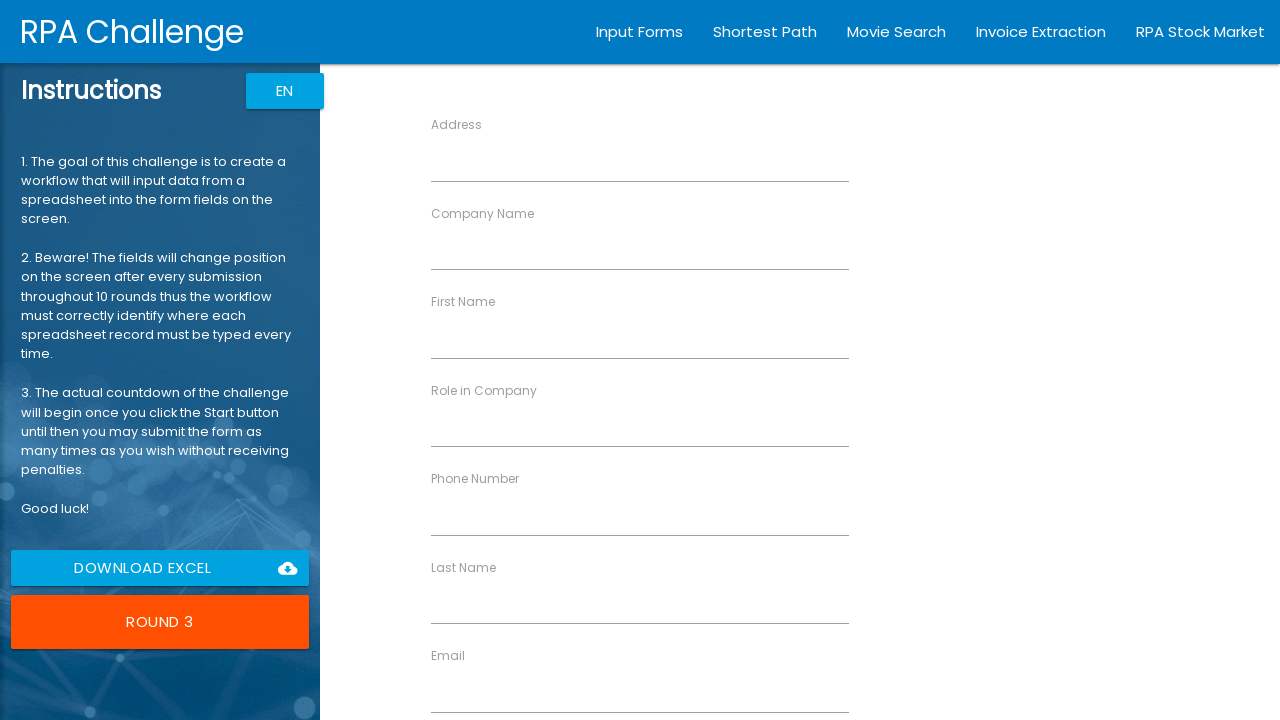

Filled First Name field with 'Michael' on xpath=//label[text()="First Name"]/following-sibling::input
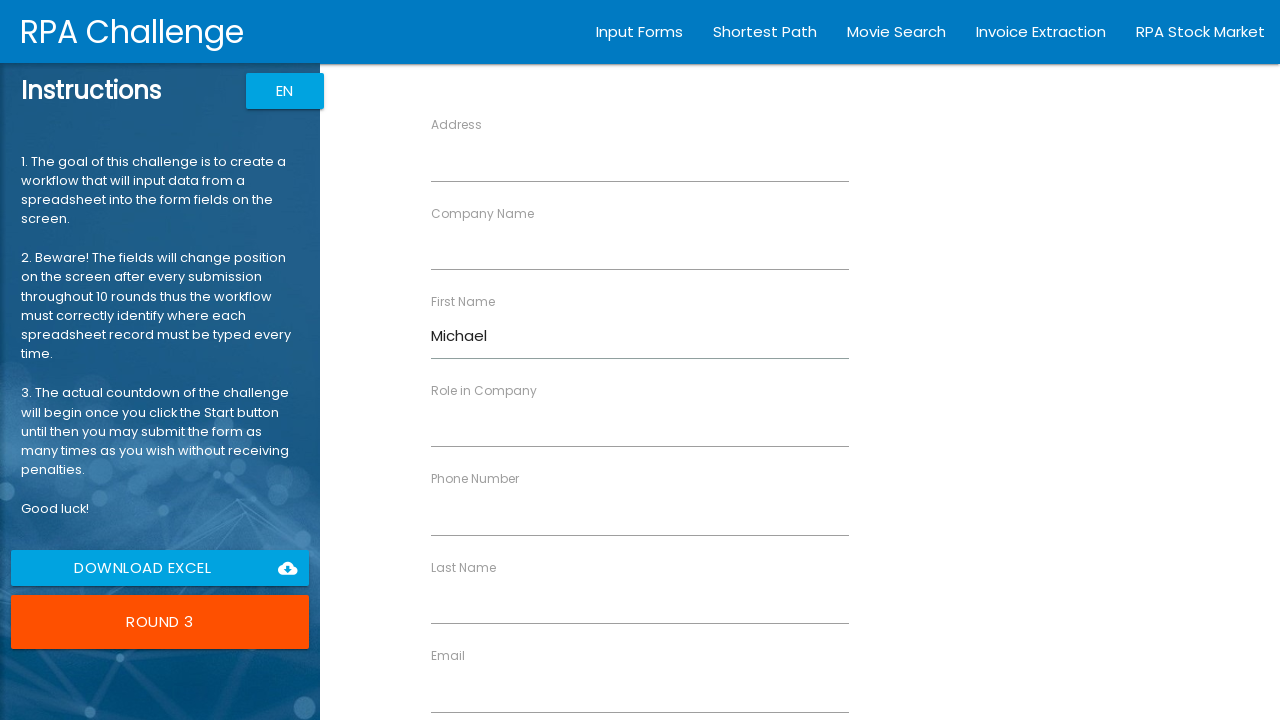

Filled Last Name field with 'Brown' on xpath=//label[text()="Last Name"]/following-sibling::input
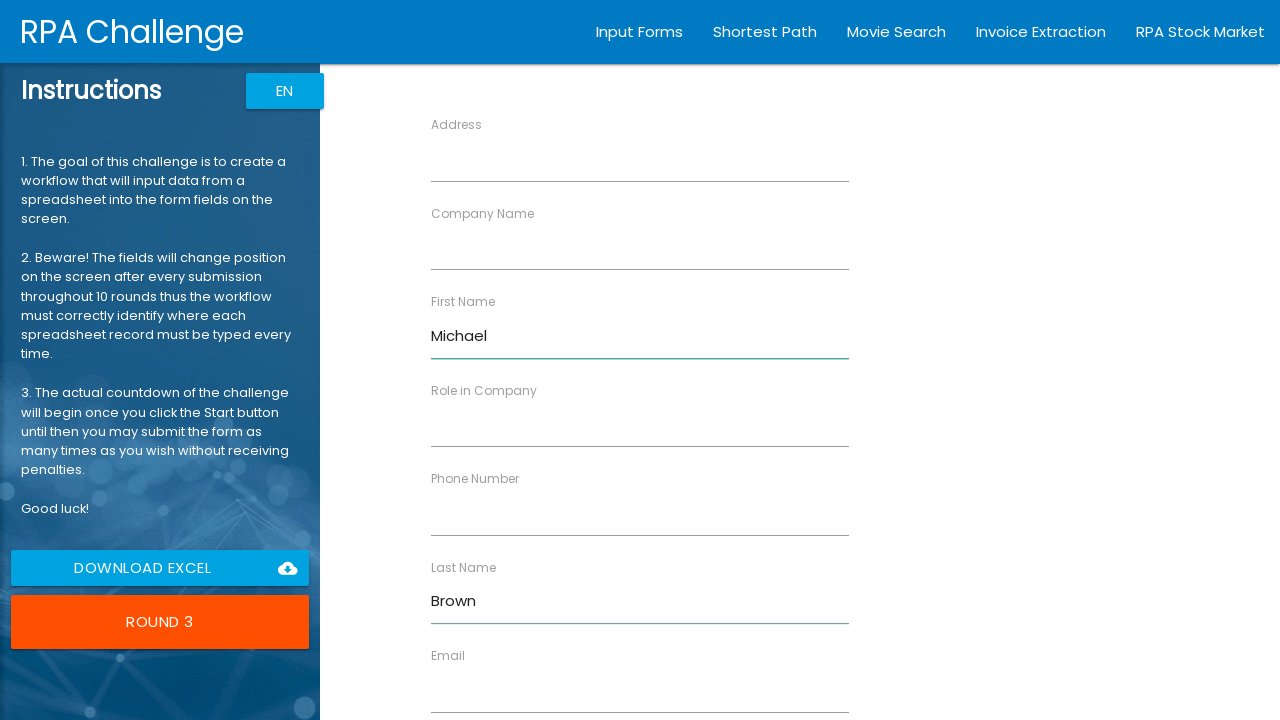

Filled Company Name field with 'Finance Corp' on xpath=//label[text()="Company Name"]/following-sibling::input
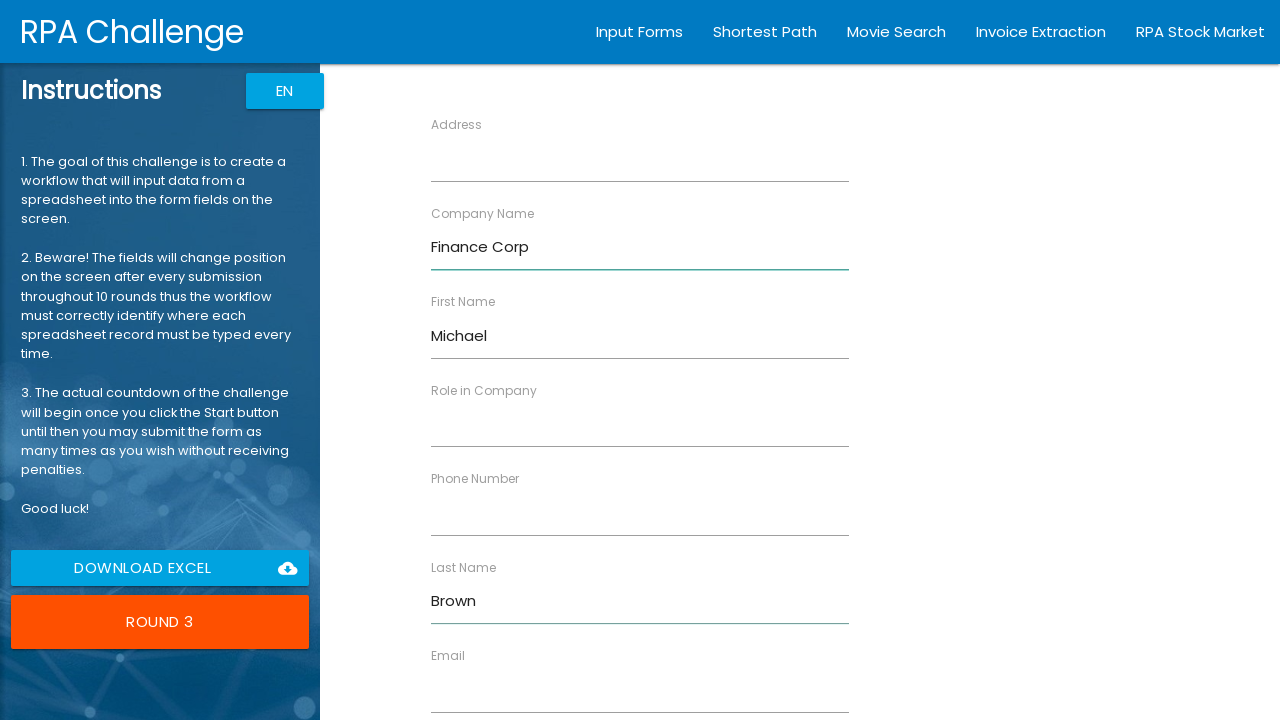

Filled Role in Company field with 'Financial Analyst' on xpath=//label[text()="Role in Company"]/following-sibling::input
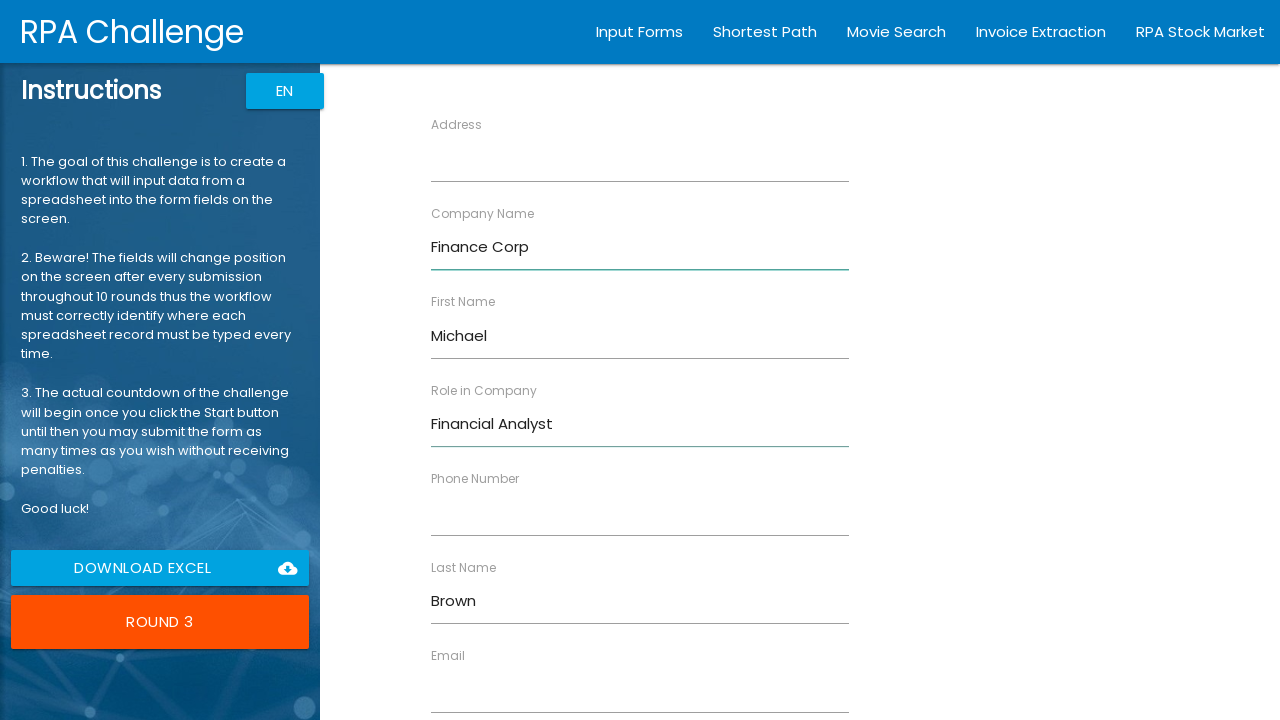

Filled Address field with '789 Money Lane' on xpath=//label[text()="Address"]/following-sibling::input
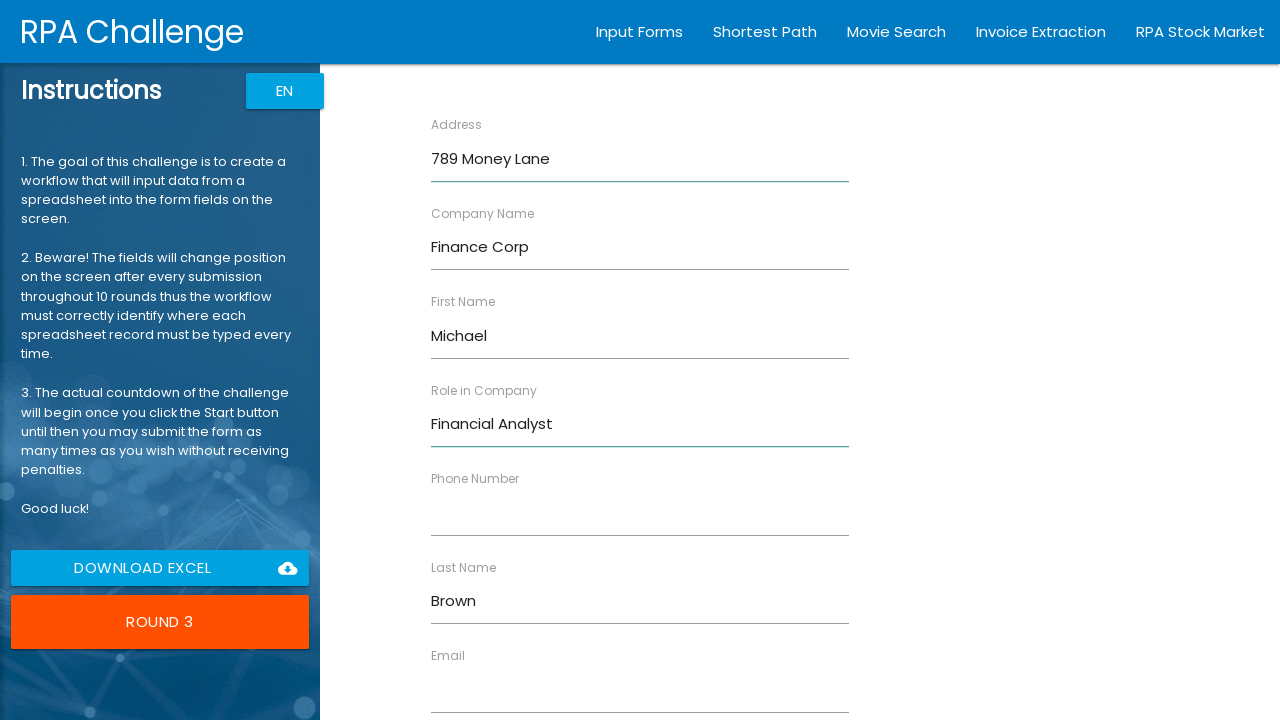

Filled Email field with 'm.brown@example.com' on xpath=//label[text()="Email"]/following-sibling::input
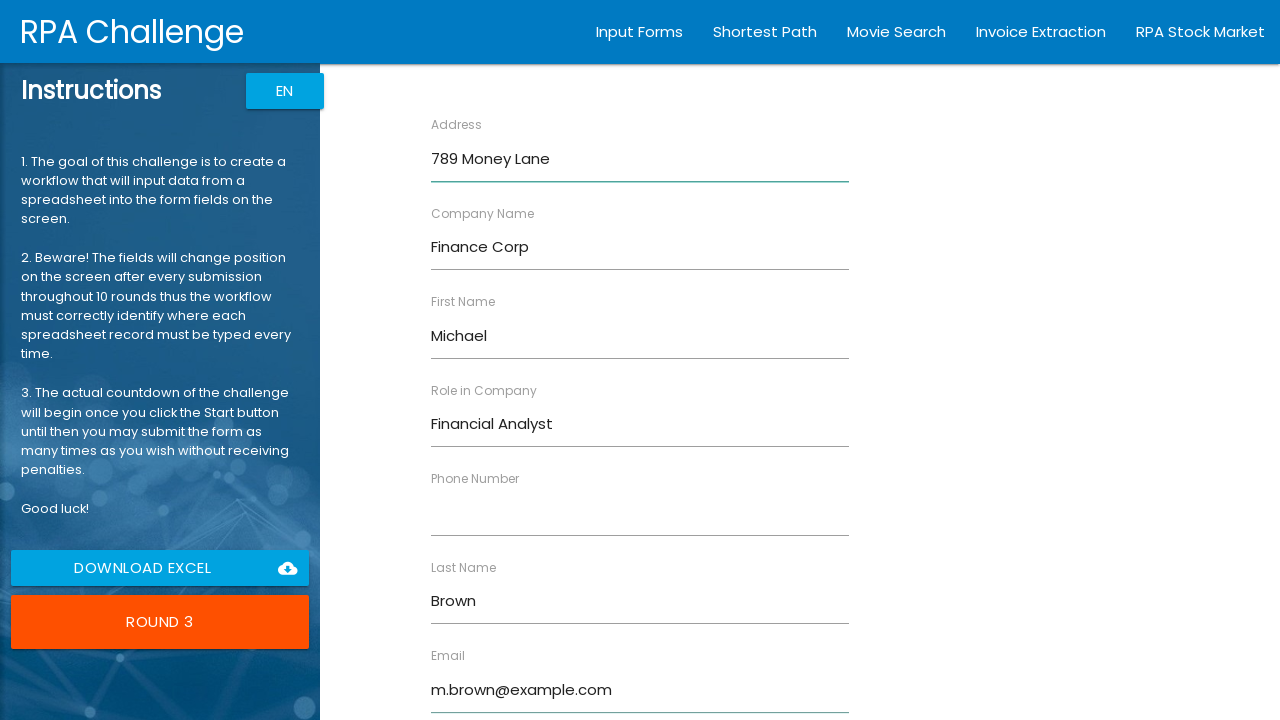

Filled Phone Number field with '555-0103' on xpath=//label[text()="Phone Number"]/following-sibling::input
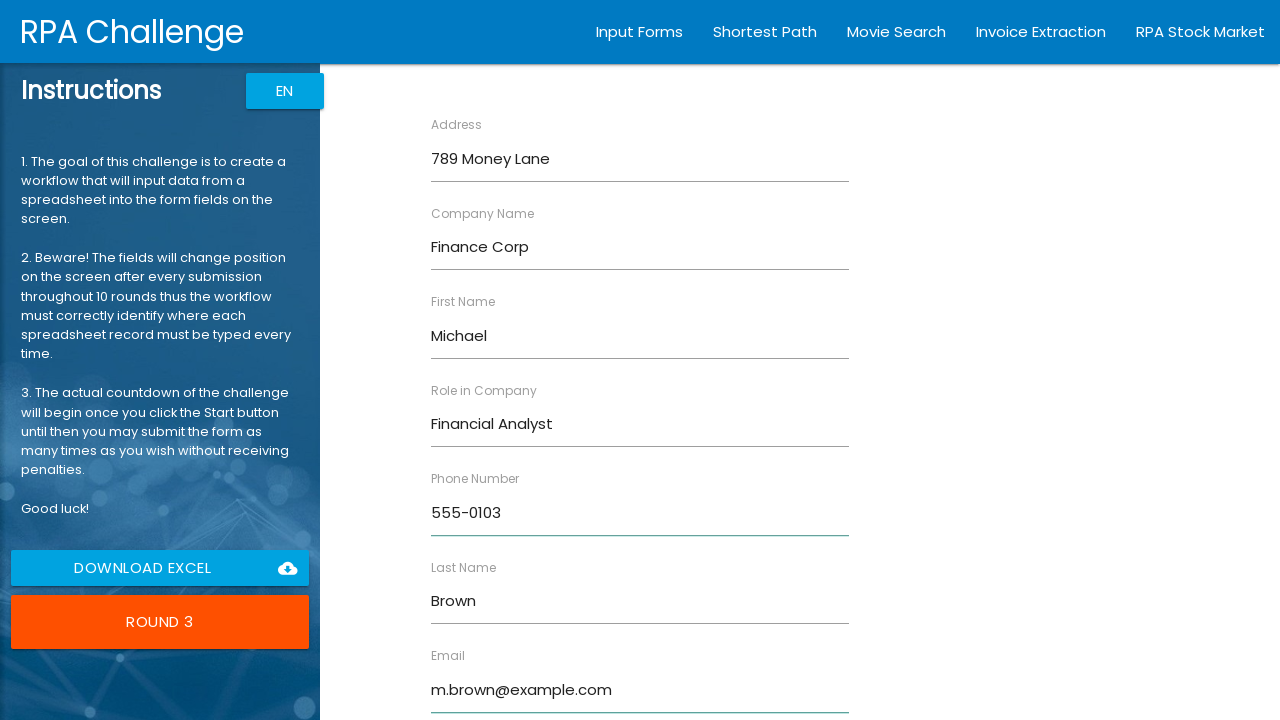

Clicked Submit button for employee Michael Brown at (478, 688) on xpath=/html/body/app-root/div[2]/app-rpa1/div/div[2]/form/input
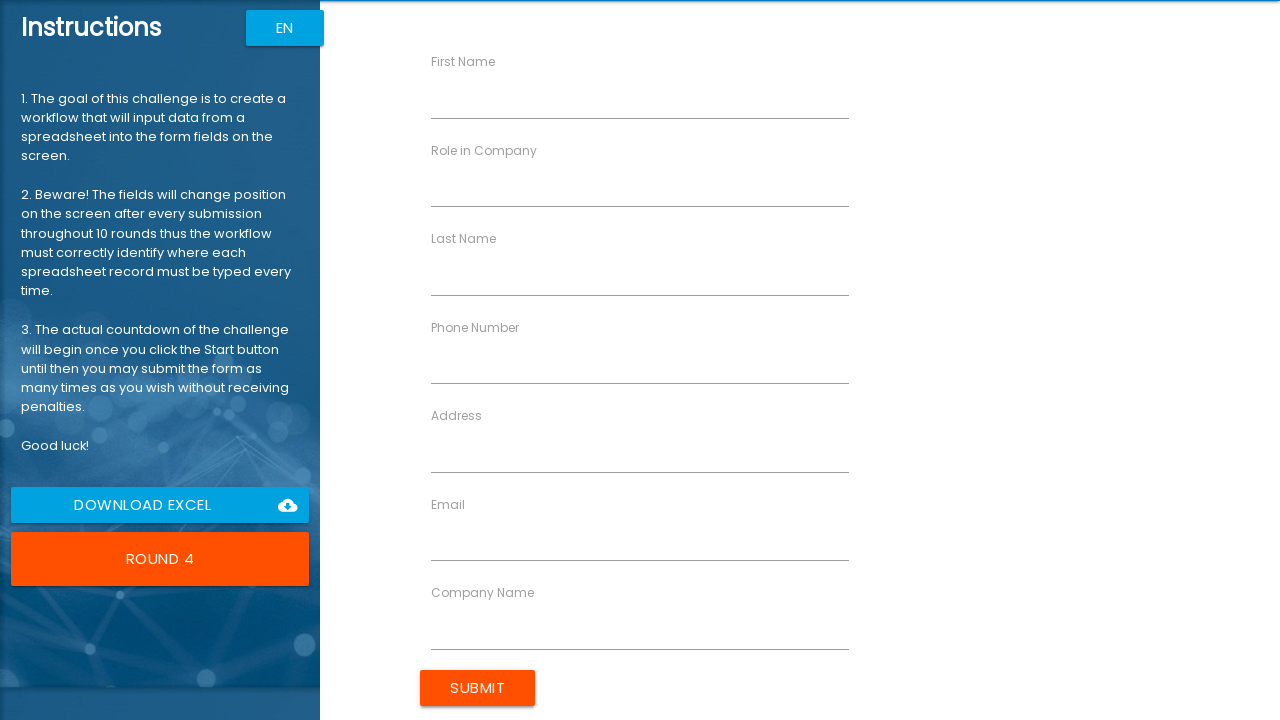

Waited 500ms for form to process
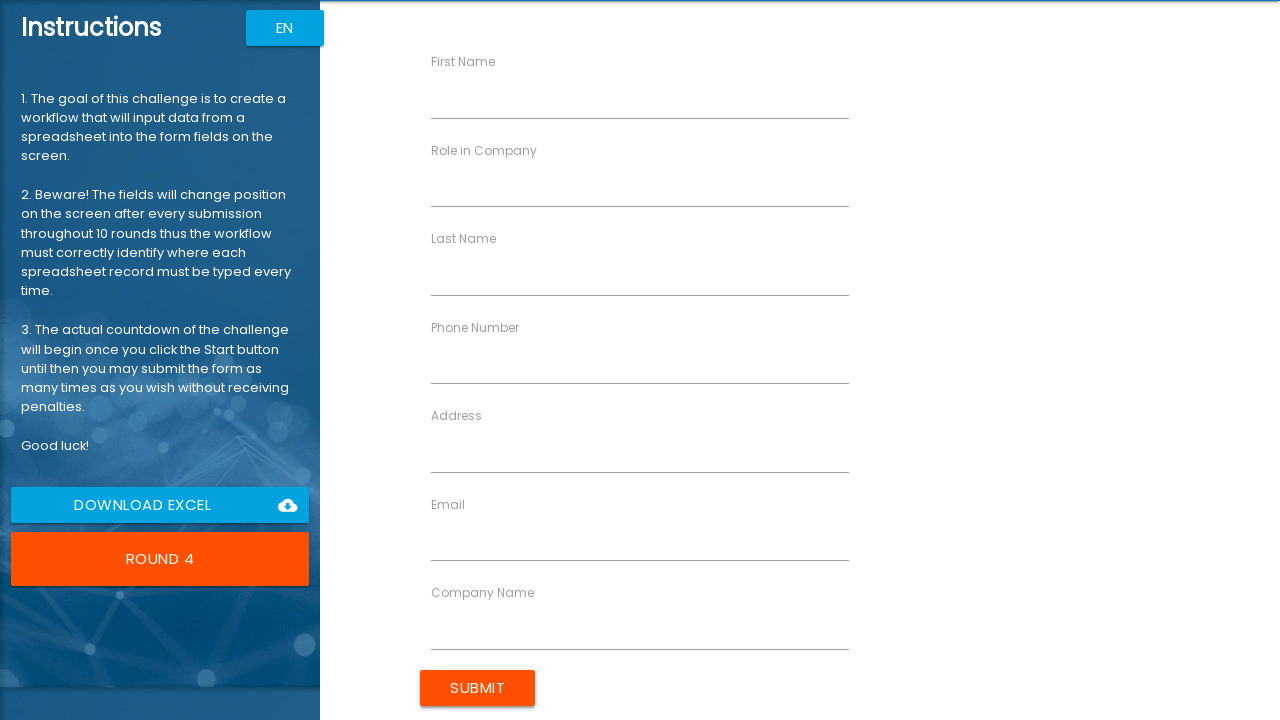

Filled First Name field with 'Emily' on xpath=//label[text()="First Name"]/following-sibling::input
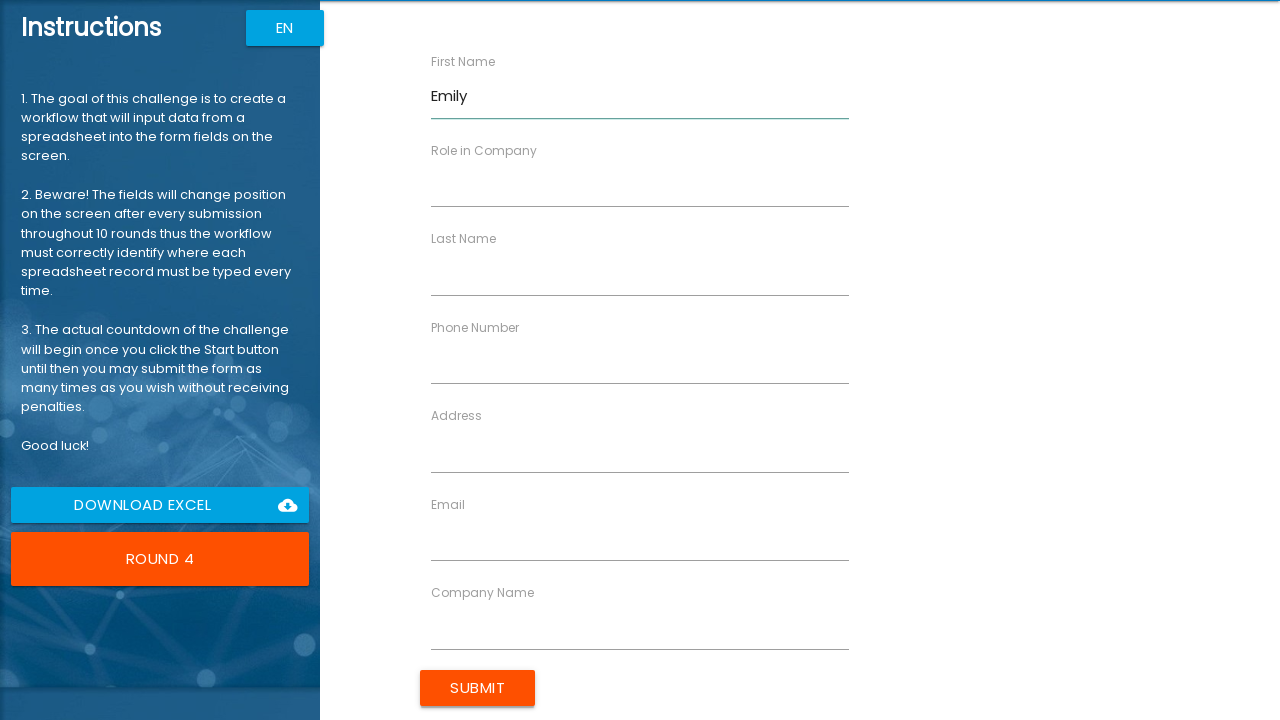

Filled Last Name field with 'Davis' on xpath=//label[text()="Last Name"]/following-sibling::input
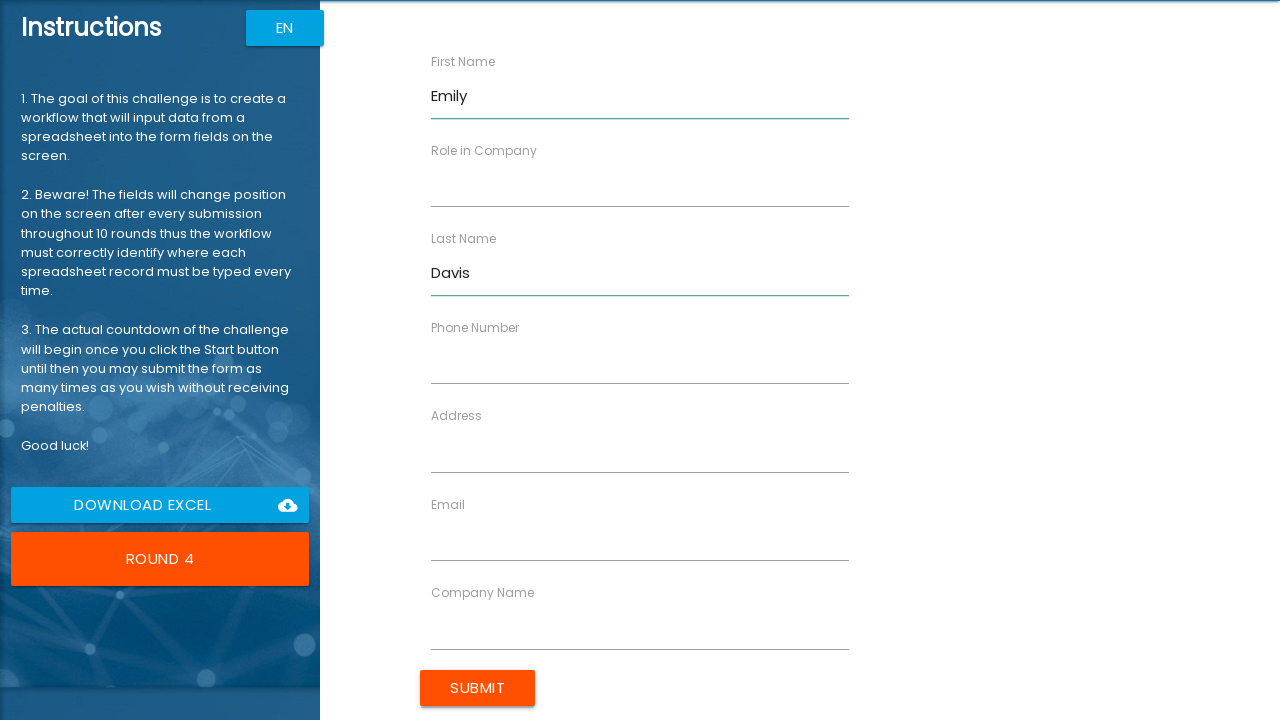

Filled Company Name field with 'Design Studio' on xpath=//label[text()="Company Name"]/following-sibling::input
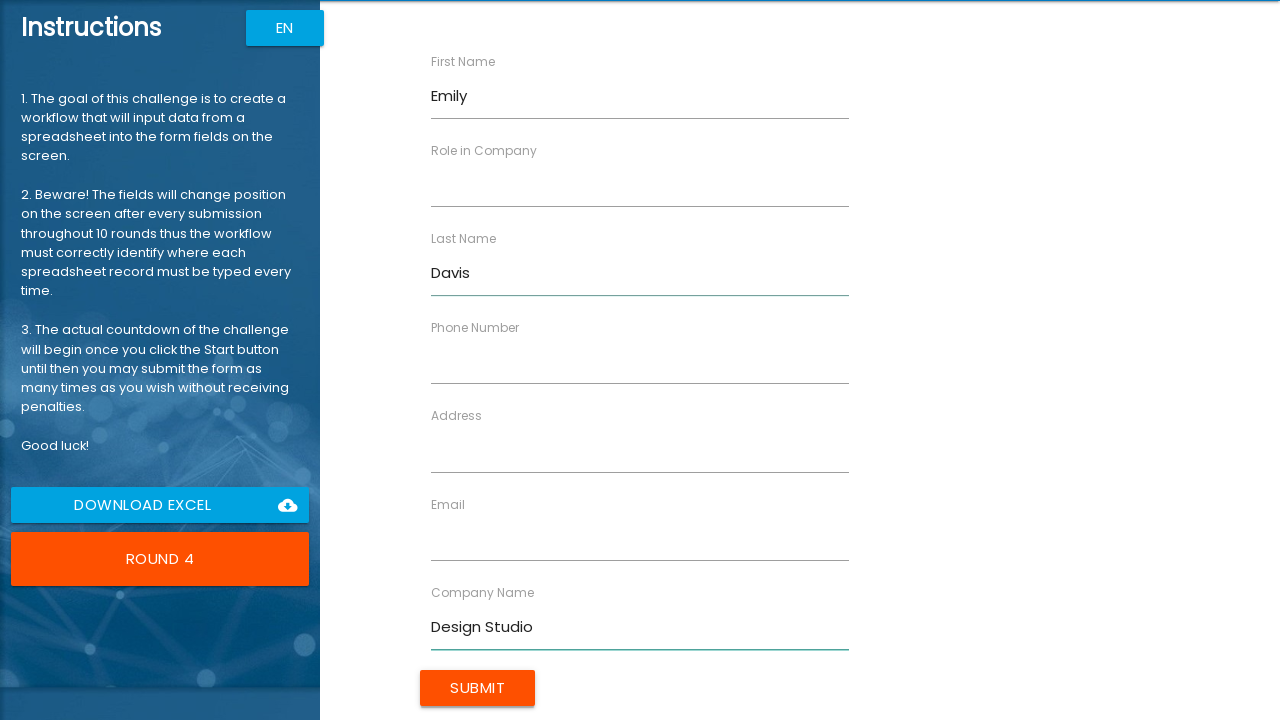

Filled Role in Company field with 'UX Designer' on xpath=//label[text()="Role in Company"]/following-sibling::input
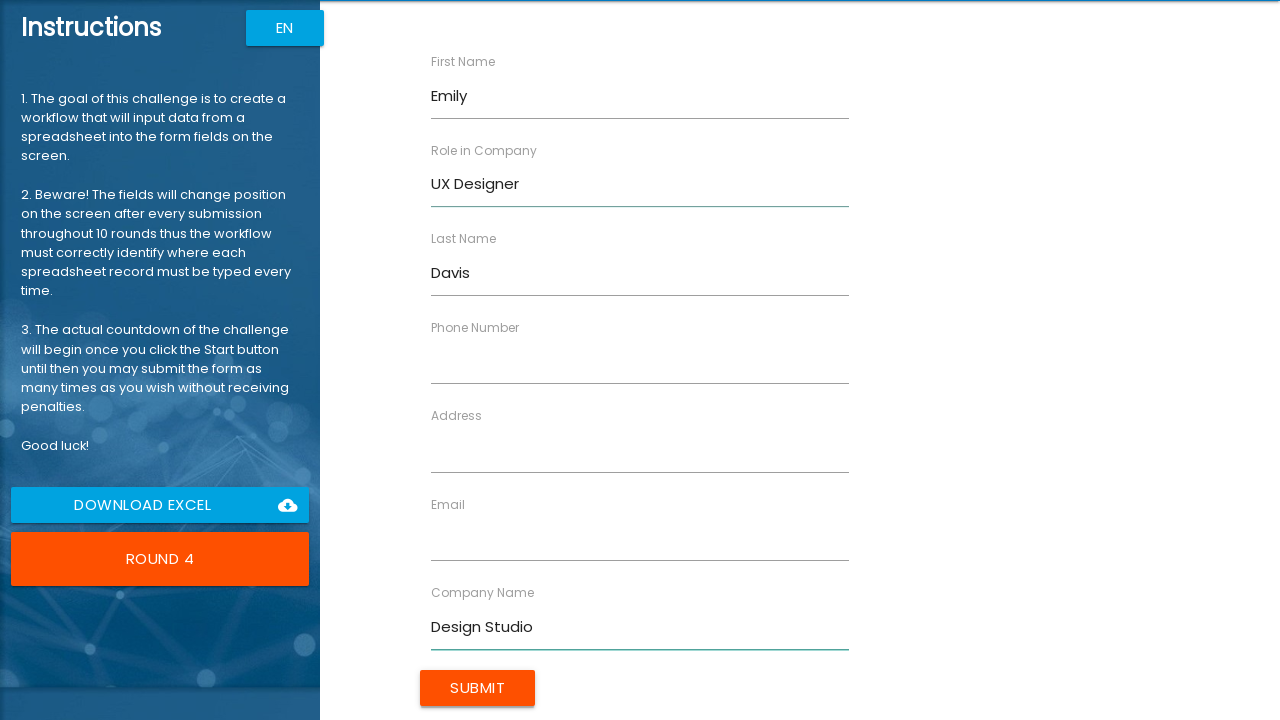

Filled Address field with '321 Creative Blvd' on xpath=//label[text()="Address"]/following-sibling::input
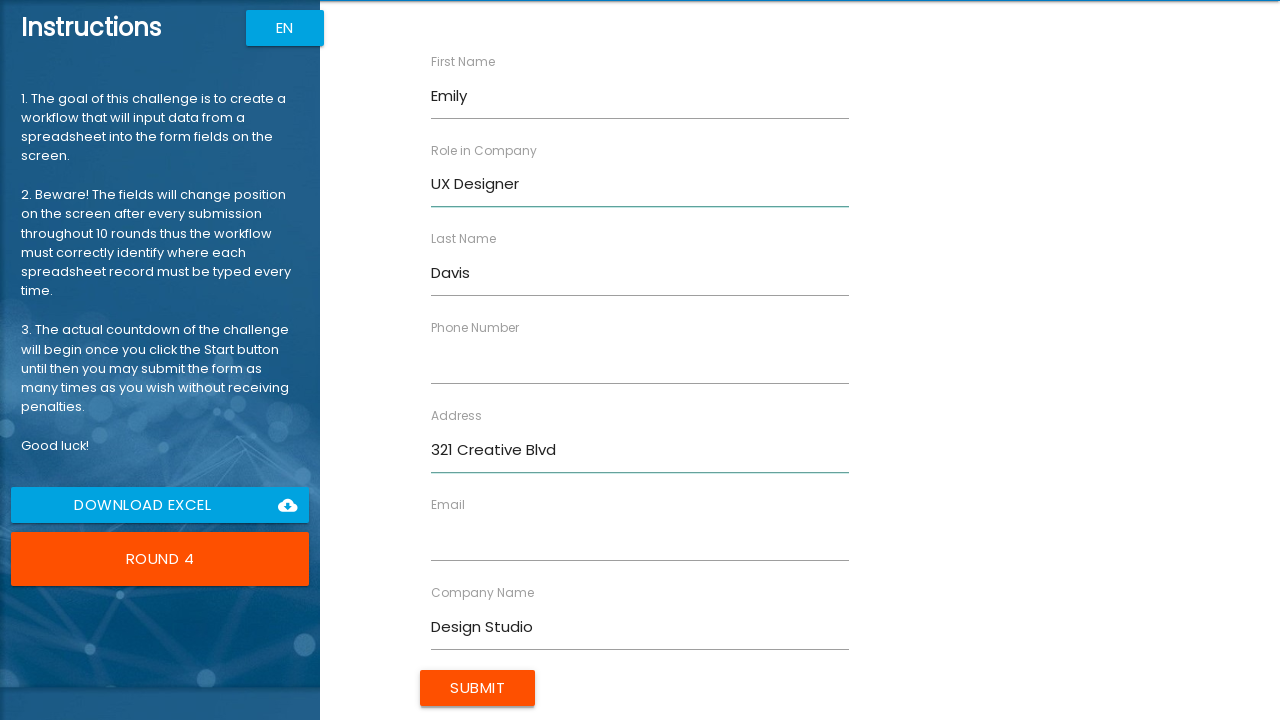

Filled Email field with 'emily.d@example.com' on xpath=//label[text()="Email"]/following-sibling::input
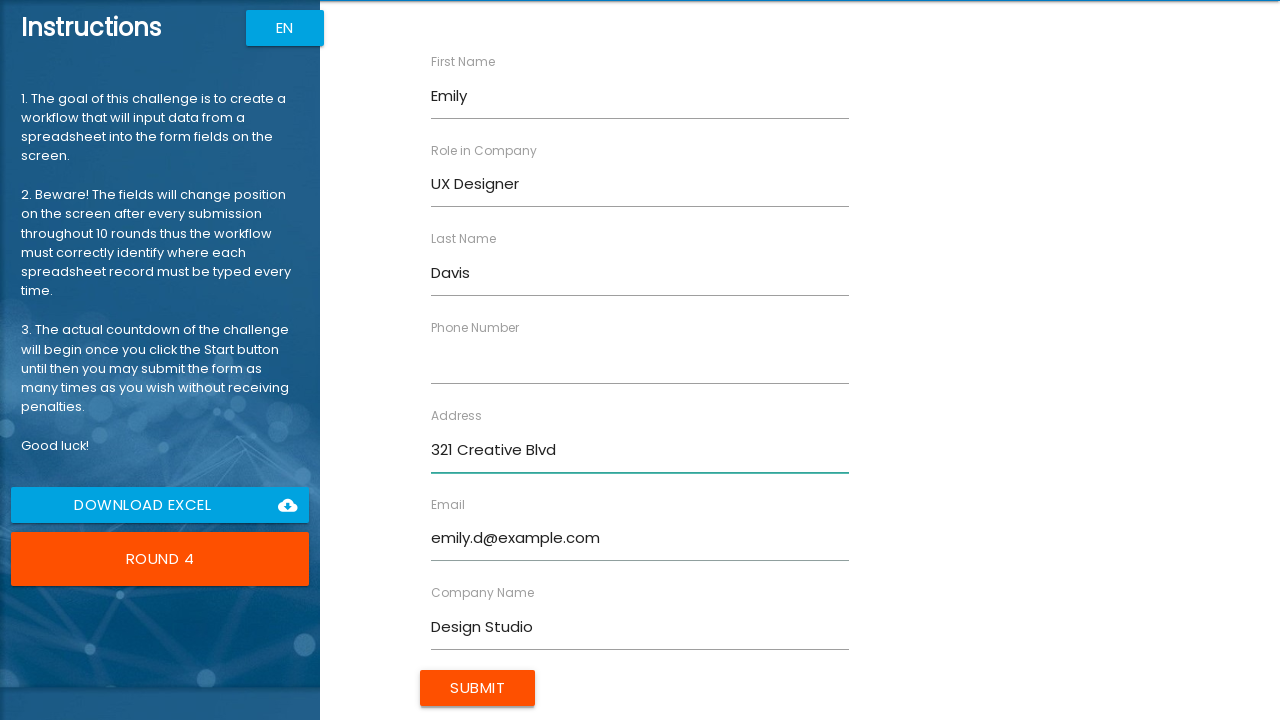

Filled Phone Number field with '555-0104' on xpath=//label[text()="Phone Number"]/following-sibling::input
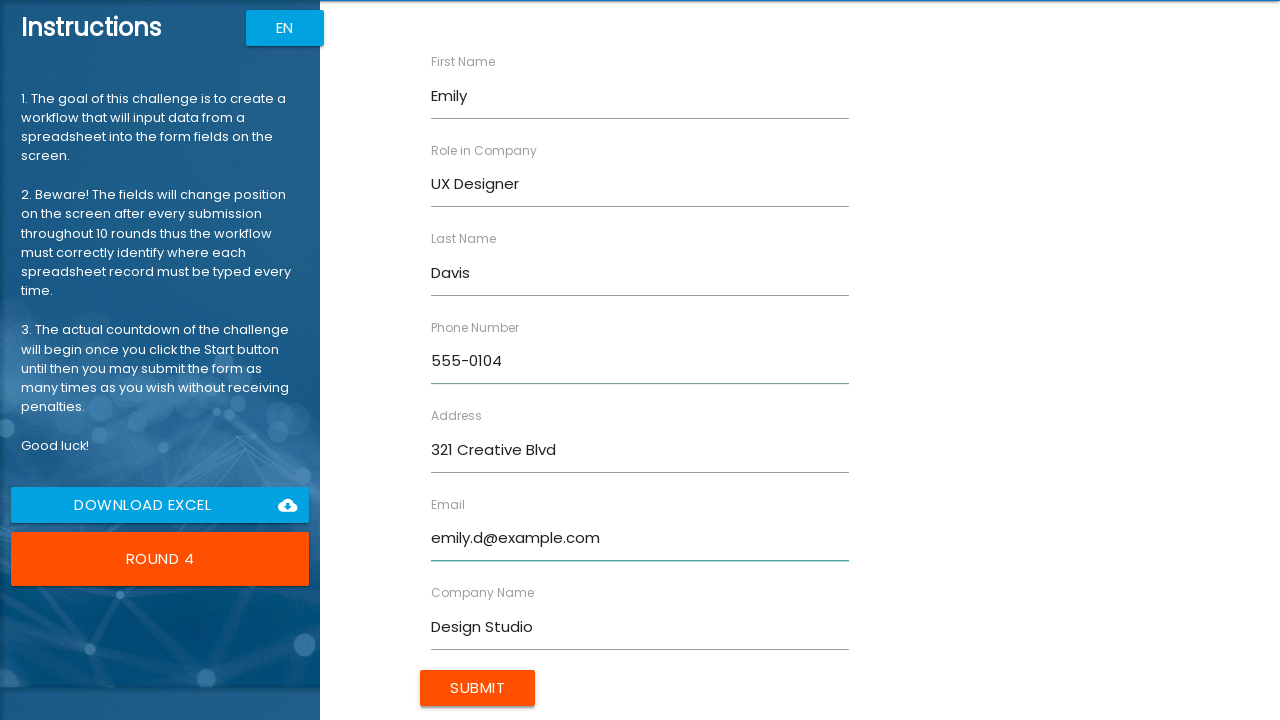

Clicked Submit button for employee Emily Davis at (478, 688) on xpath=/html/body/app-root/div[2]/app-rpa1/div/div[2]/form/input
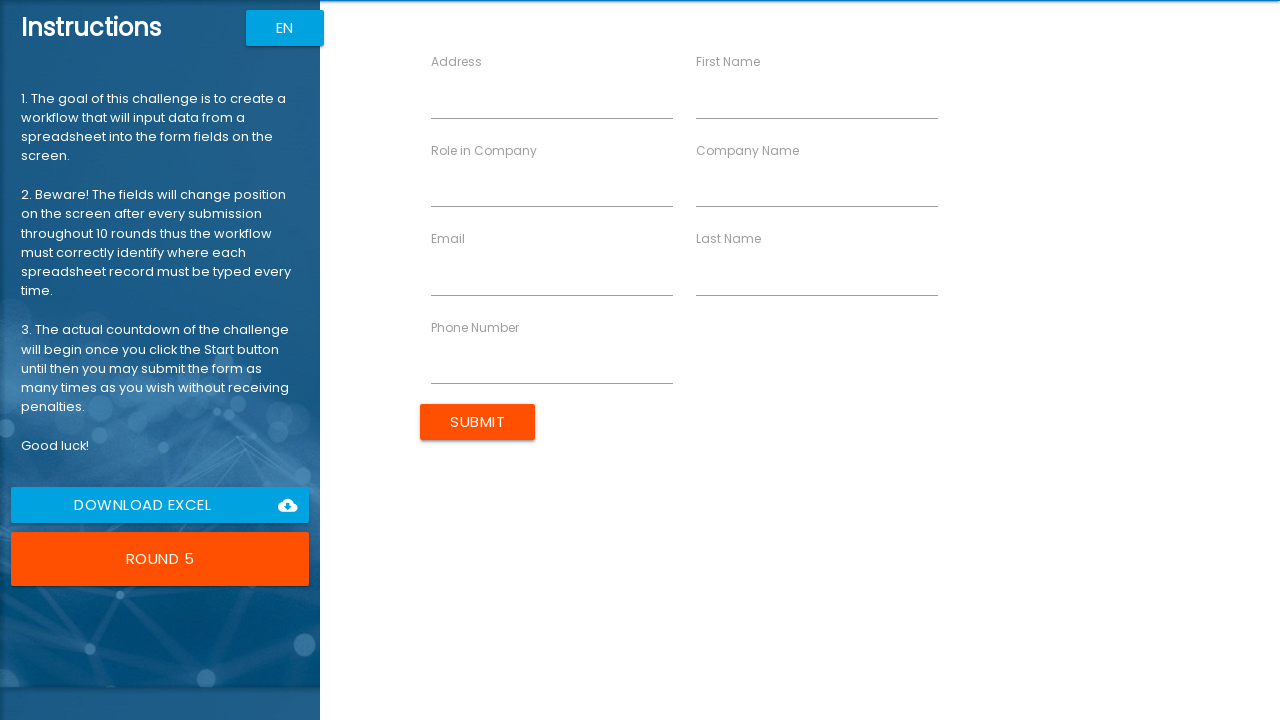

Waited 500ms for form to process
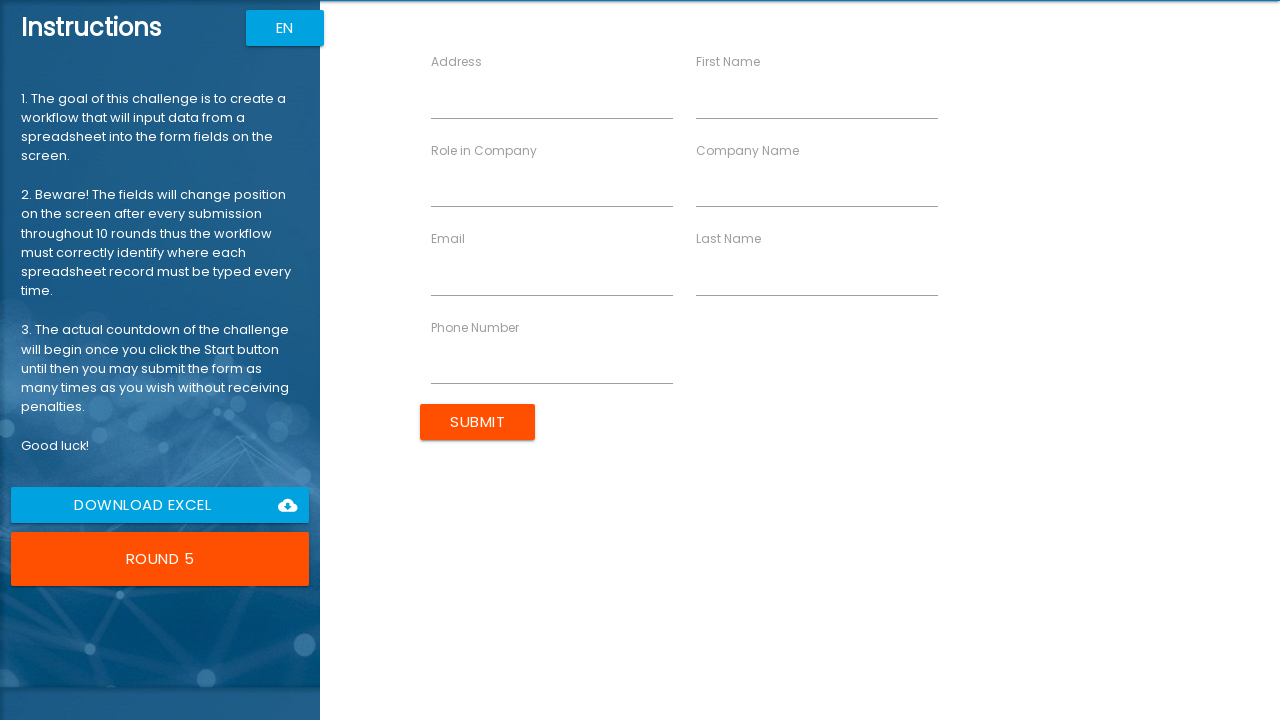

Filled First Name field with 'David' on xpath=//label[text()="First Name"]/following-sibling::input
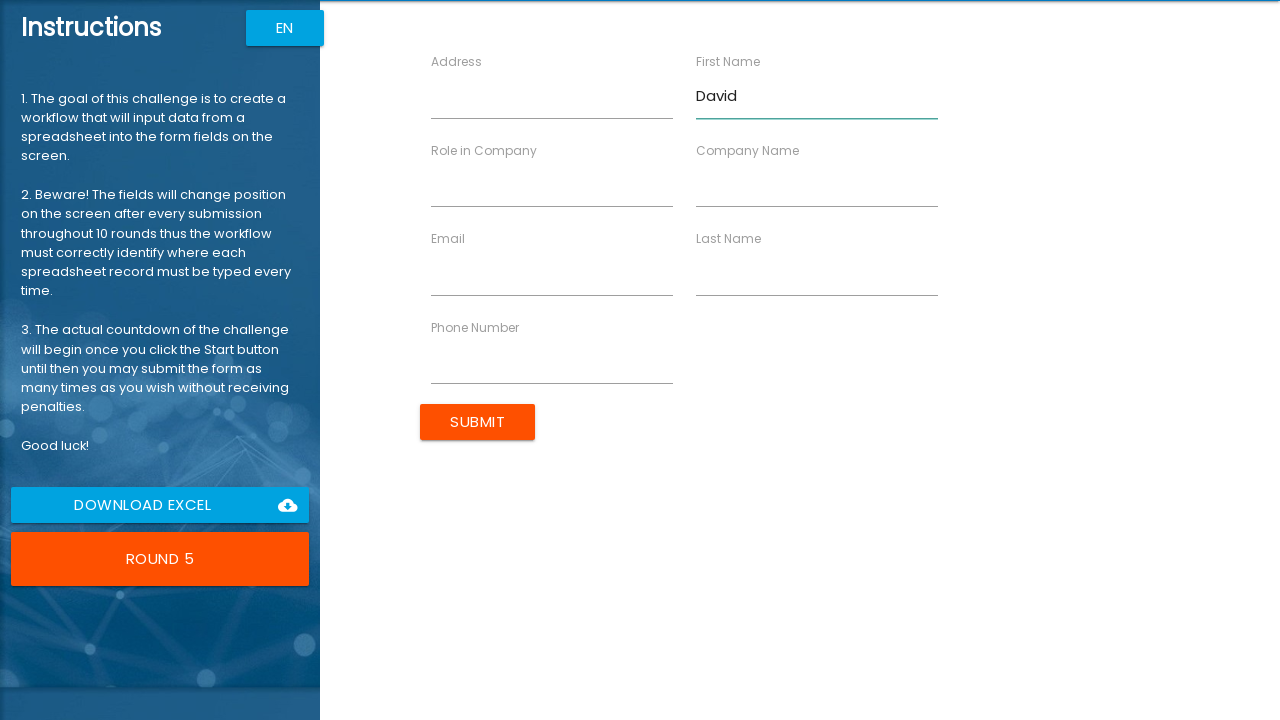

Filled Last Name field with 'Wilson' on xpath=//label[text()="Last Name"]/following-sibling::input
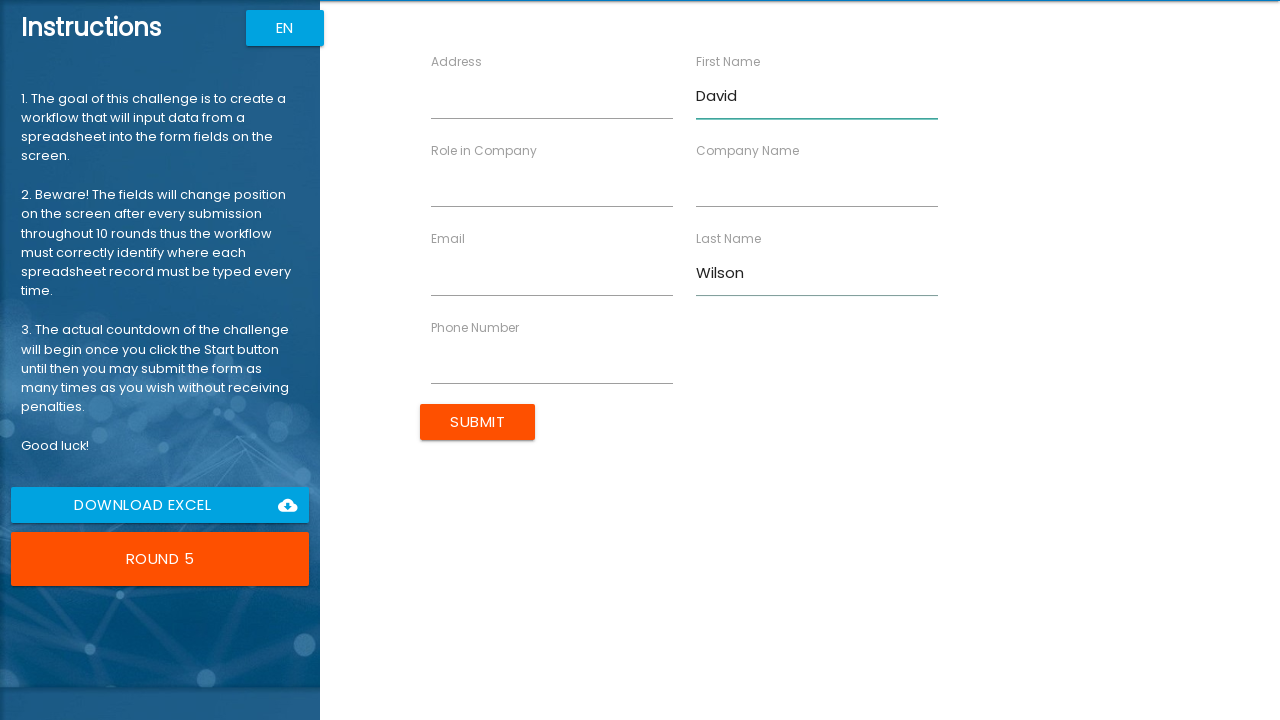

Filled Company Name field with 'Sales Force' on xpath=//label[text()="Company Name"]/following-sibling::input
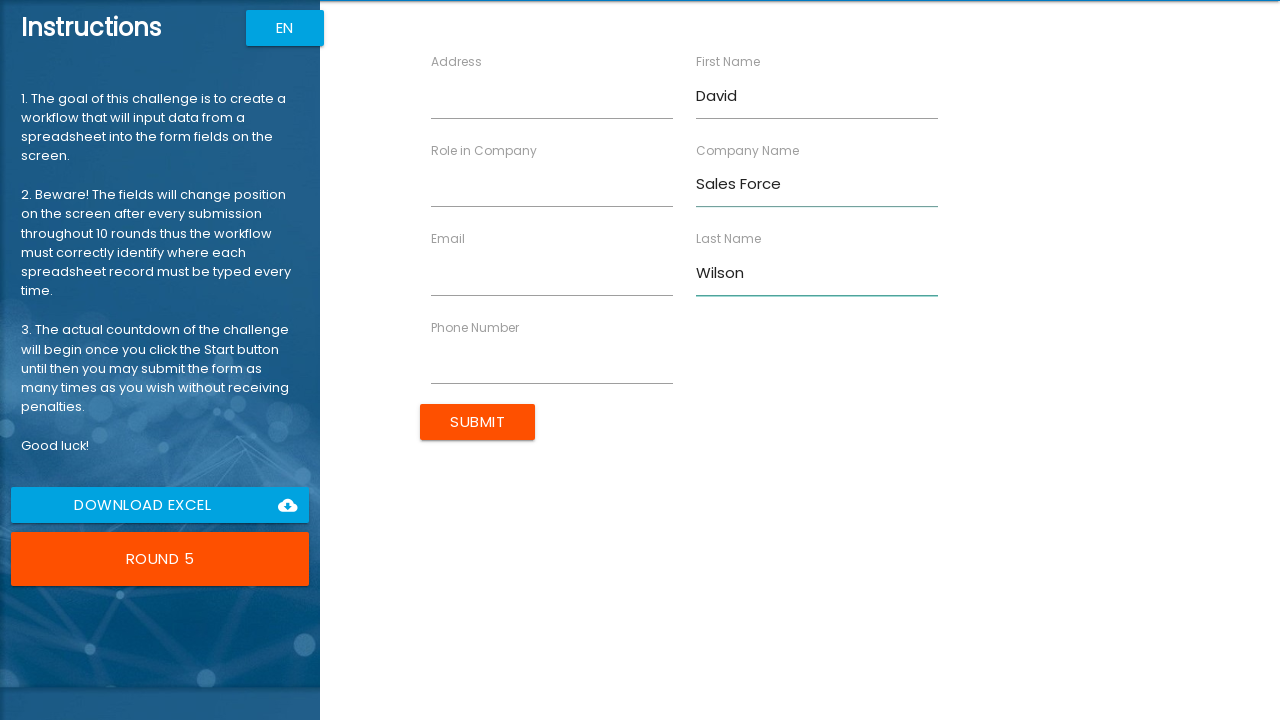

Filled Role in Company field with 'Sales Representative' on xpath=//label[text()="Role in Company"]/following-sibling::input
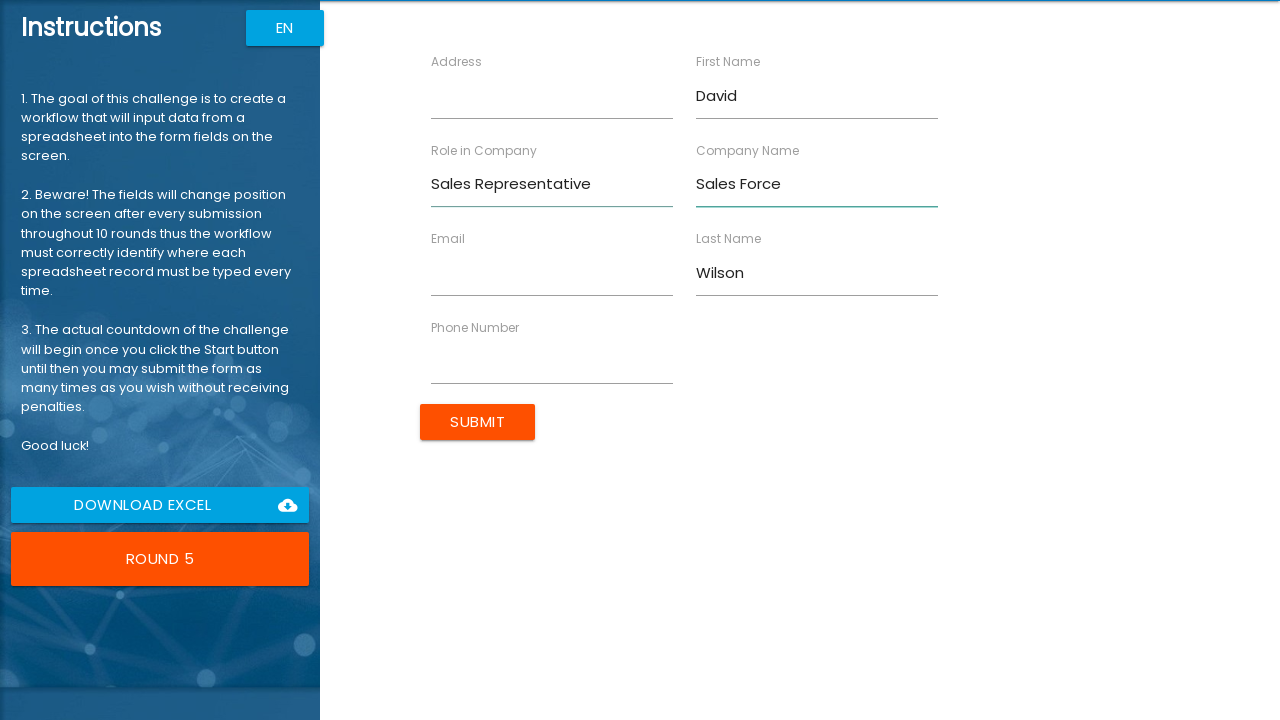

Filled Address field with '654 Commerce St' on xpath=//label[text()="Address"]/following-sibling::input
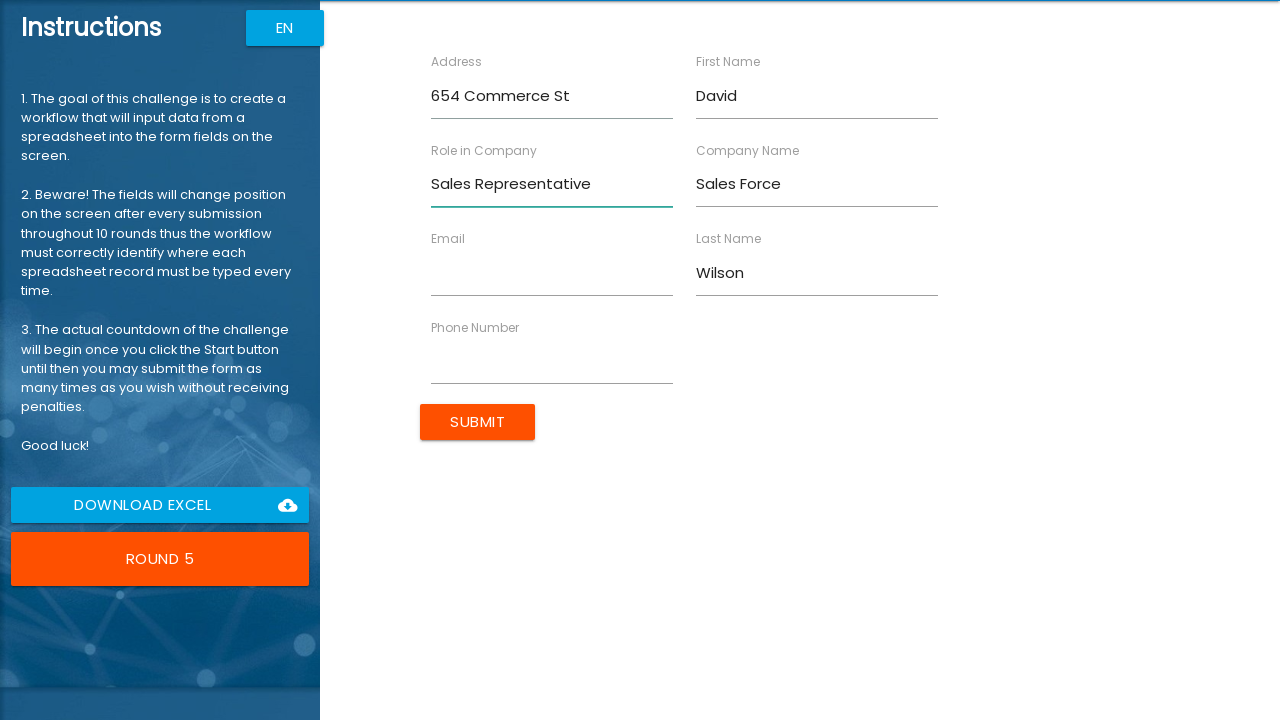

Filled Email field with 'd.wilson@example.com' on xpath=//label[text()="Email"]/following-sibling::input
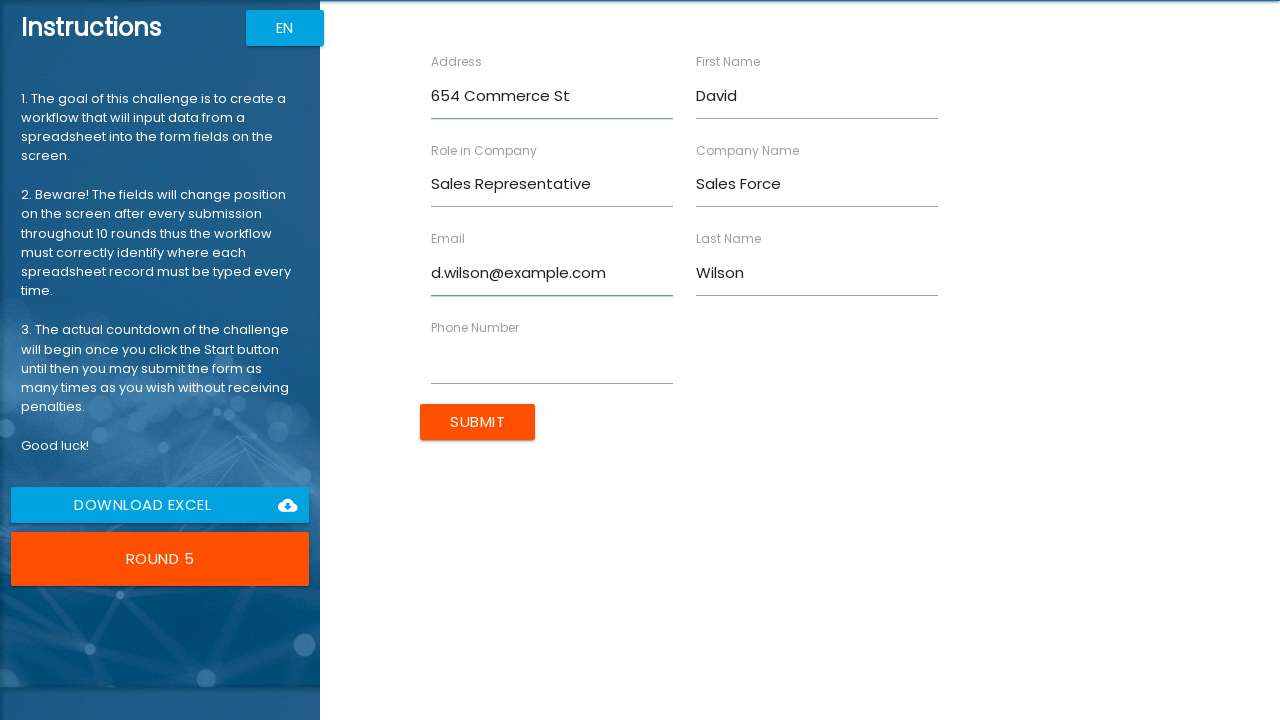

Filled Phone Number field with '555-0105' on xpath=//label[text()="Phone Number"]/following-sibling::input
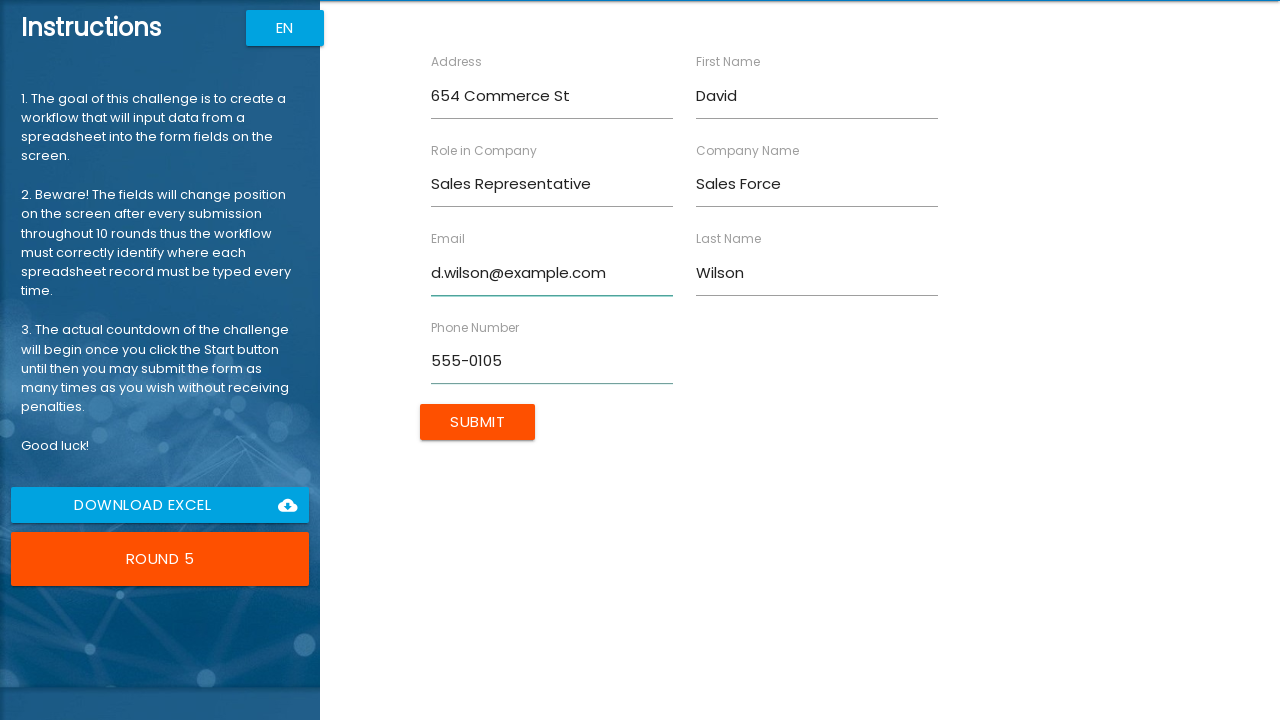

Clicked Submit button for employee David Wilson at (478, 422) on xpath=/html/body/app-root/div[2]/app-rpa1/div/div[2]/form/input
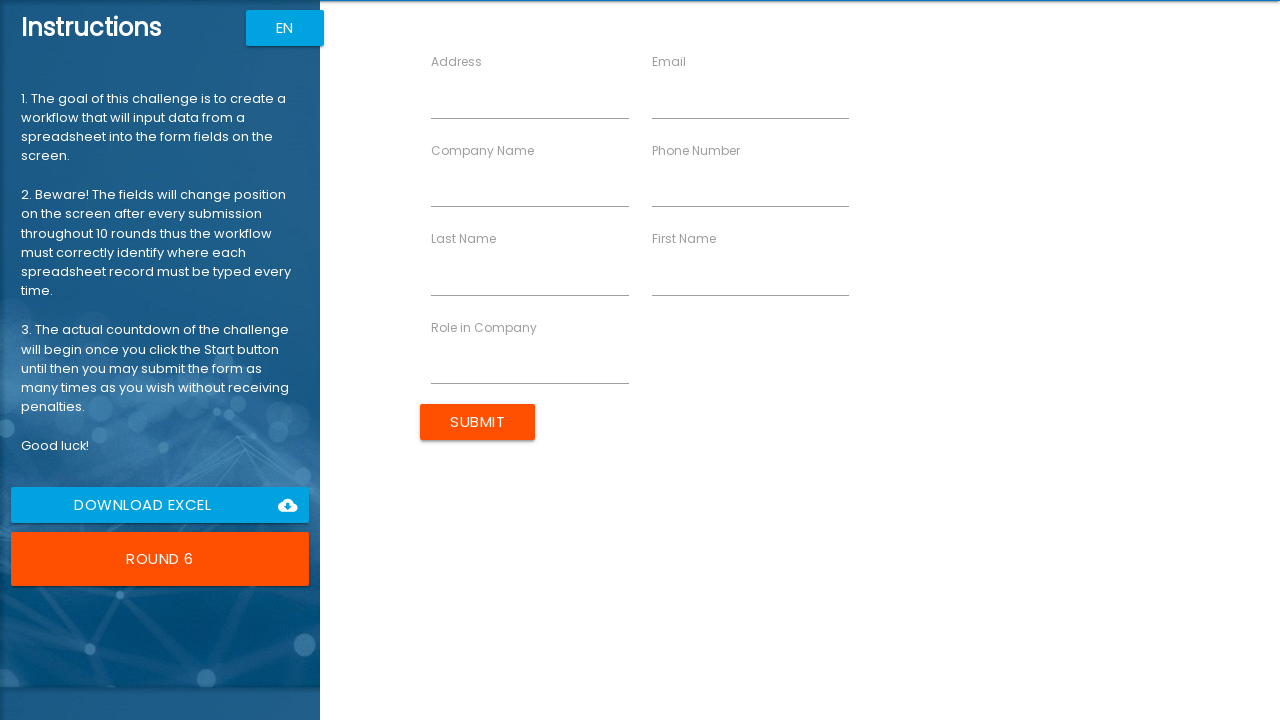

Waited 500ms for form to process
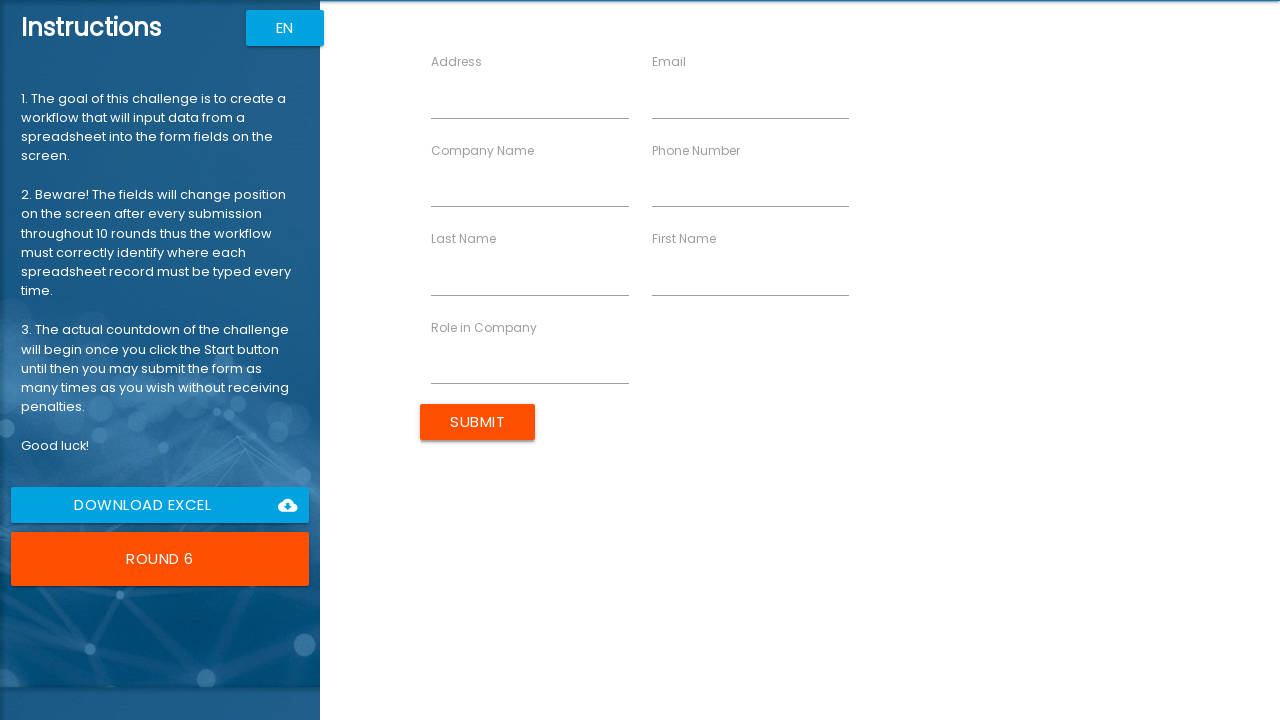

Filled First Name field with 'Jessica' on xpath=//label[text()="First Name"]/following-sibling::input
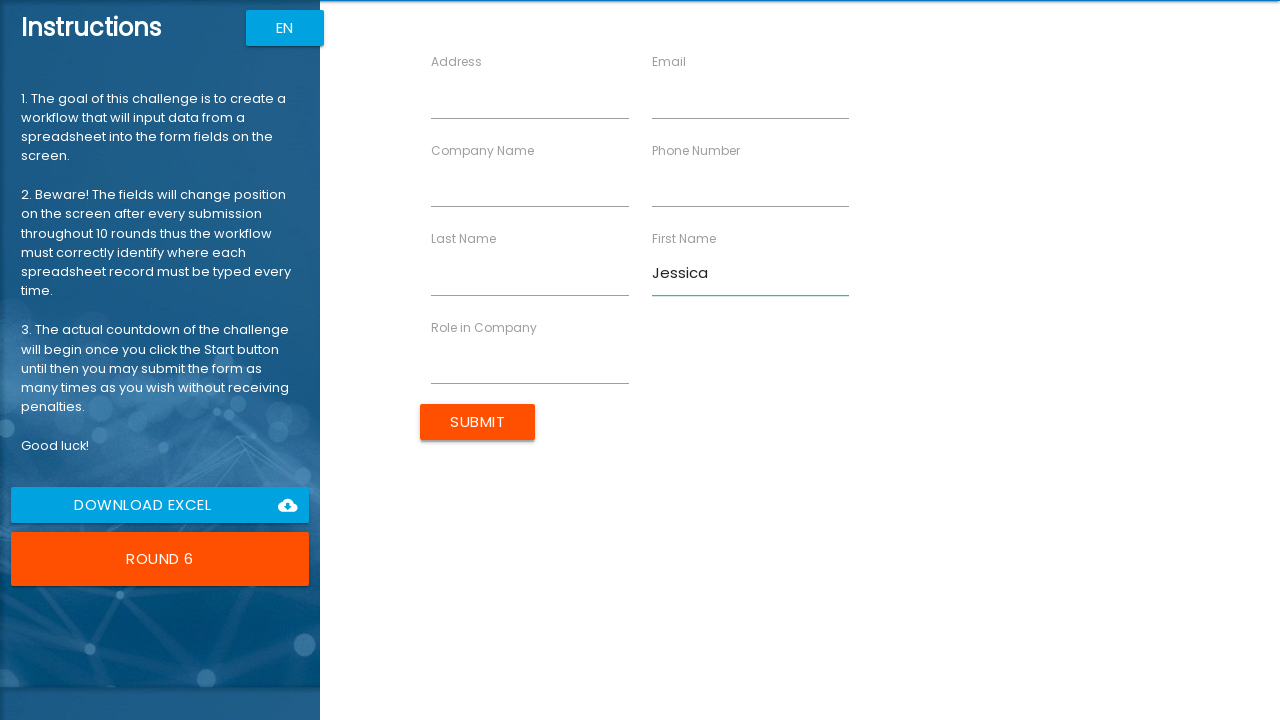

Filled Last Name field with 'Martinez' on xpath=//label[text()="Last Name"]/following-sibling::input
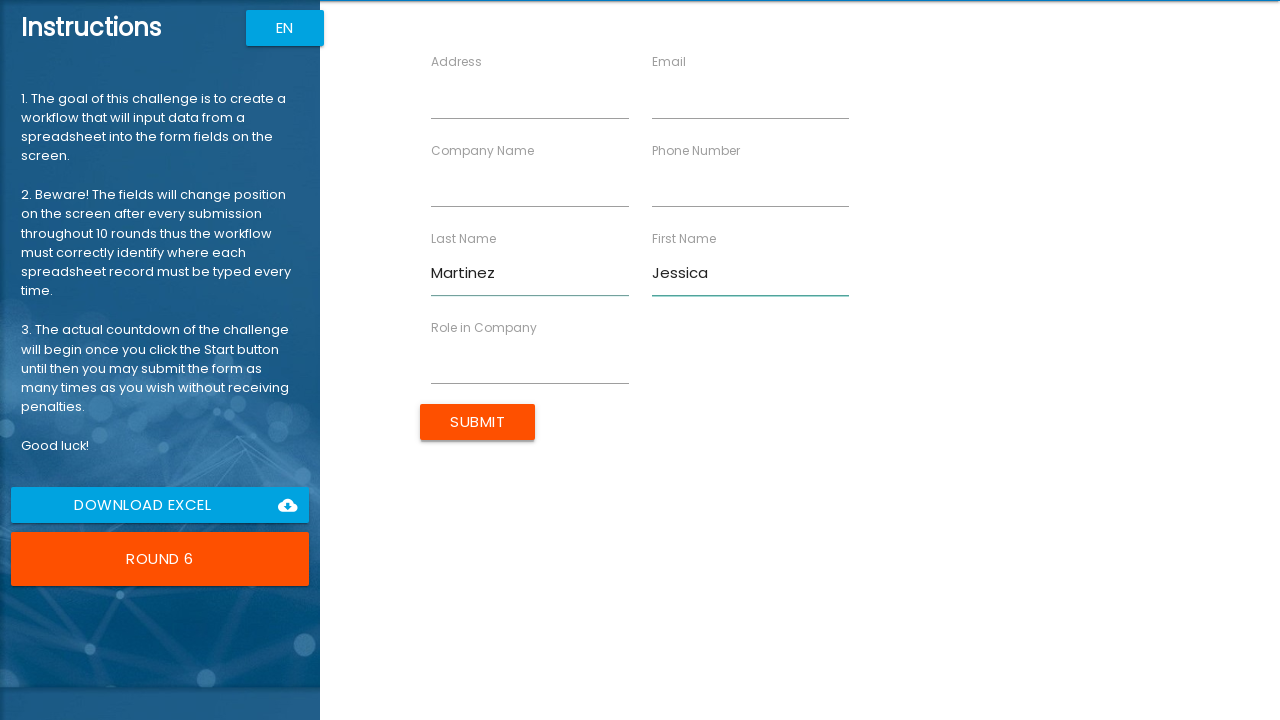

Filled Company Name field with 'HR Solutions' on xpath=//label[text()="Company Name"]/following-sibling::input
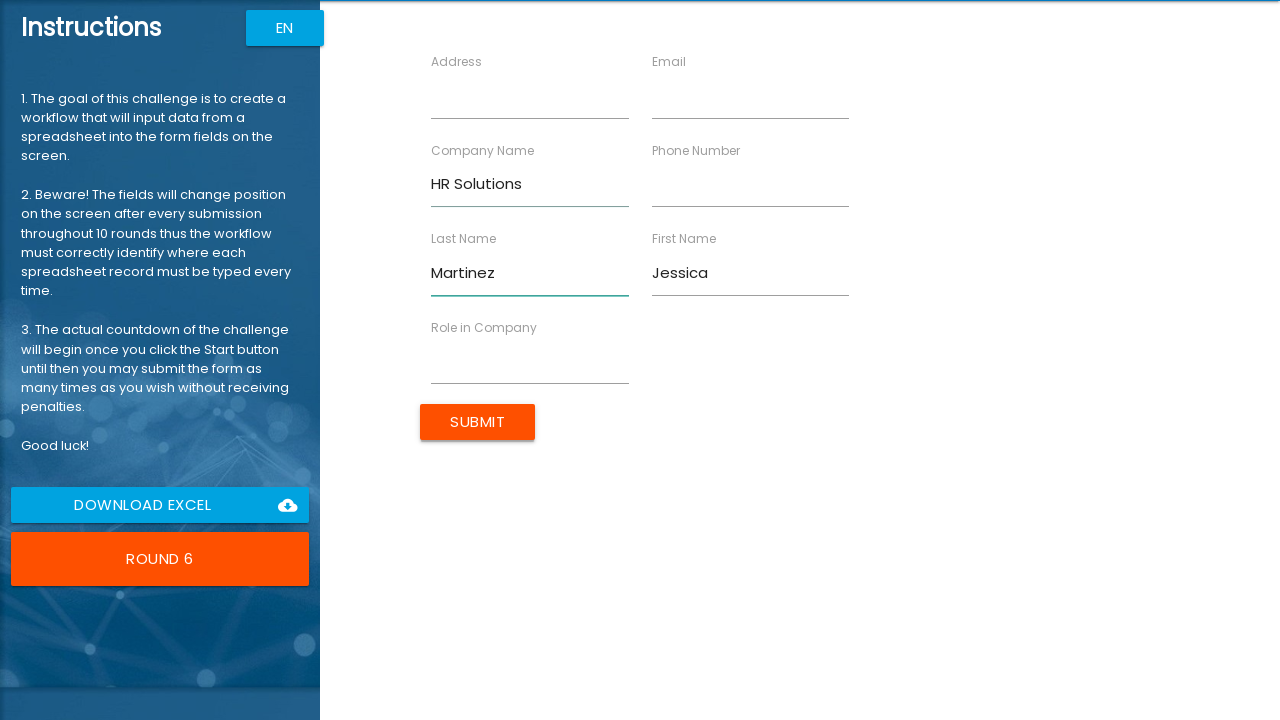

Filled Role in Company field with 'HR Manager' on xpath=//label[text()="Role in Company"]/following-sibling::input
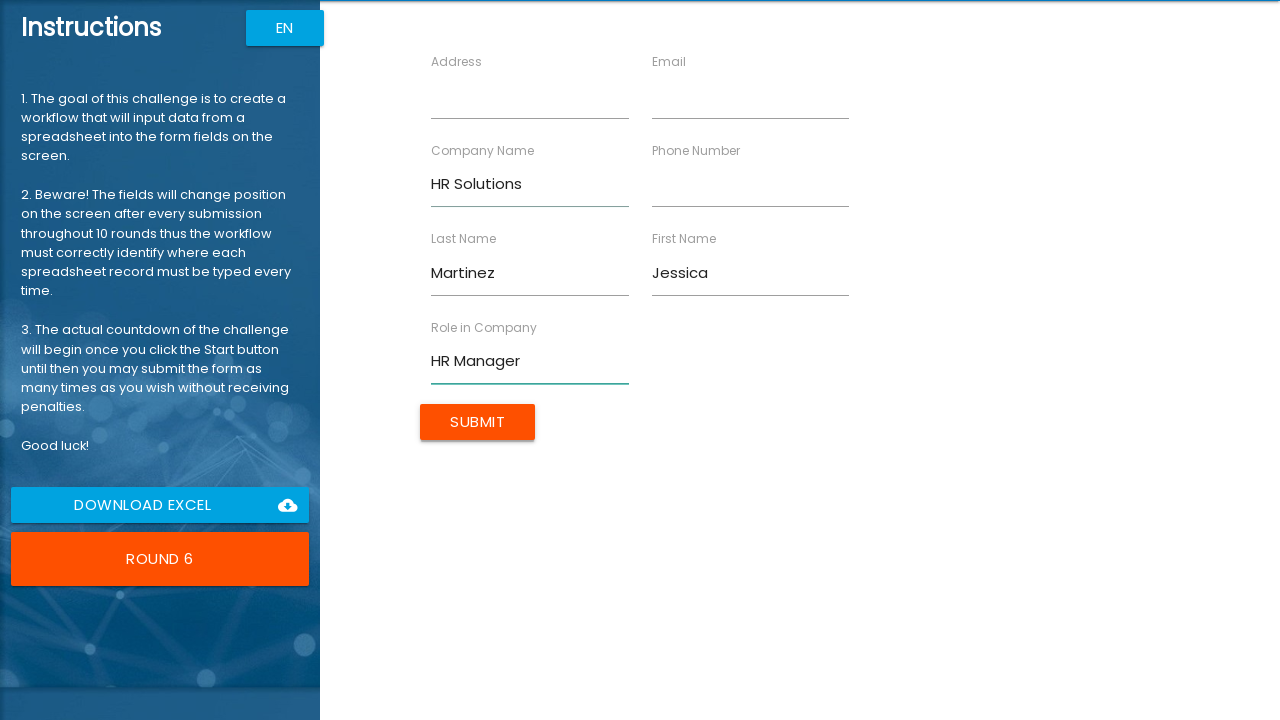

Filled Address field with '987 People Way' on xpath=//label[text()="Address"]/following-sibling::input
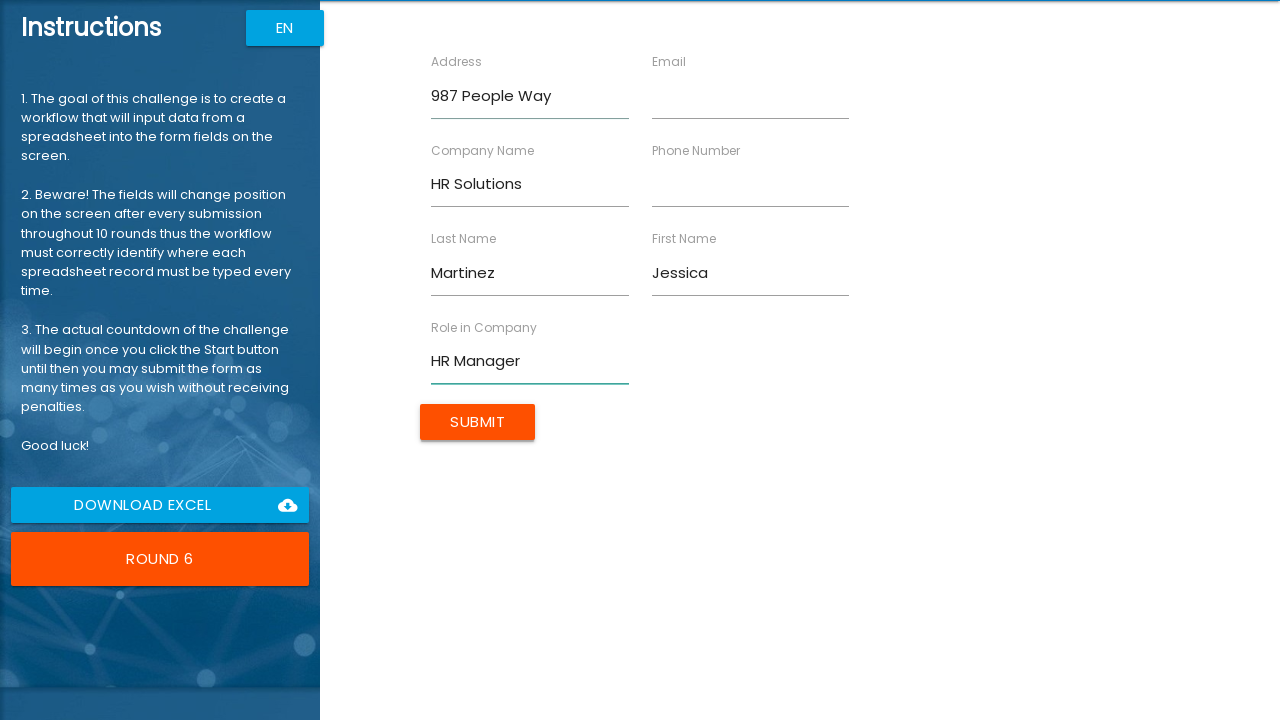

Filled Email field with 'j.martinez@example.com' on xpath=//label[text()="Email"]/following-sibling::input
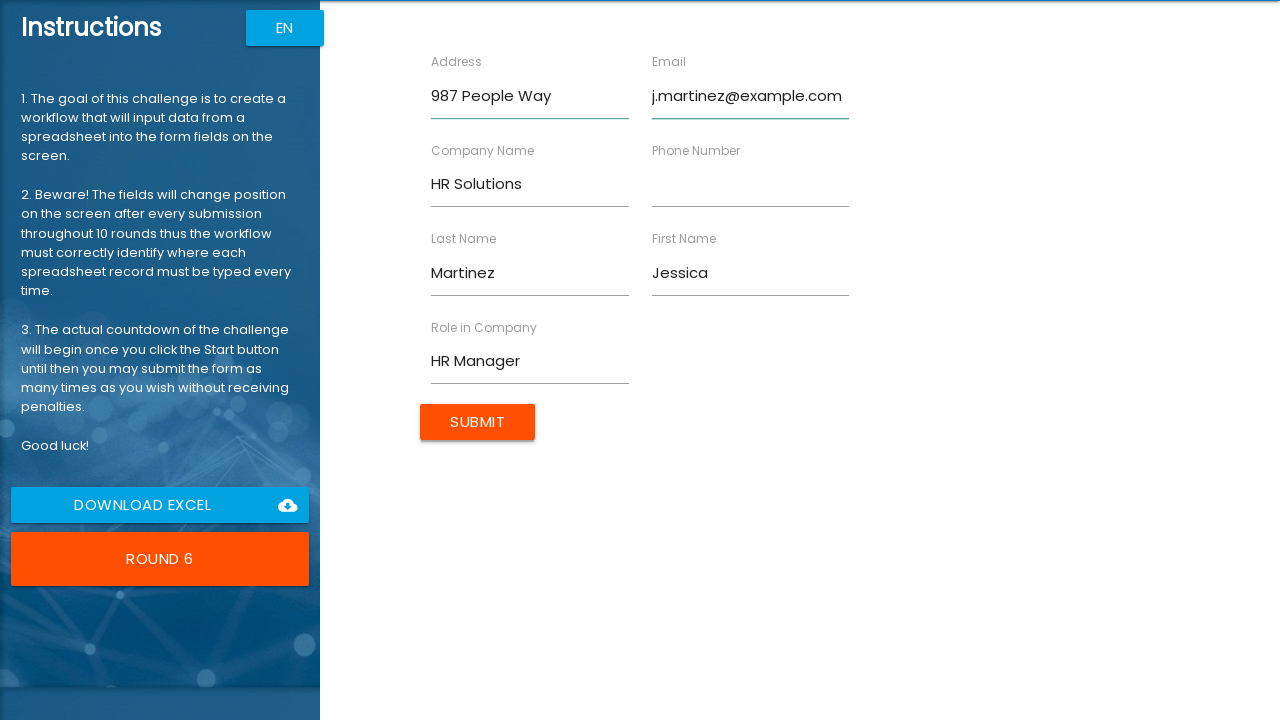

Filled Phone Number field with '555-0106' on xpath=//label[text()="Phone Number"]/following-sibling::input
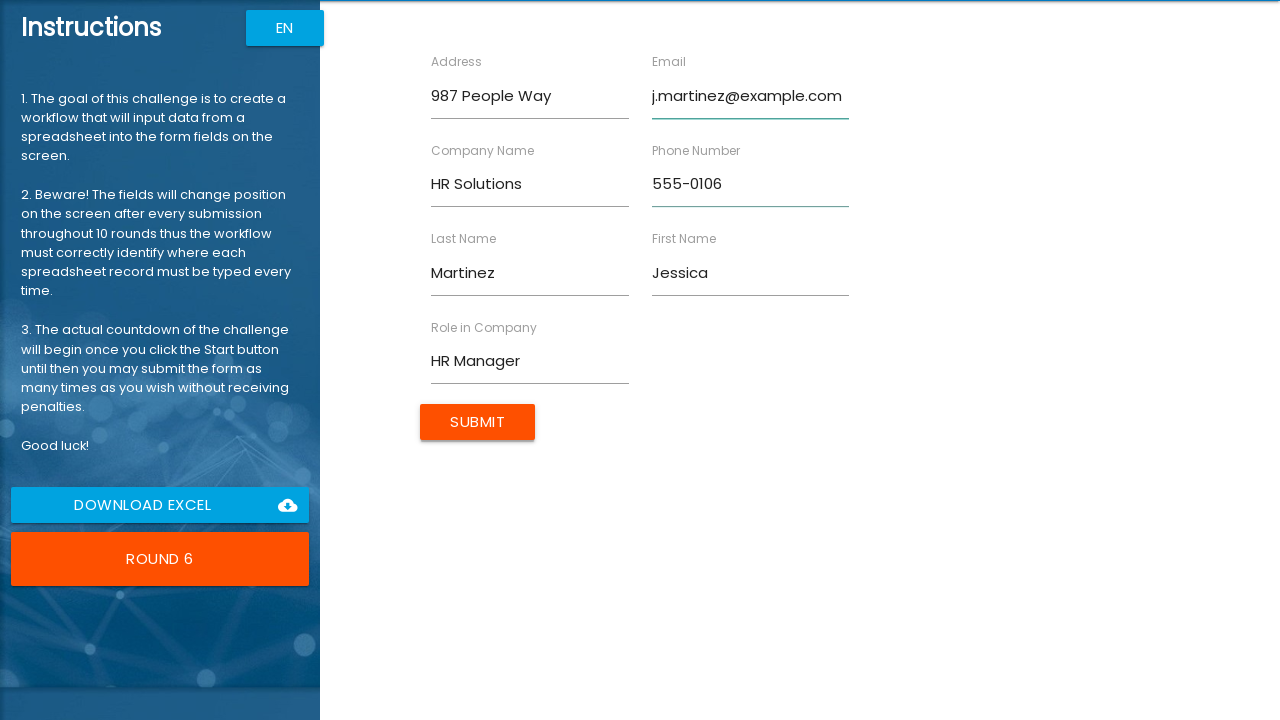

Clicked Submit button for employee Jessica Martinez at (478, 422) on xpath=/html/body/app-root/div[2]/app-rpa1/div/div[2]/form/input
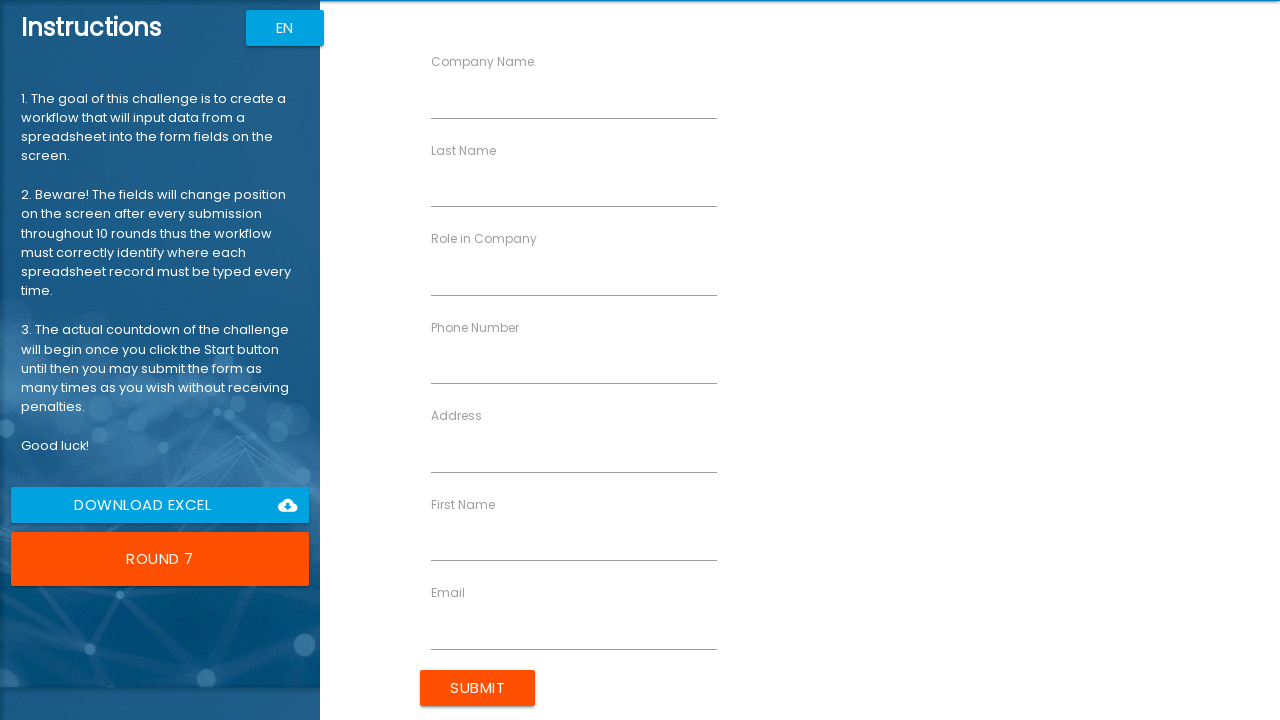

Waited 500ms for form to process
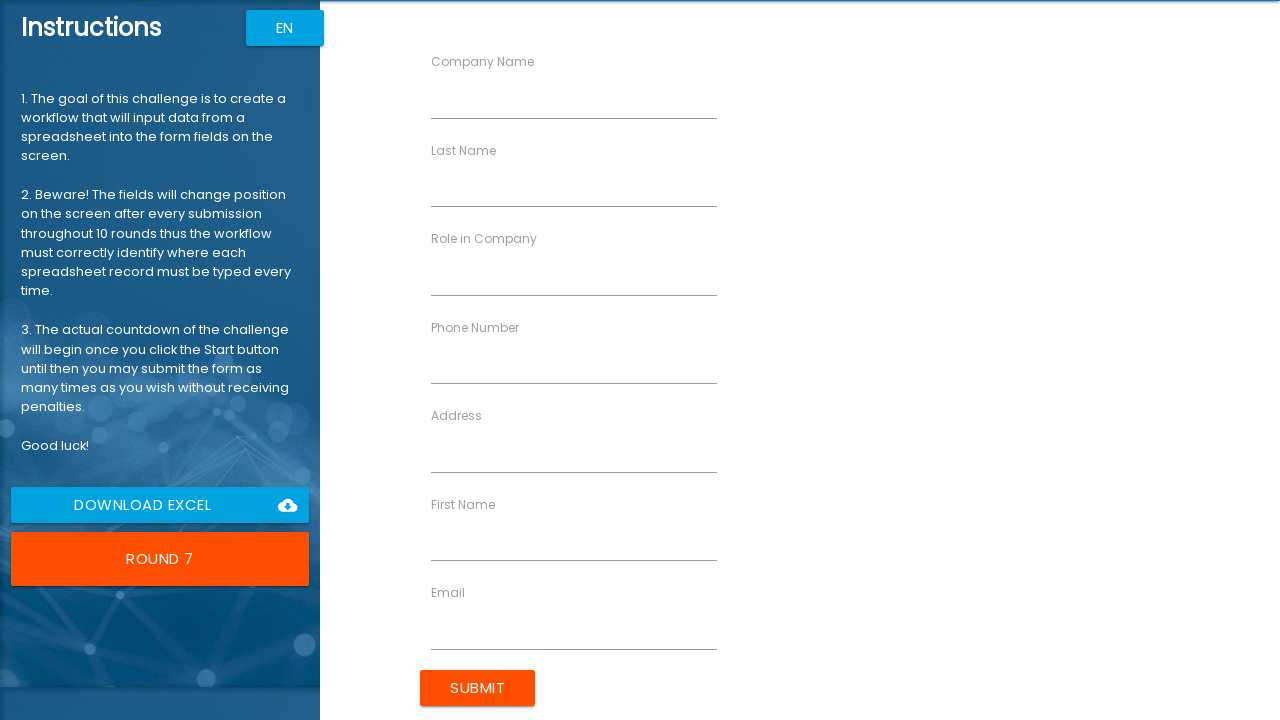

Filled First Name field with 'Robert' on xpath=//label[text()="First Name"]/following-sibling::input
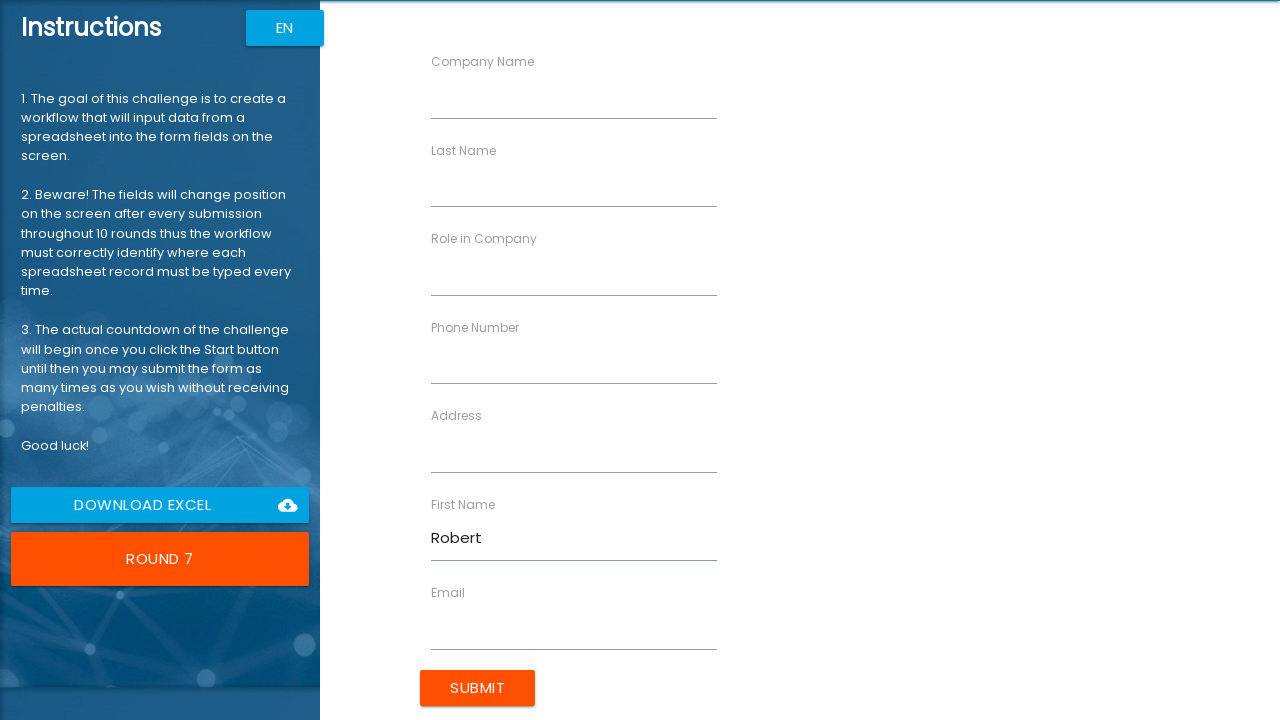

Filled Last Name field with 'Anderson' on xpath=//label[text()="Last Name"]/following-sibling::input
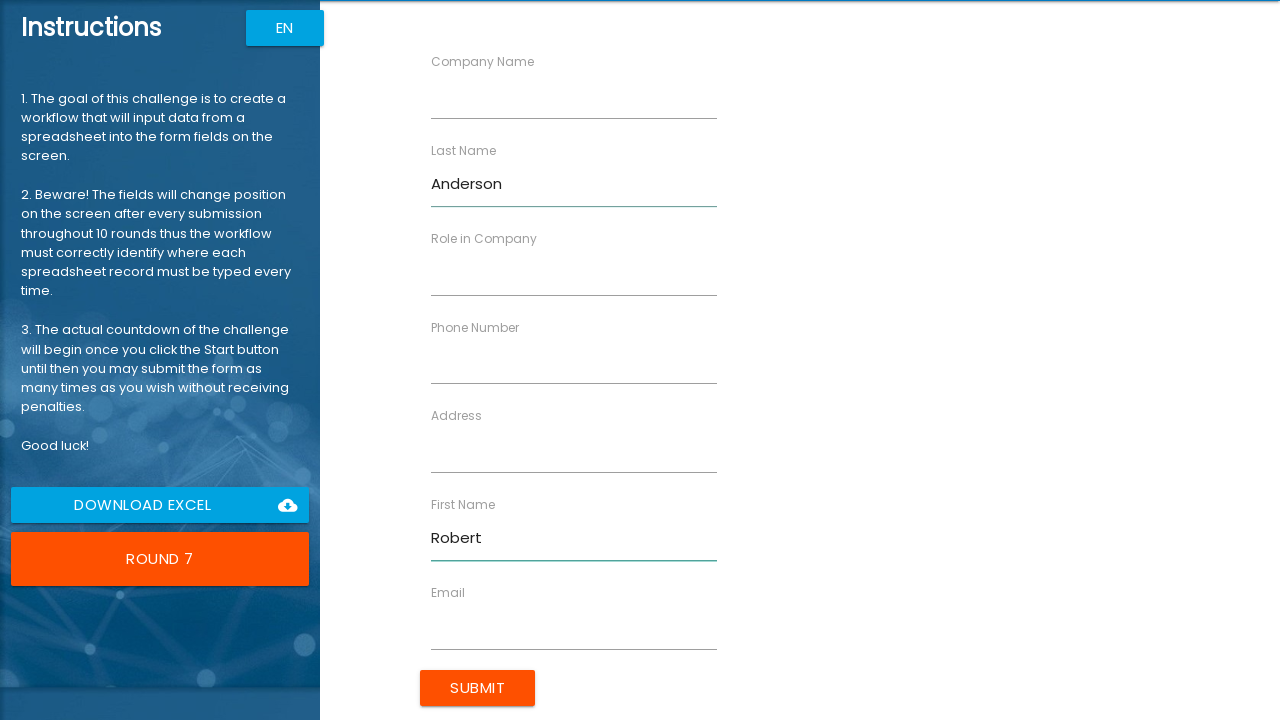

Filled Company Name field with 'Operations Ltd' on xpath=//label[text()="Company Name"]/following-sibling::input
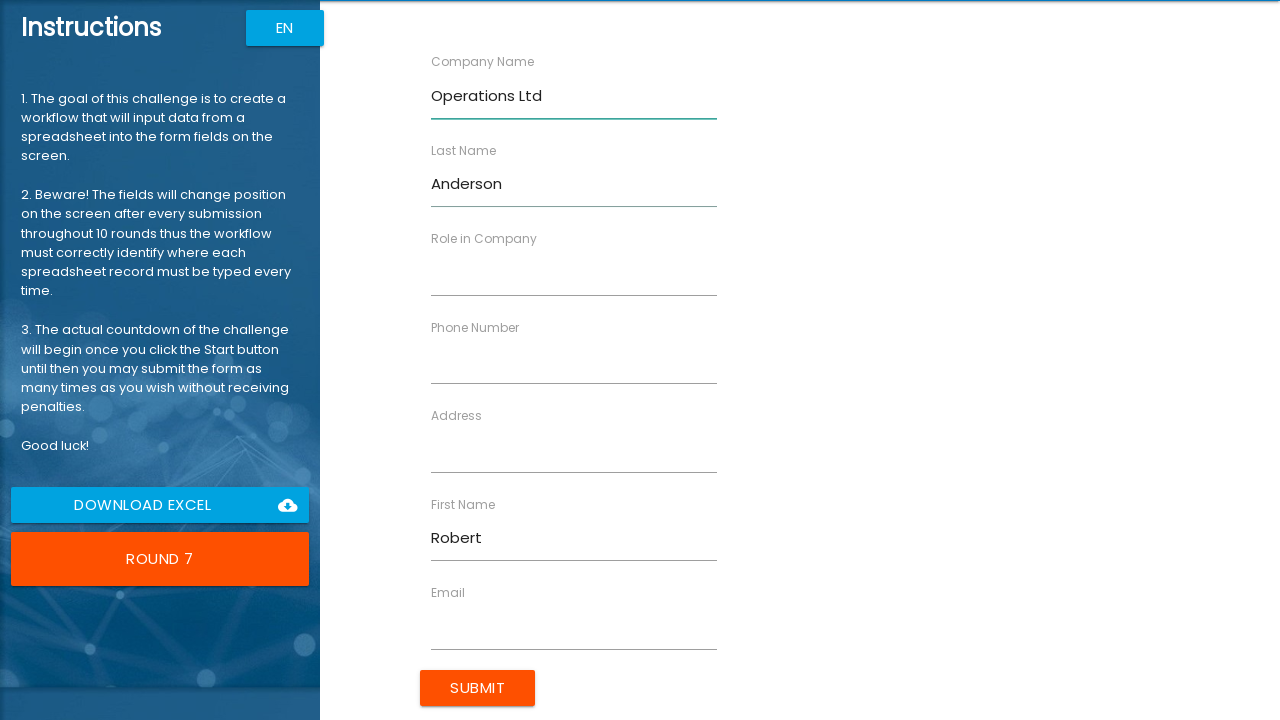

Filled Role in Company field with 'Operations Manager' on xpath=//label[text()="Role in Company"]/following-sibling::input
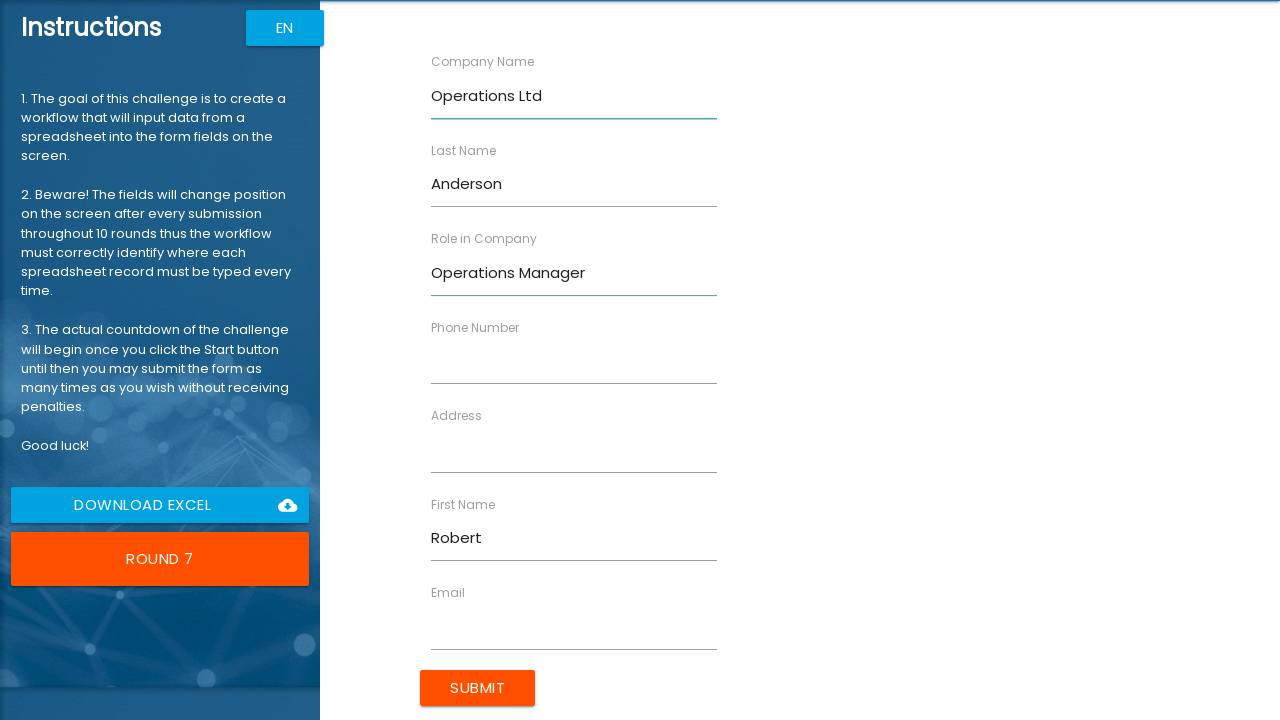

Filled Address field with '147 Process Ave' on xpath=//label[text()="Address"]/following-sibling::input
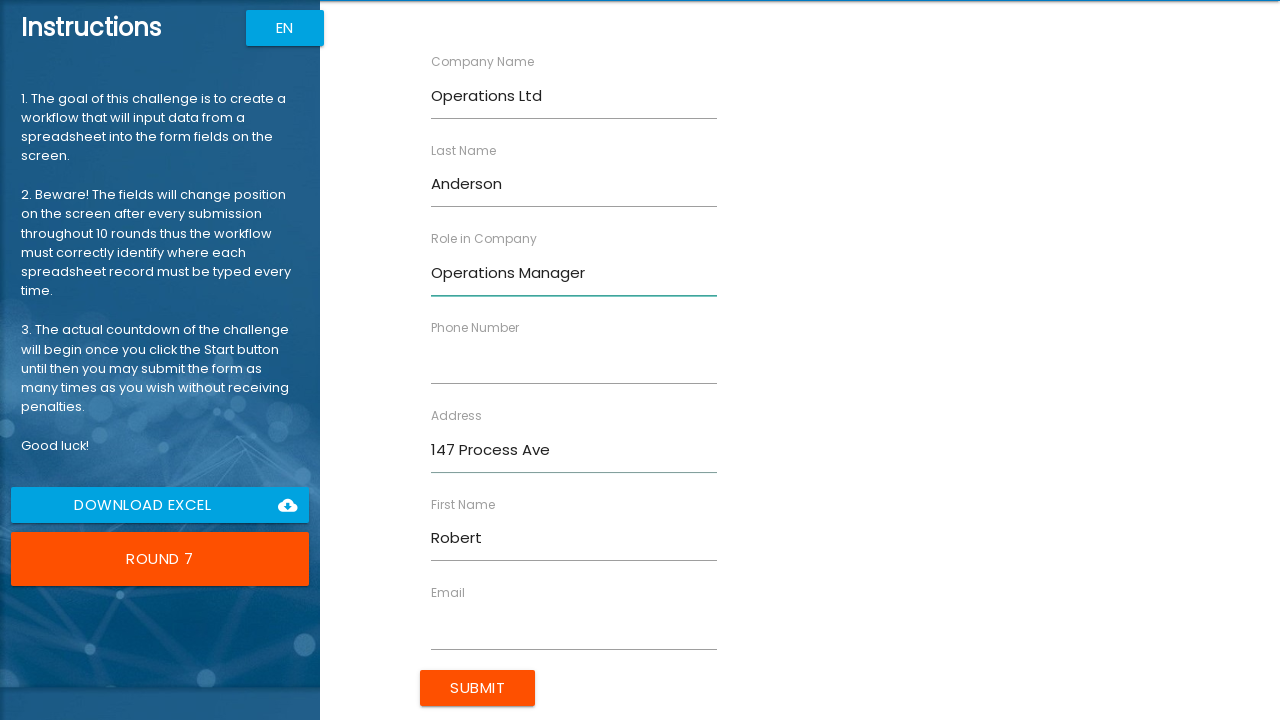

Filled Email field with 'r.anderson@example.com' on xpath=//label[text()="Email"]/following-sibling::input
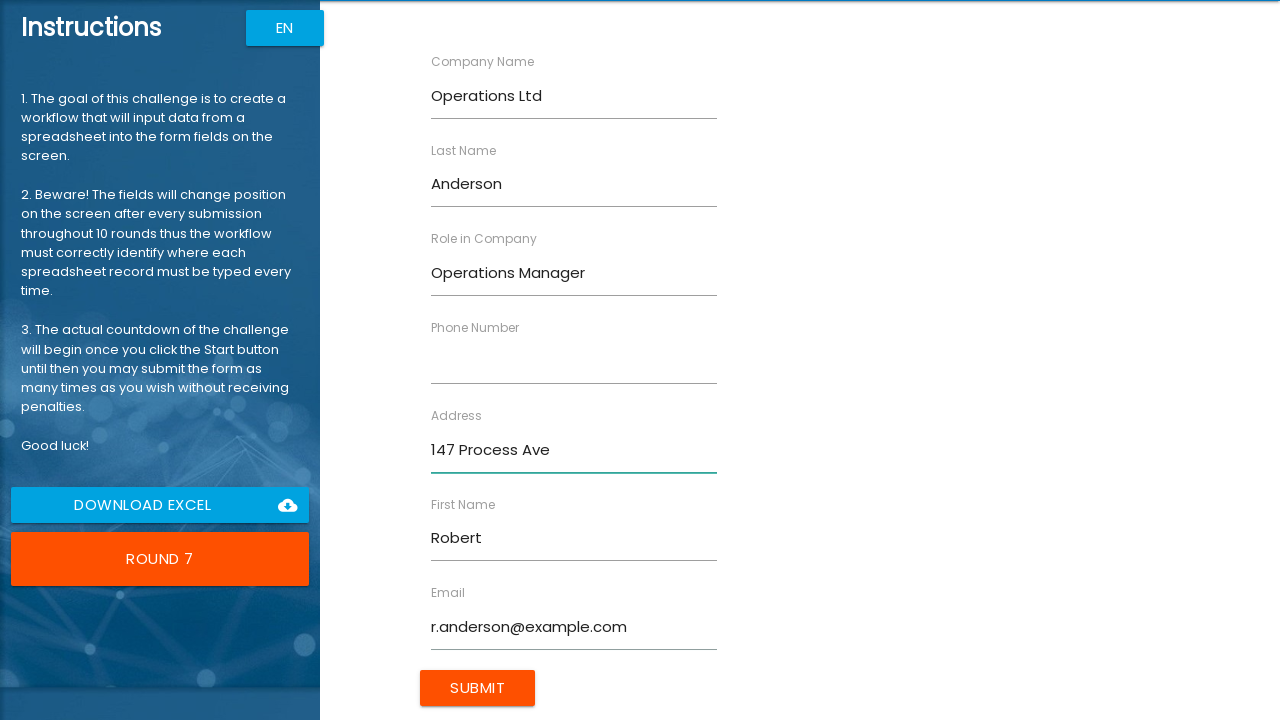

Filled Phone Number field with '555-0107' on xpath=//label[text()="Phone Number"]/following-sibling::input
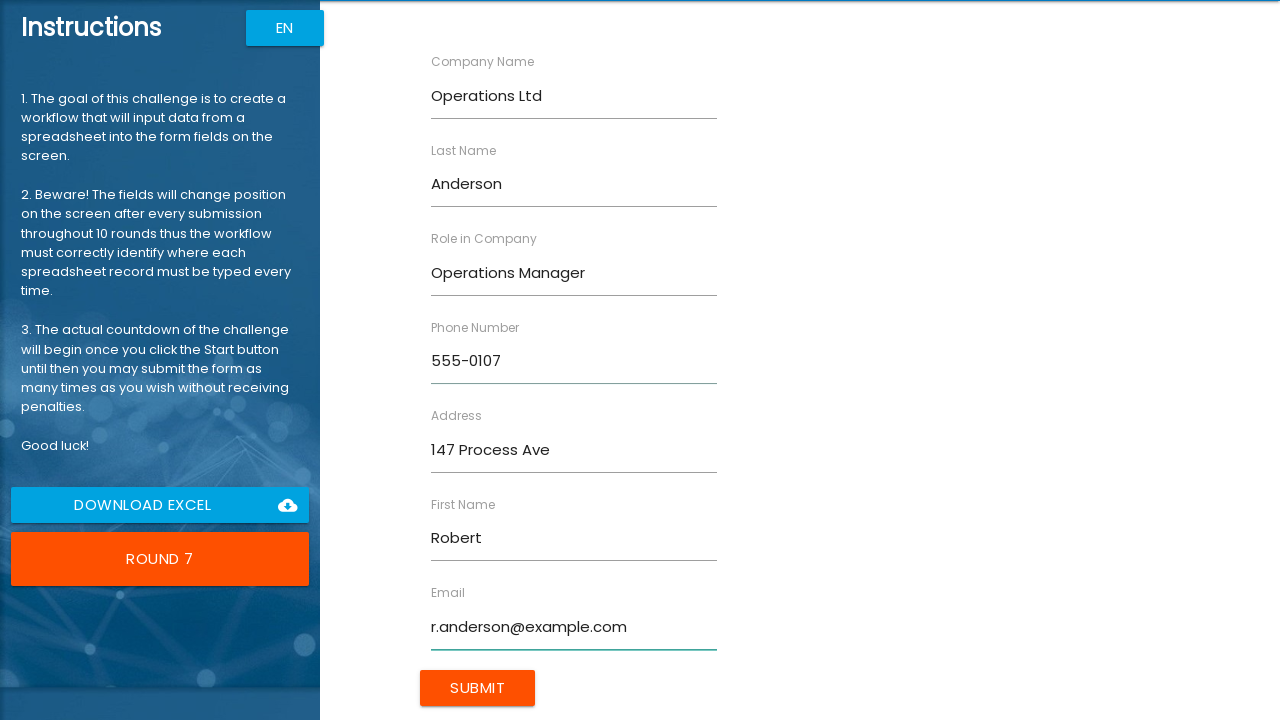

Clicked Submit button for employee Robert Anderson at (478, 688) on xpath=/html/body/app-root/div[2]/app-rpa1/div/div[2]/form/input
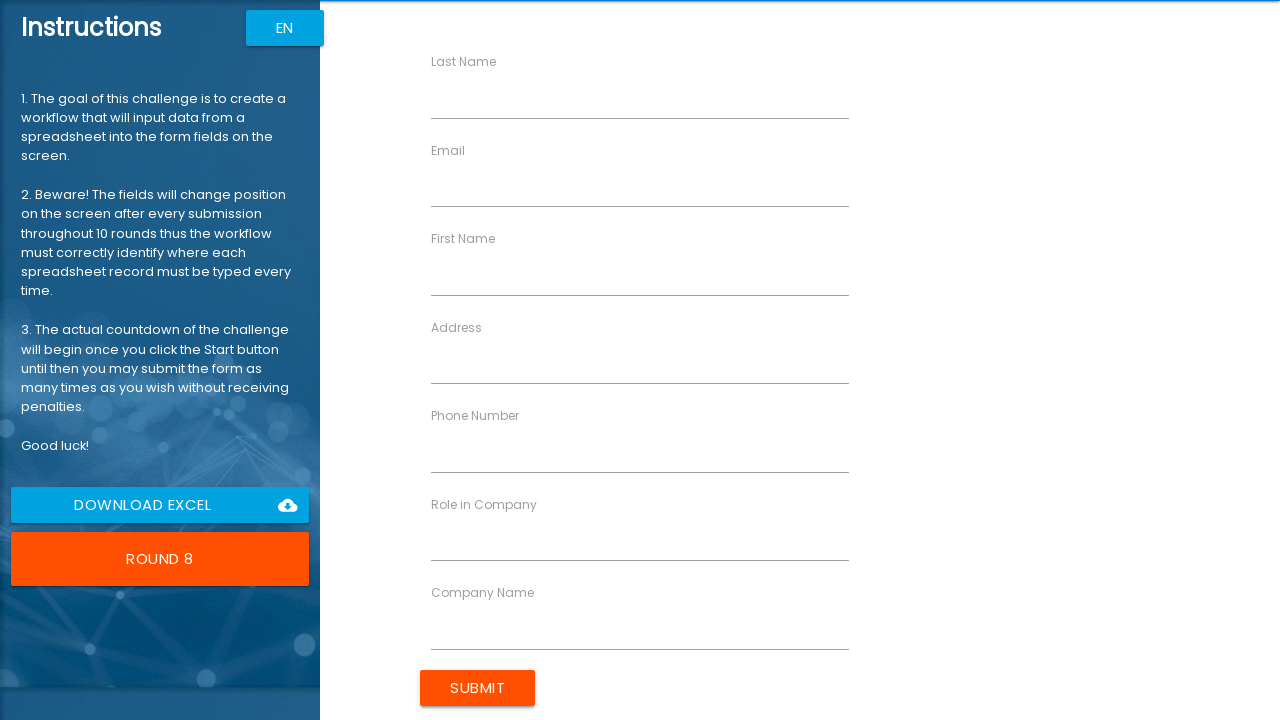

Waited 500ms for form to process
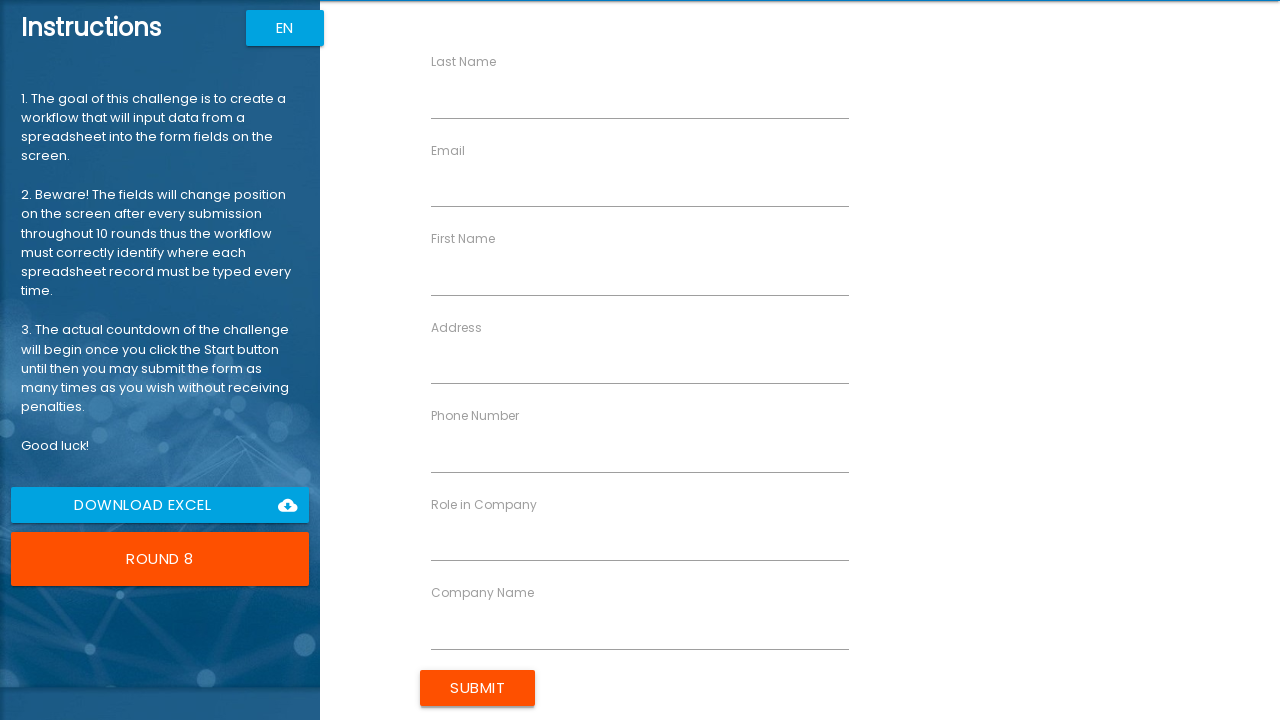

Filled First Name field with 'Lisa' on xpath=//label[text()="First Name"]/following-sibling::input
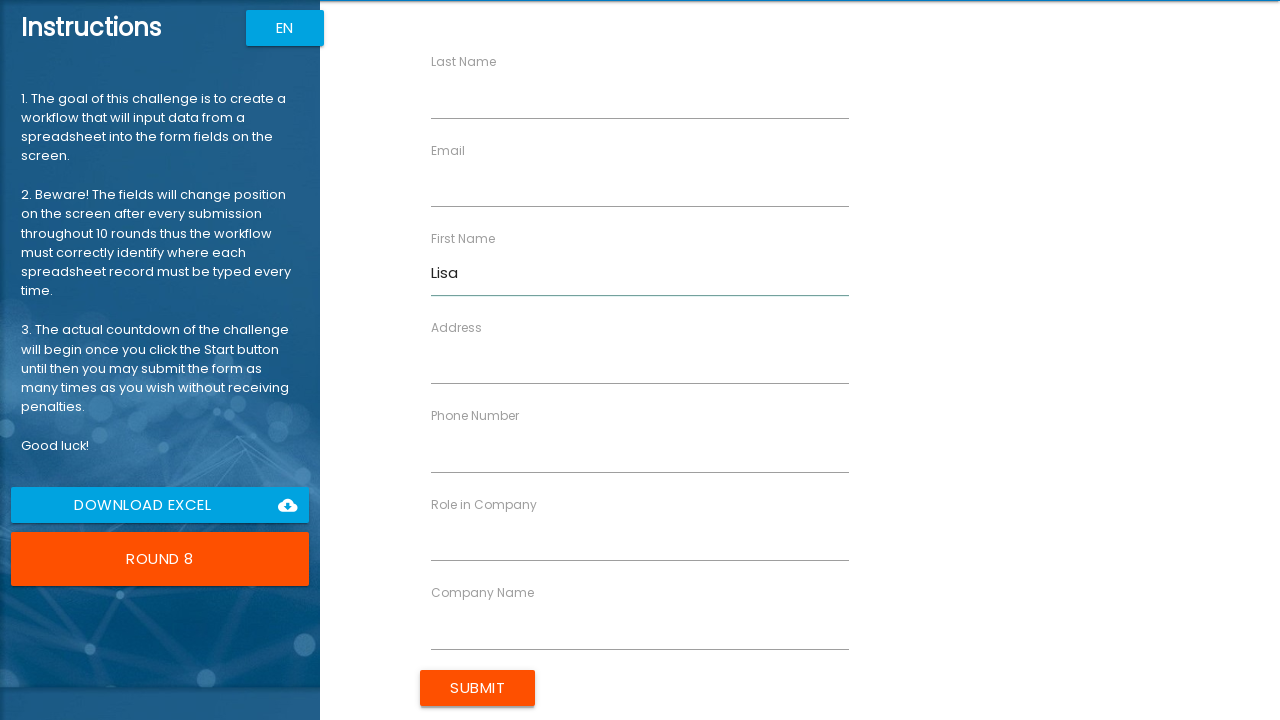

Filled Last Name field with 'Taylor' on xpath=//label[text()="Last Name"]/following-sibling::input
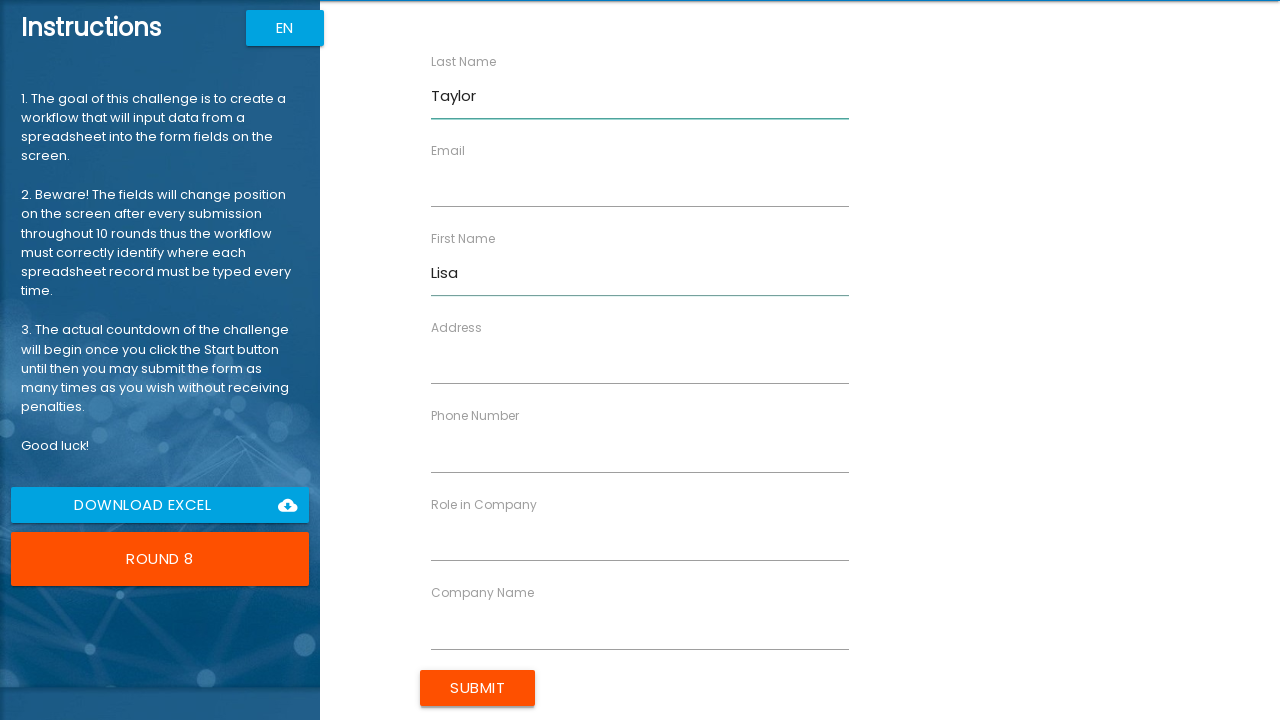

Filled Company Name field with 'Customer First' on xpath=//label[text()="Company Name"]/following-sibling::input
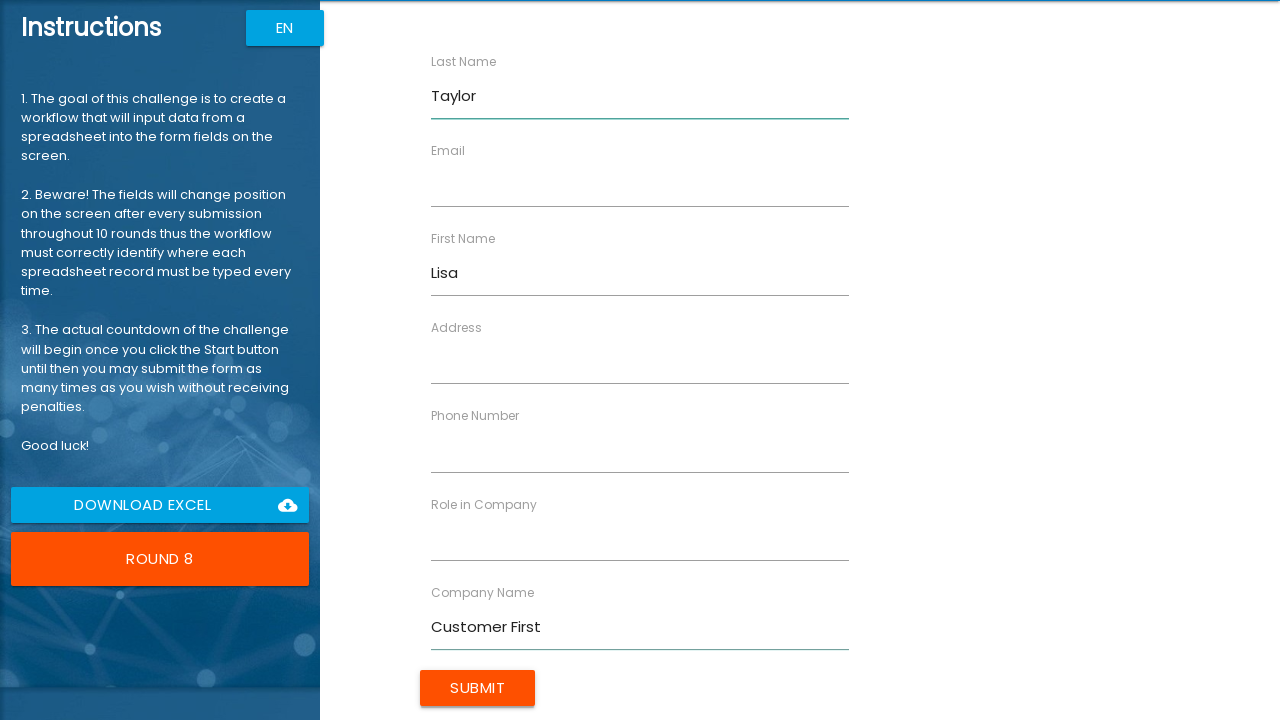

Filled Role in Company field with 'Customer Success' on xpath=//label[text()="Role in Company"]/following-sibling::input
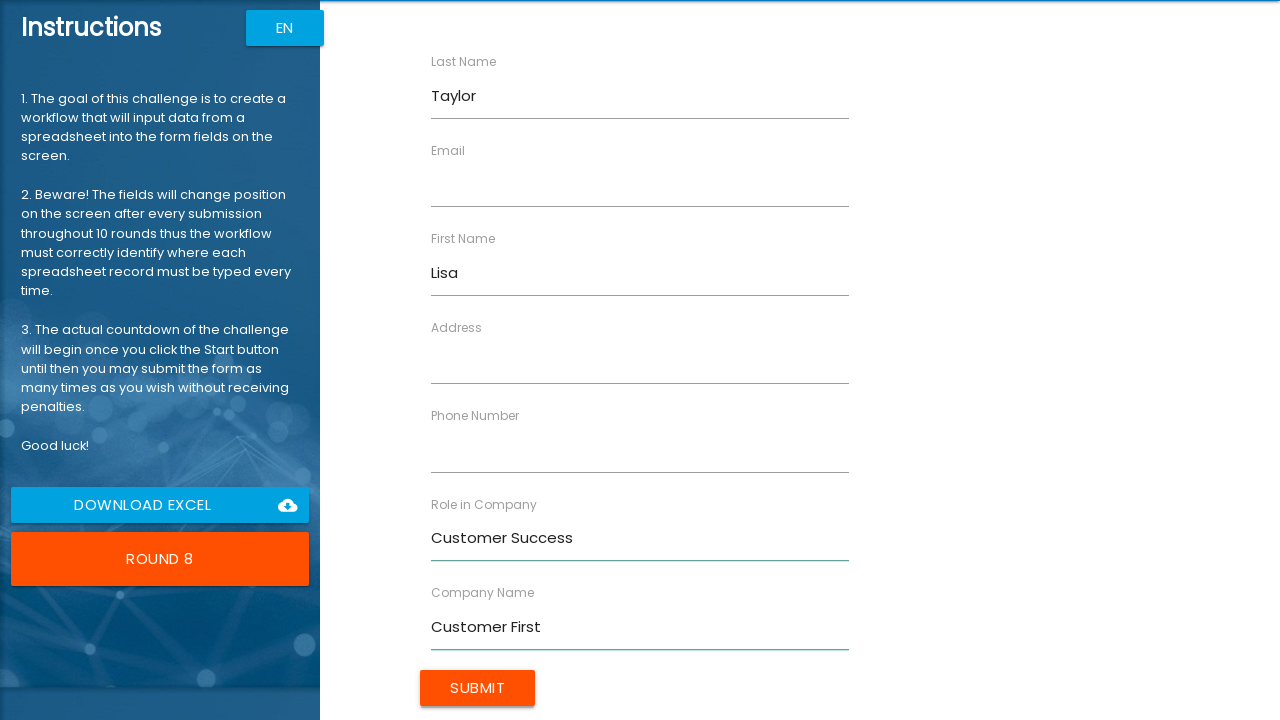

Filled Address field with '258 Service Road' on xpath=//label[text()="Address"]/following-sibling::input
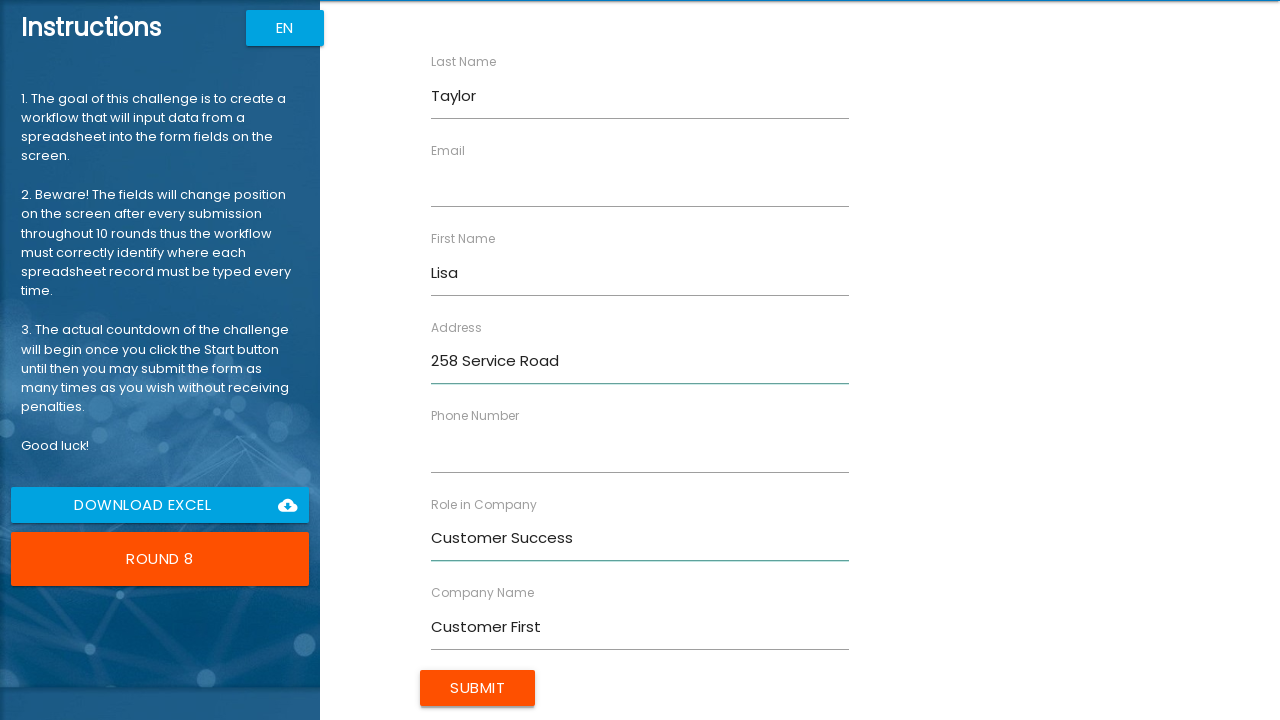

Filled Email field with 'l.taylor@example.com' on xpath=//label[text()="Email"]/following-sibling::input
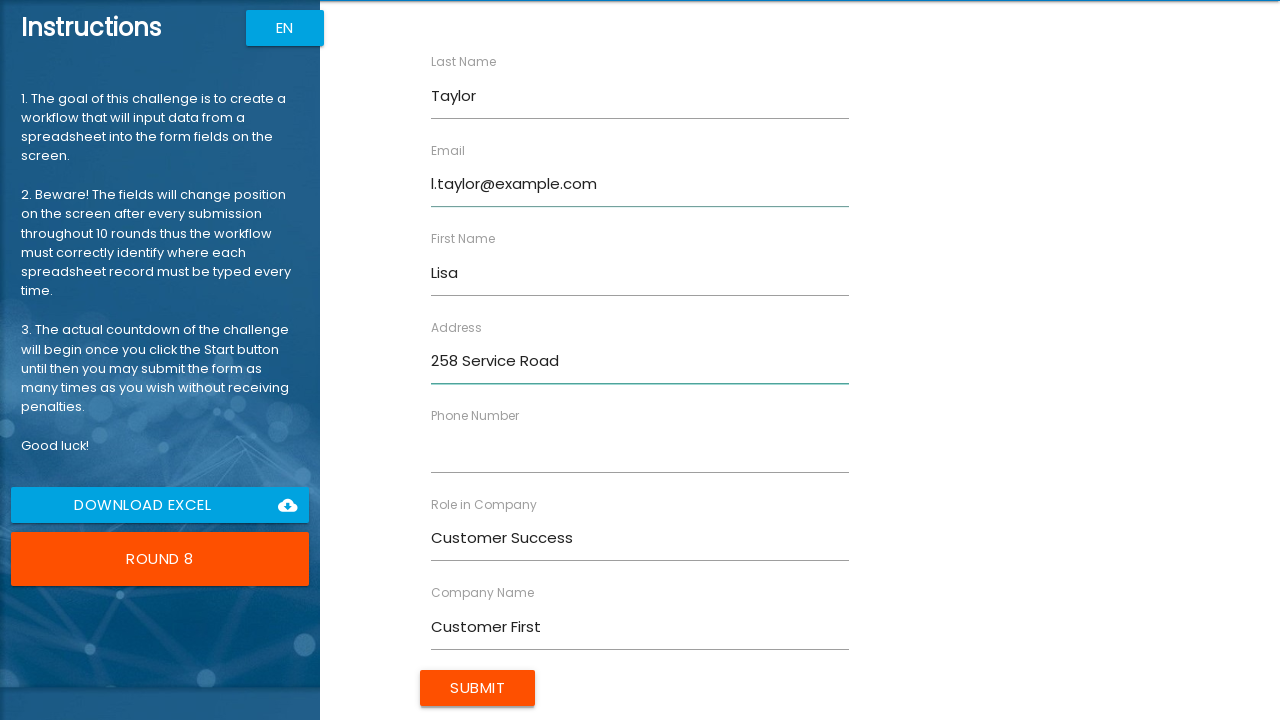

Filled Phone Number field with '555-0108' on xpath=//label[text()="Phone Number"]/following-sibling::input
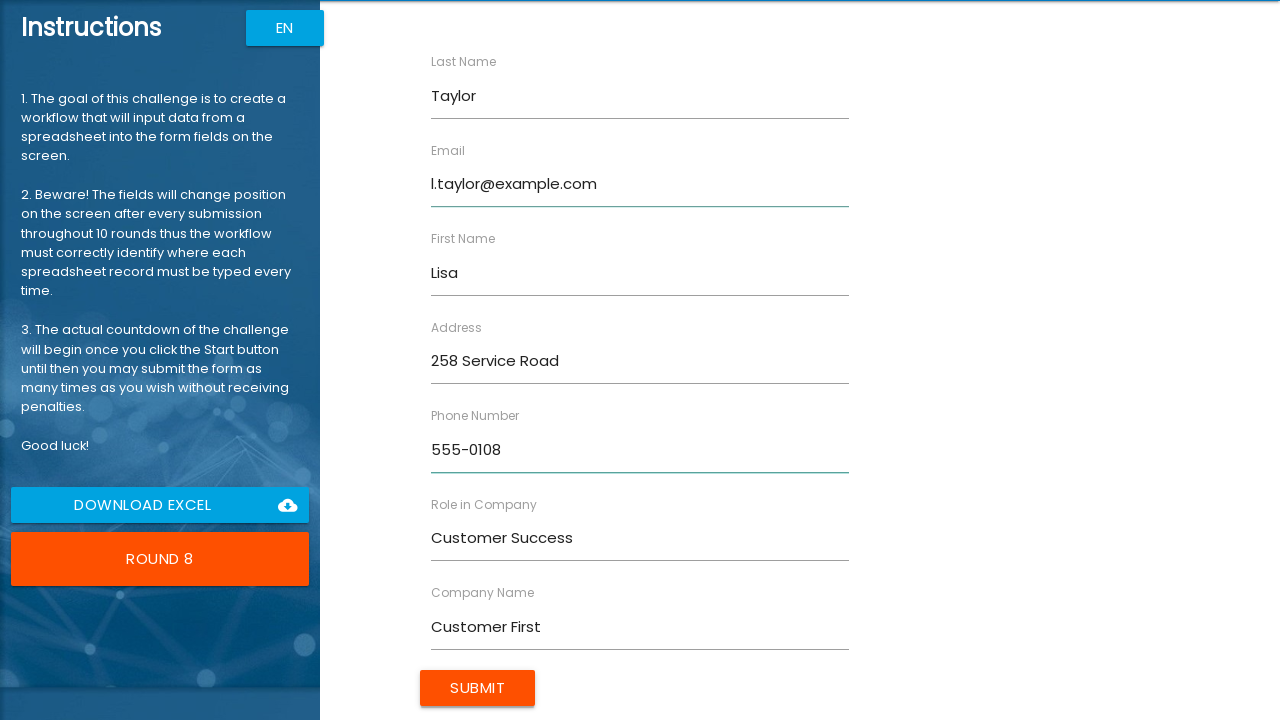

Clicked Submit button for employee Lisa Taylor at (478, 688) on xpath=/html/body/app-root/div[2]/app-rpa1/div/div[2]/form/input
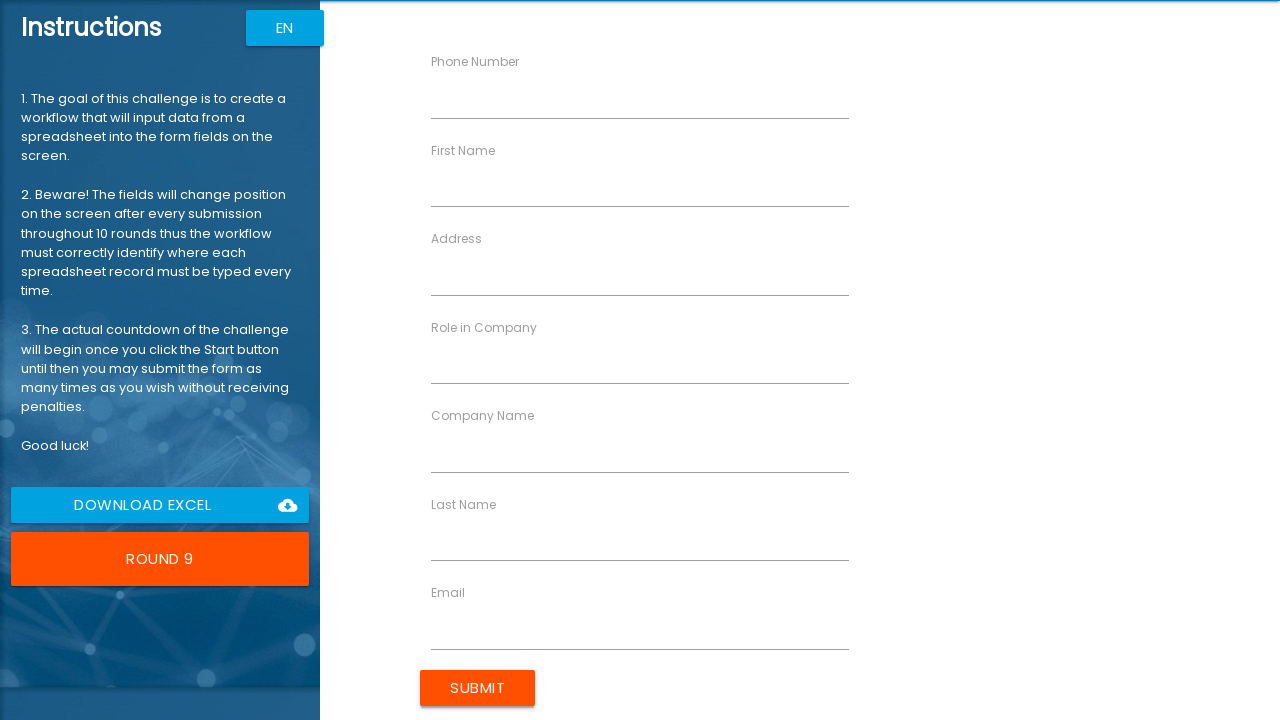

Waited 500ms for form to process
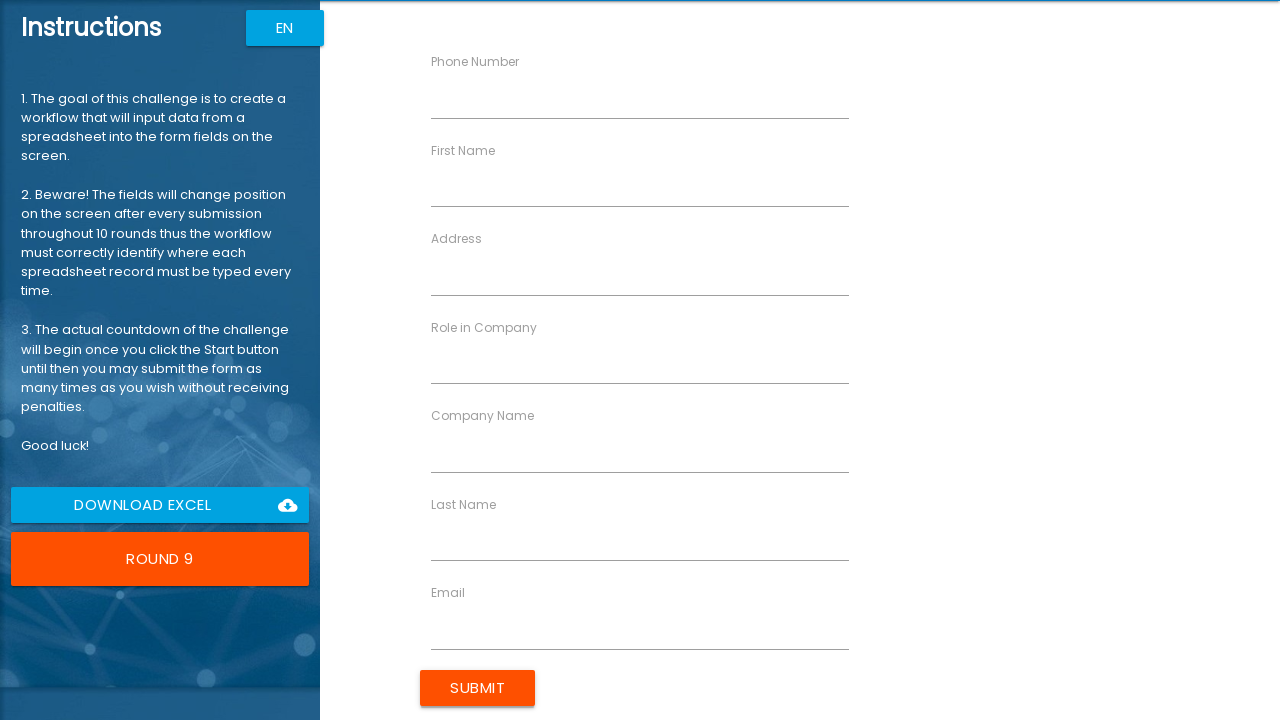

Filled First Name field with 'James' on xpath=//label[text()="First Name"]/following-sibling::input
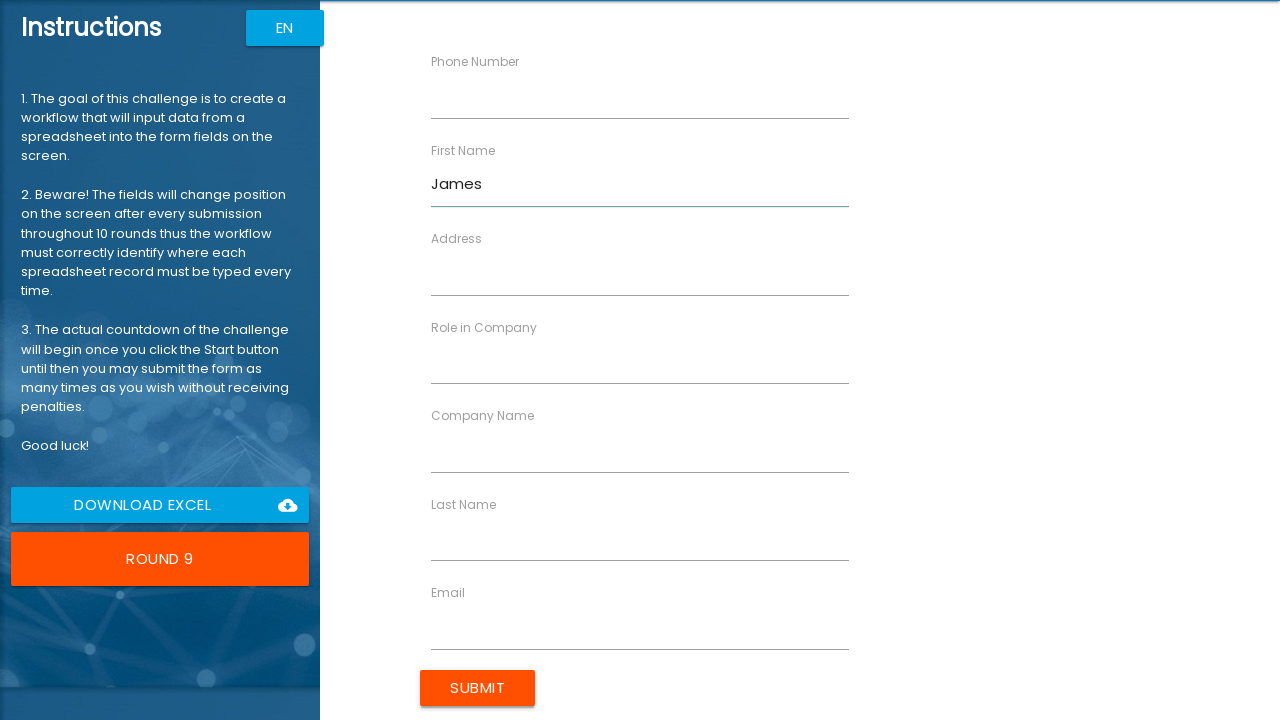

Filled Last Name field with 'Thomas' on xpath=//label[text()="Last Name"]/following-sibling::input
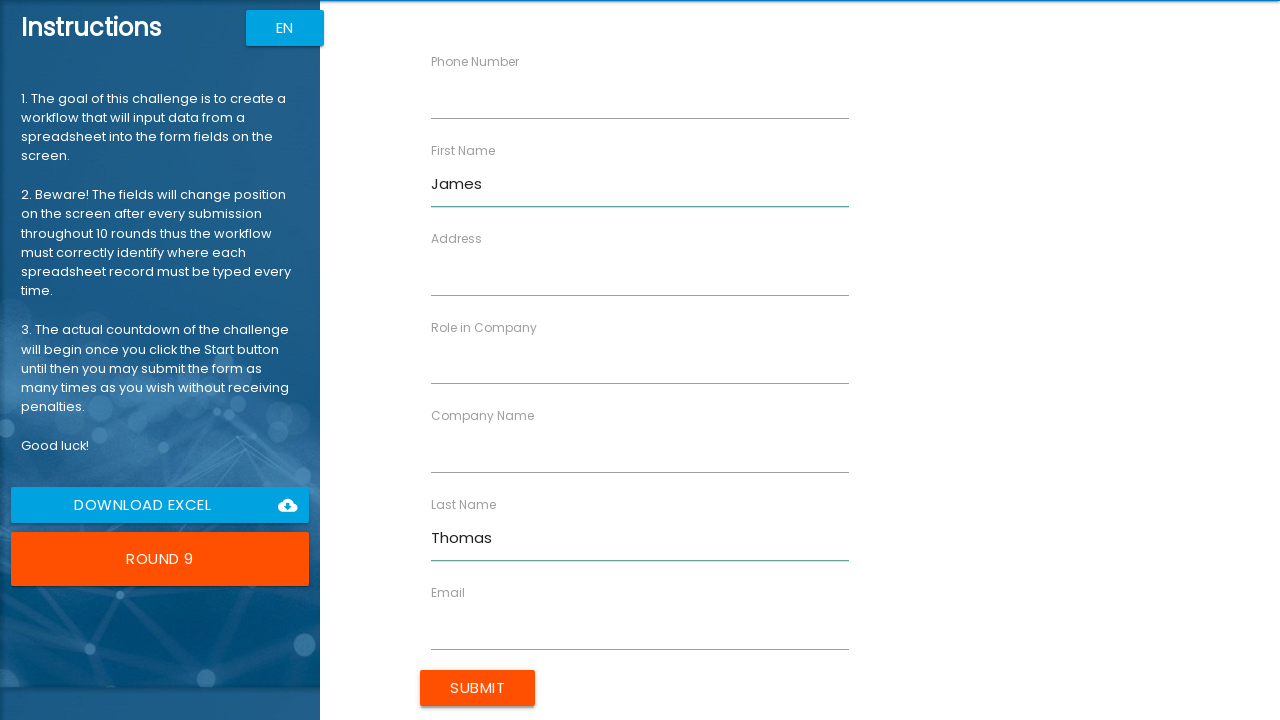

Filled Company Name field with 'Tech Innovate' on xpath=//label[text()="Company Name"]/following-sibling::input
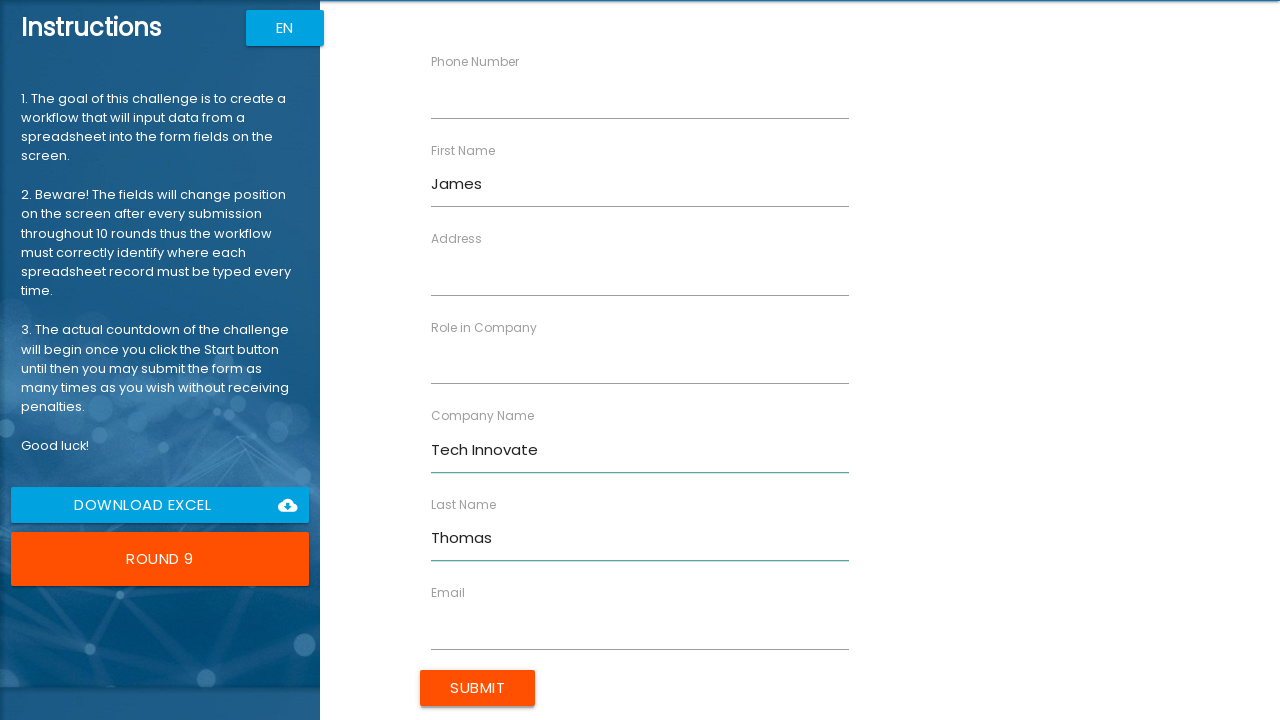

Filled Role in Company field with 'Product Manager' on xpath=//label[text()="Role in Company"]/following-sibling::input
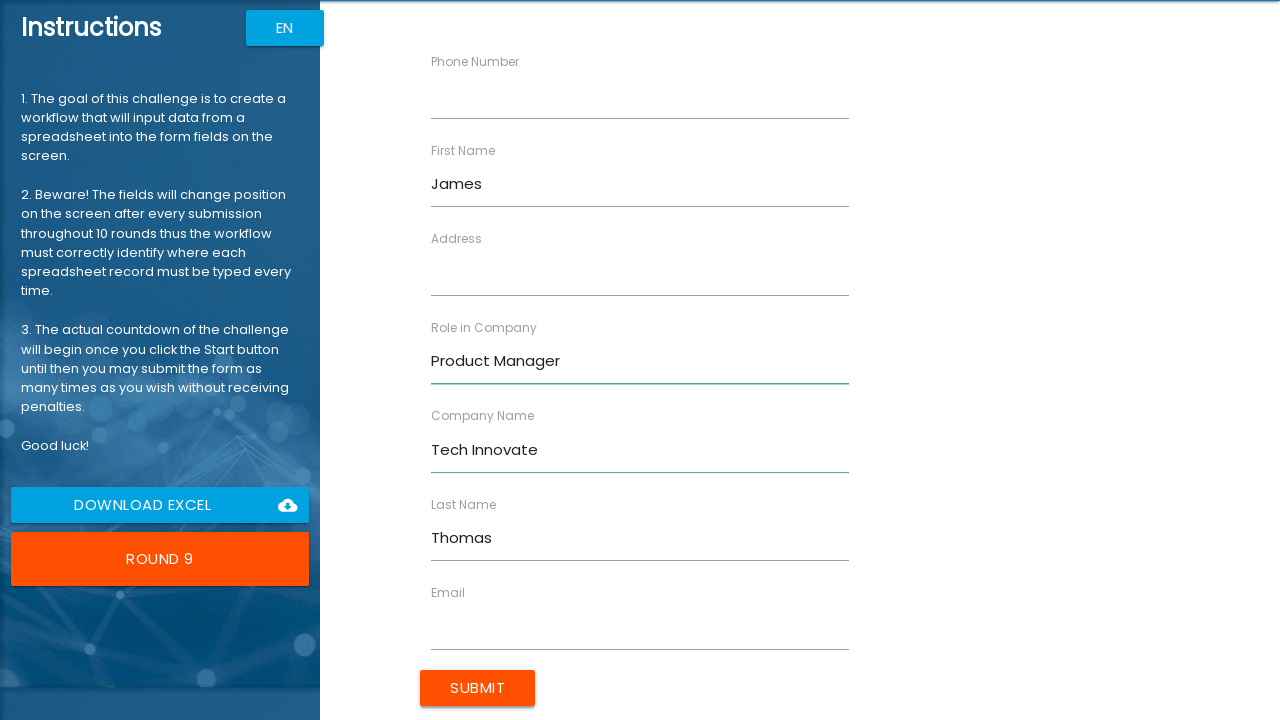

Filled Address field with '369 Innovation Dr' on xpath=//label[text()="Address"]/following-sibling::input
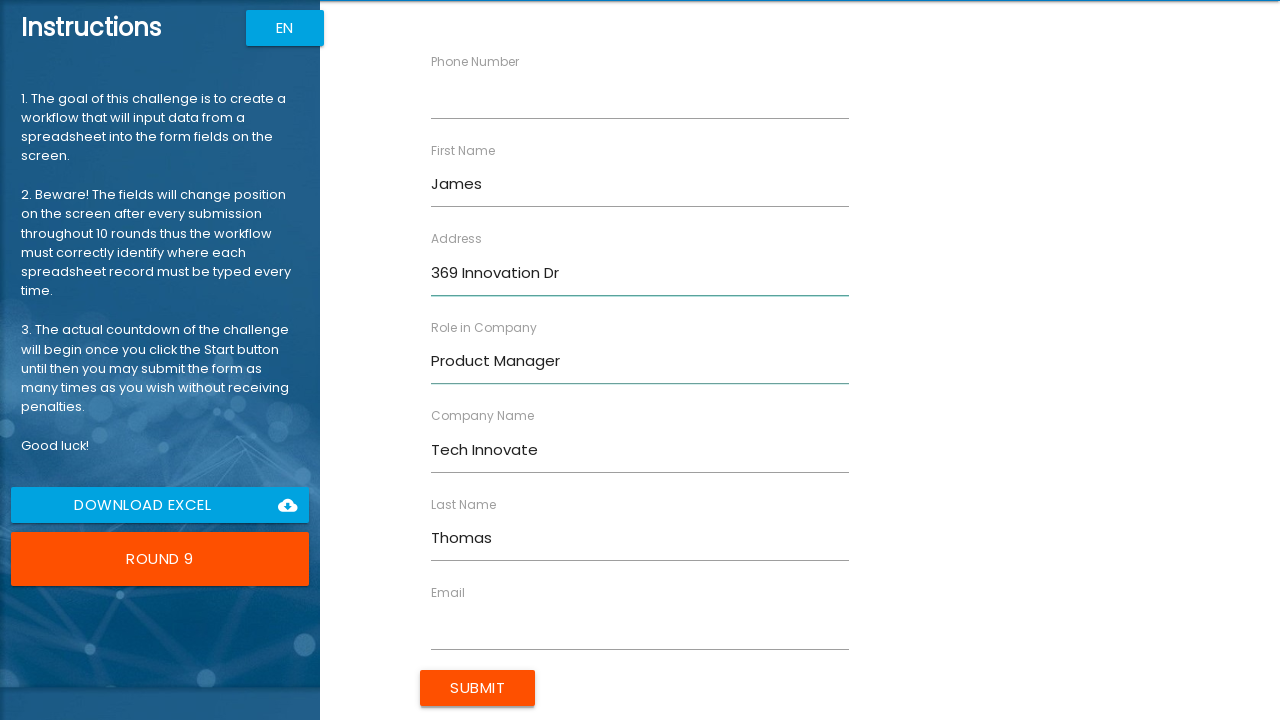

Filled Email field with 'j.thomas@example.com' on xpath=//label[text()="Email"]/following-sibling::input
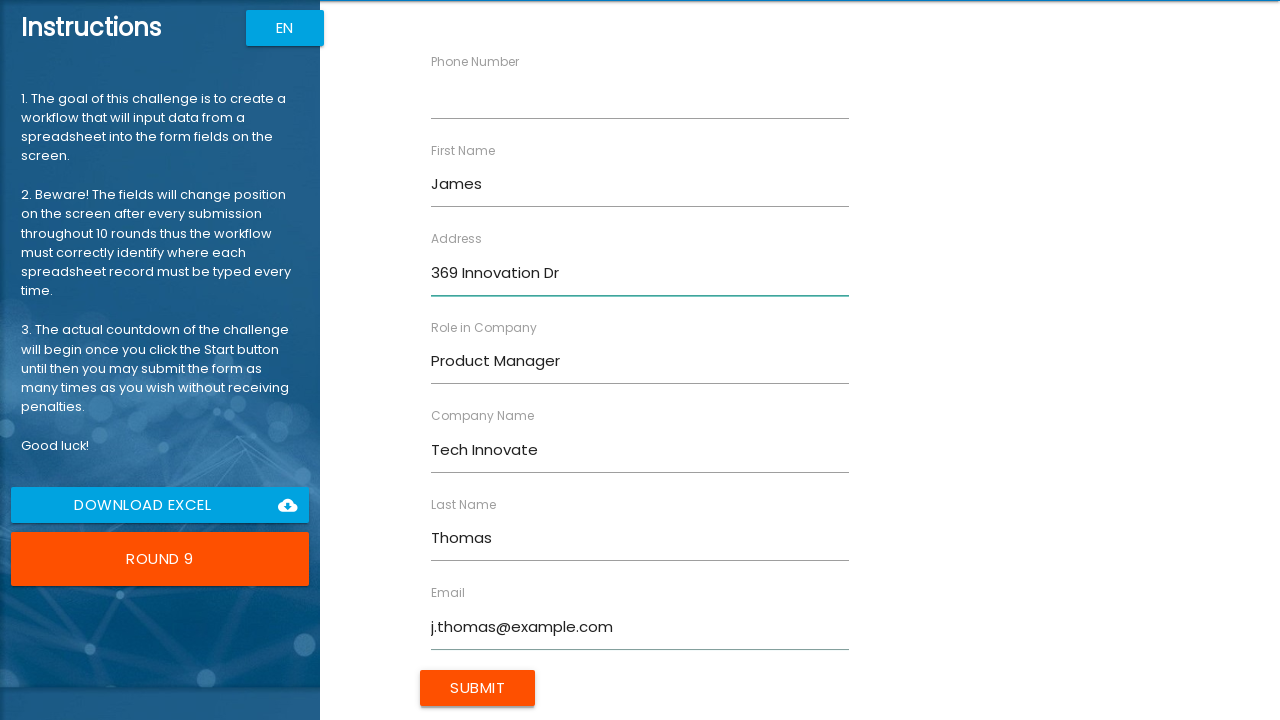

Filled Phone Number field with '555-0109' on xpath=//label[text()="Phone Number"]/following-sibling::input
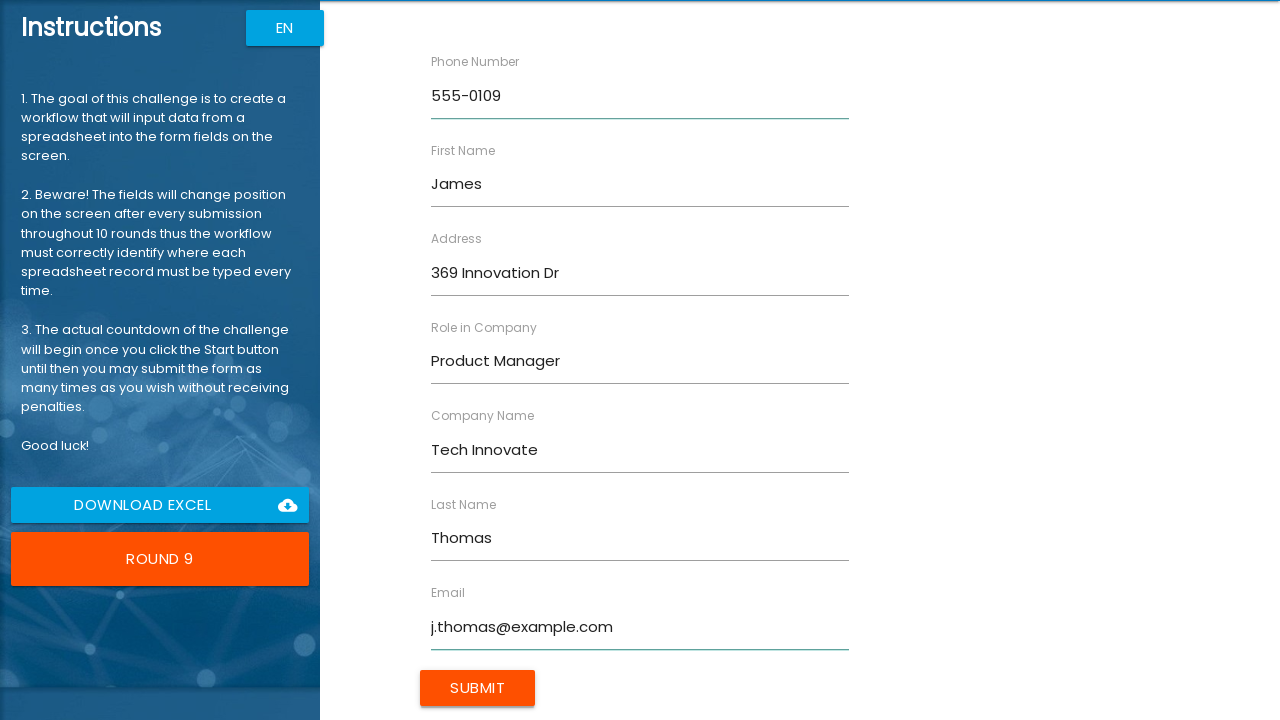

Clicked Submit button for employee James Thomas at (478, 688) on xpath=/html/body/app-root/div[2]/app-rpa1/div/div[2]/form/input
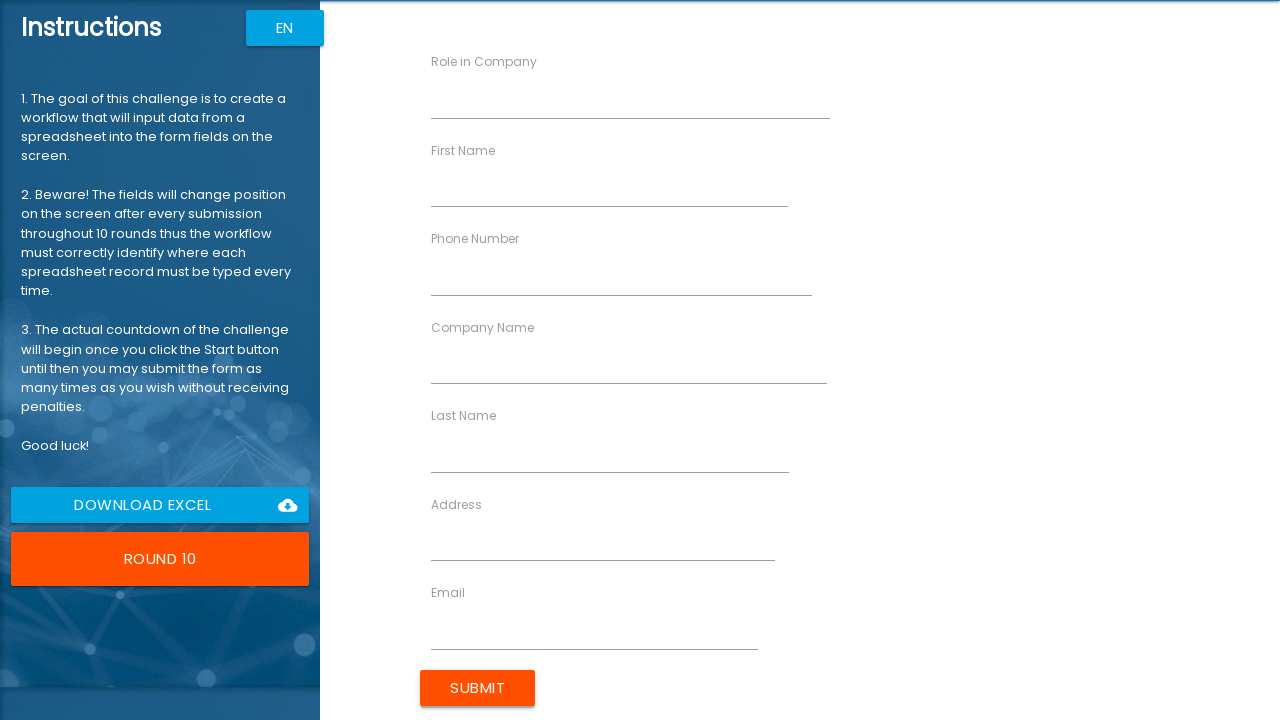

Waited 500ms for form to process
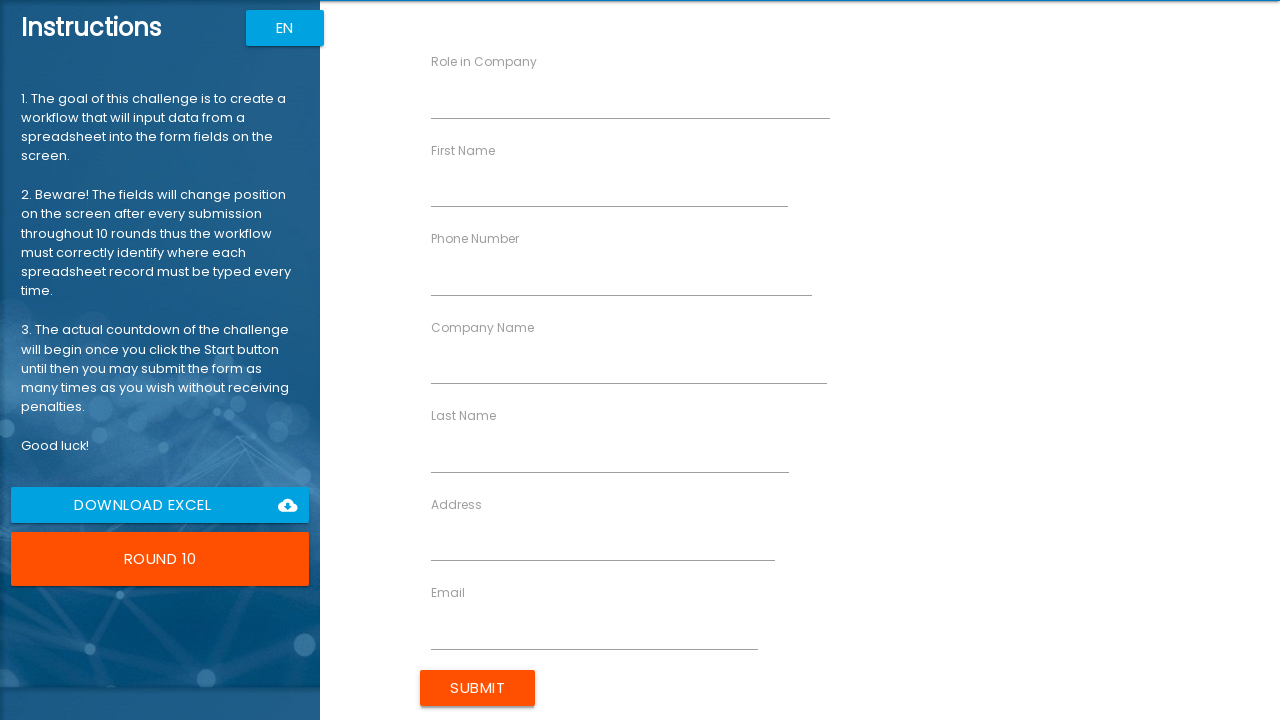

Filled First Name field with 'Maria' on xpath=//label[text()="First Name"]/following-sibling::input
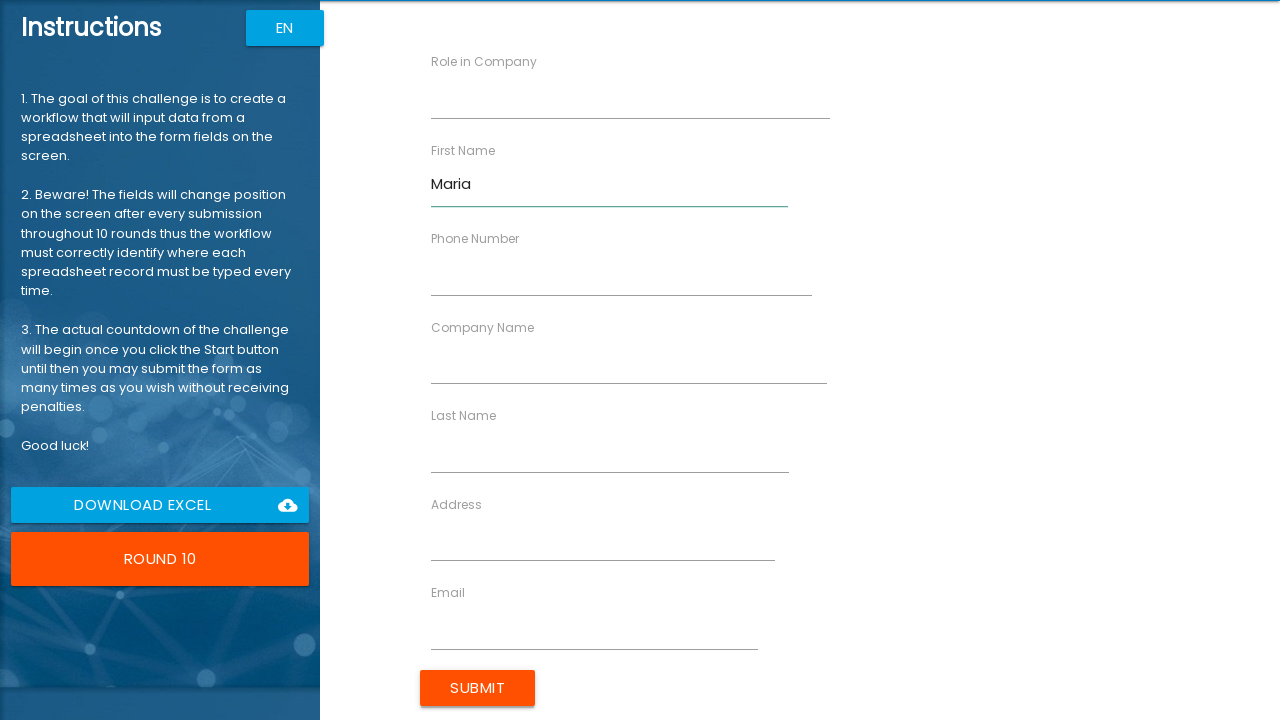

Filled Last Name field with 'Garcia' on xpath=//label[text()="Last Name"]/following-sibling::input
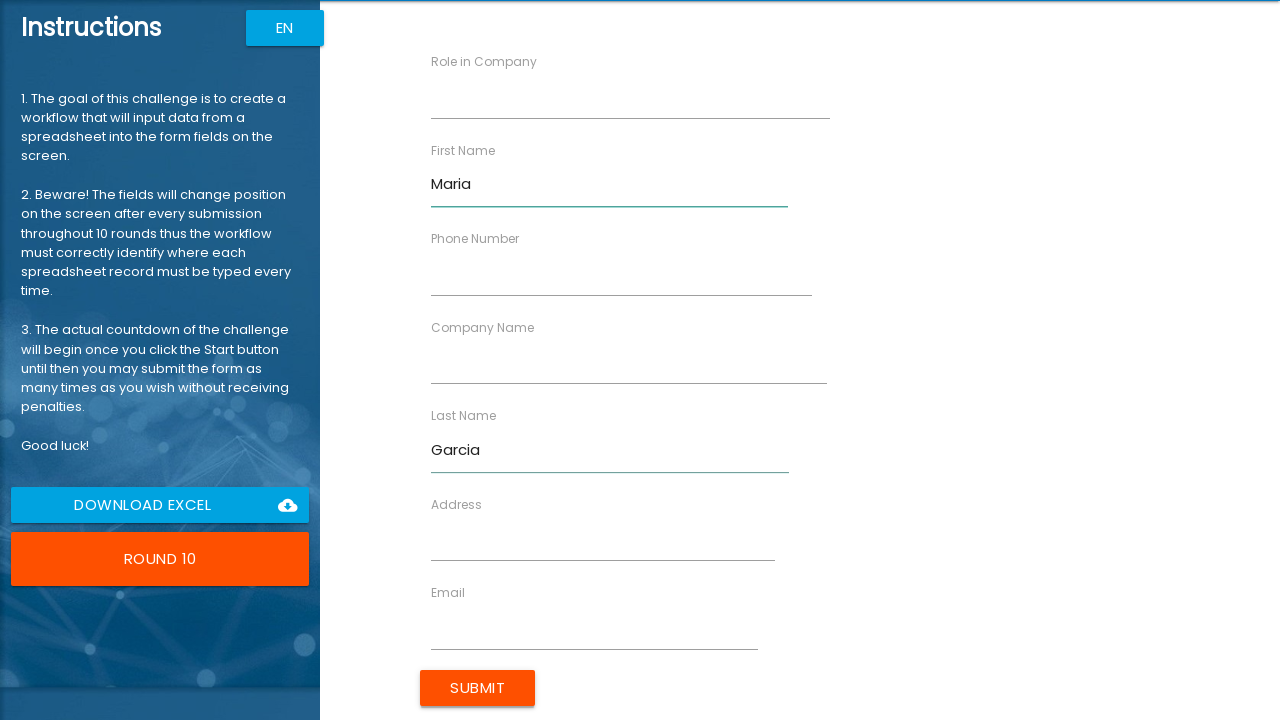

Filled Company Name field with 'Global Trade' on xpath=//label[text()="Company Name"]/following-sibling::input
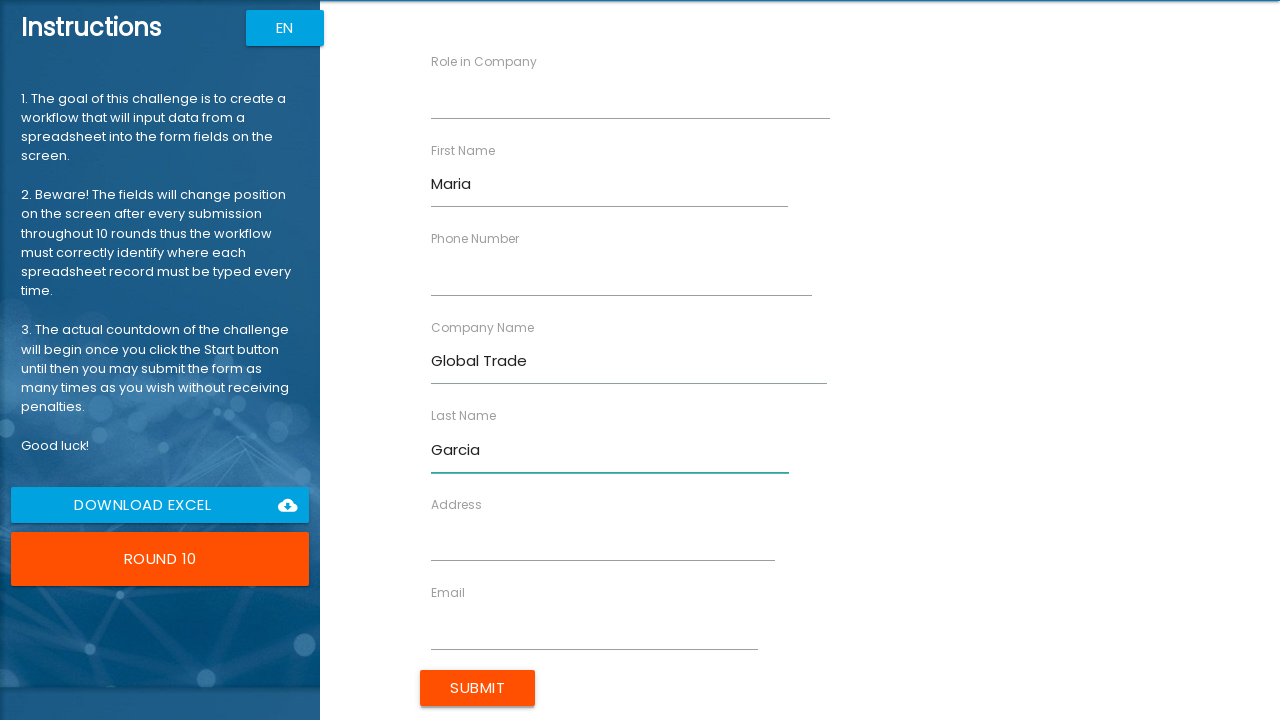

Filled Role in Company field with 'Business Analyst' on xpath=//label[text()="Role in Company"]/following-sibling::input
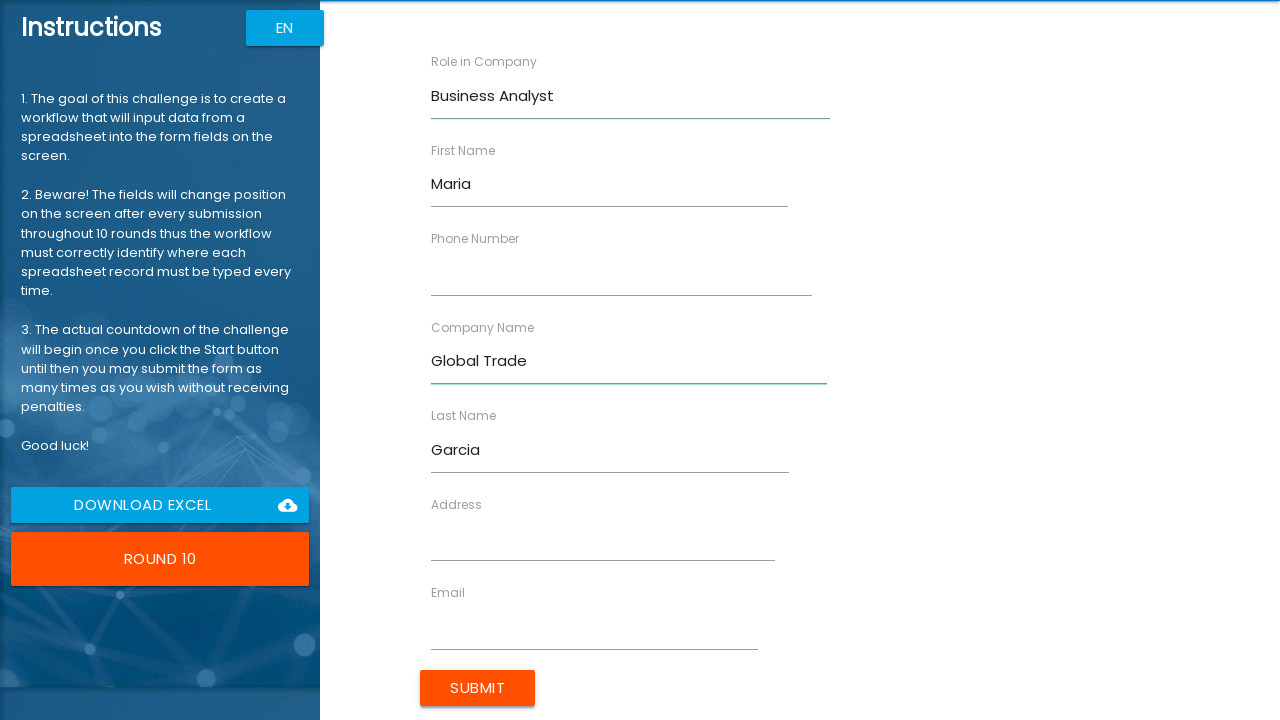

Filled Address field with '741 World Plaza' on xpath=//label[text()="Address"]/following-sibling::input
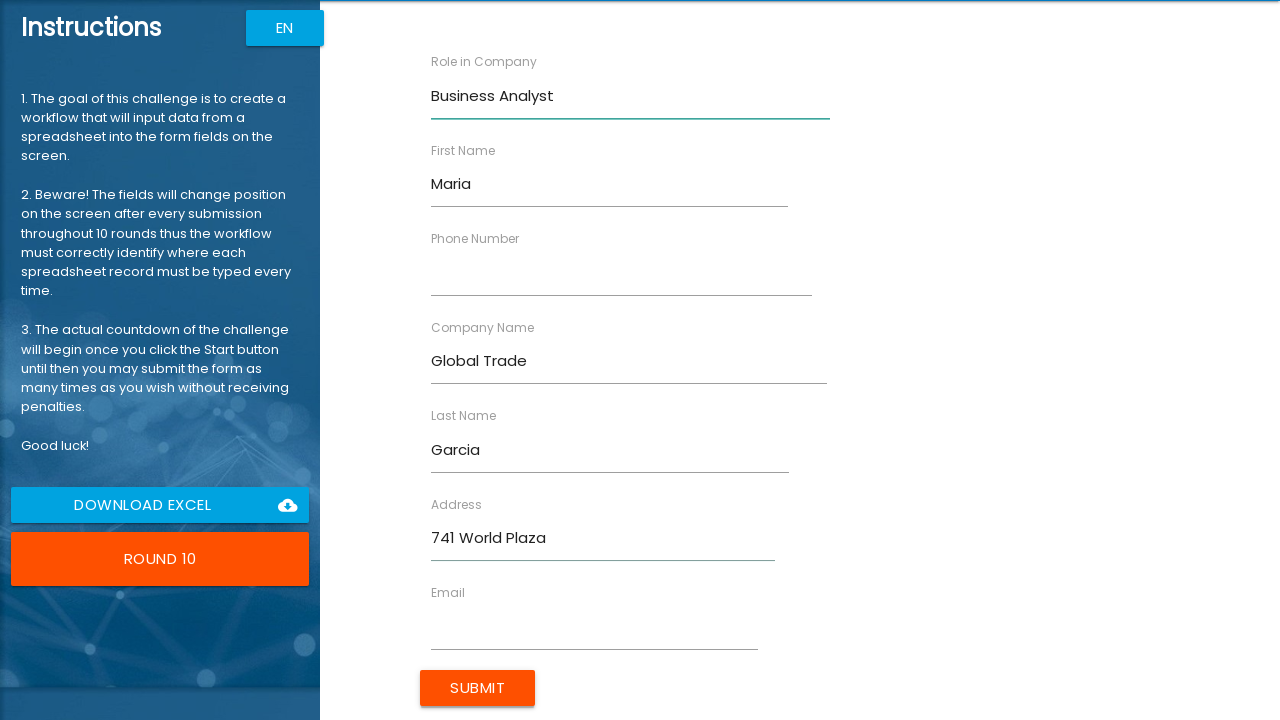

Filled Email field with 'm.garcia@example.com' on xpath=//label[text()="Email"]/following-sibling::input
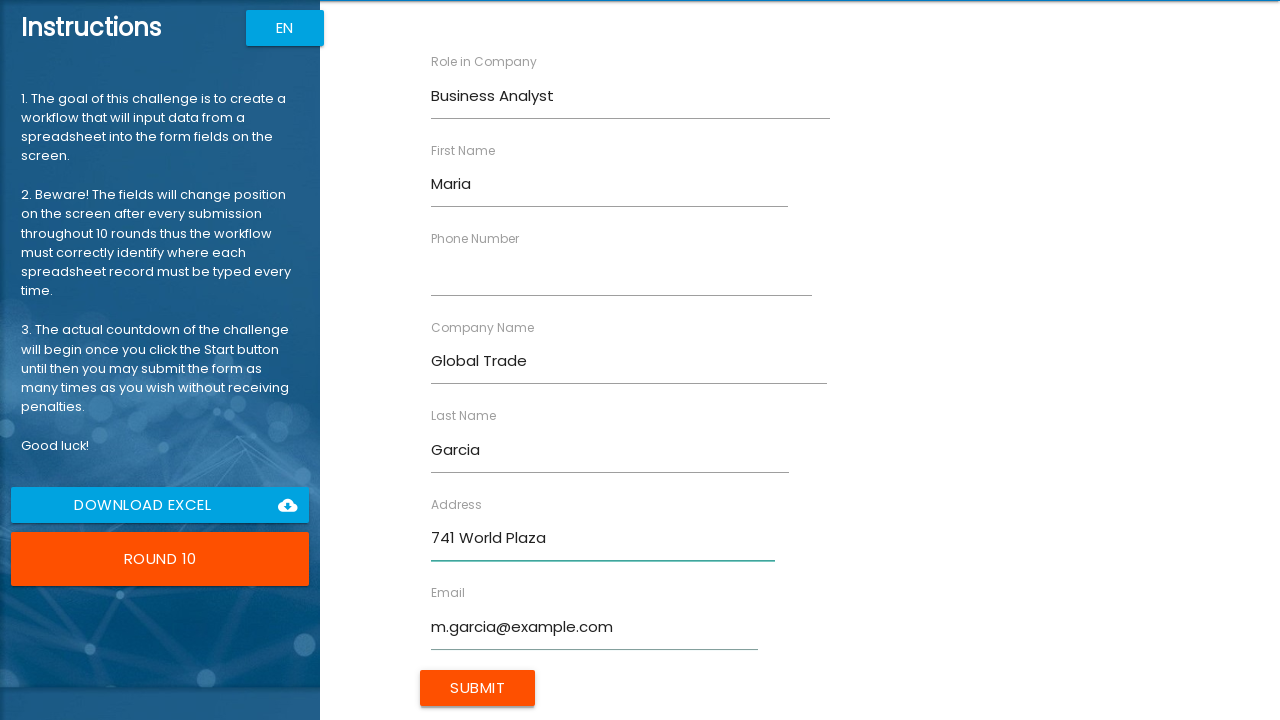

Filled Phone Number field with '555-0110' on xpath=//label[text()="Phone Number"]/following-sibling::input
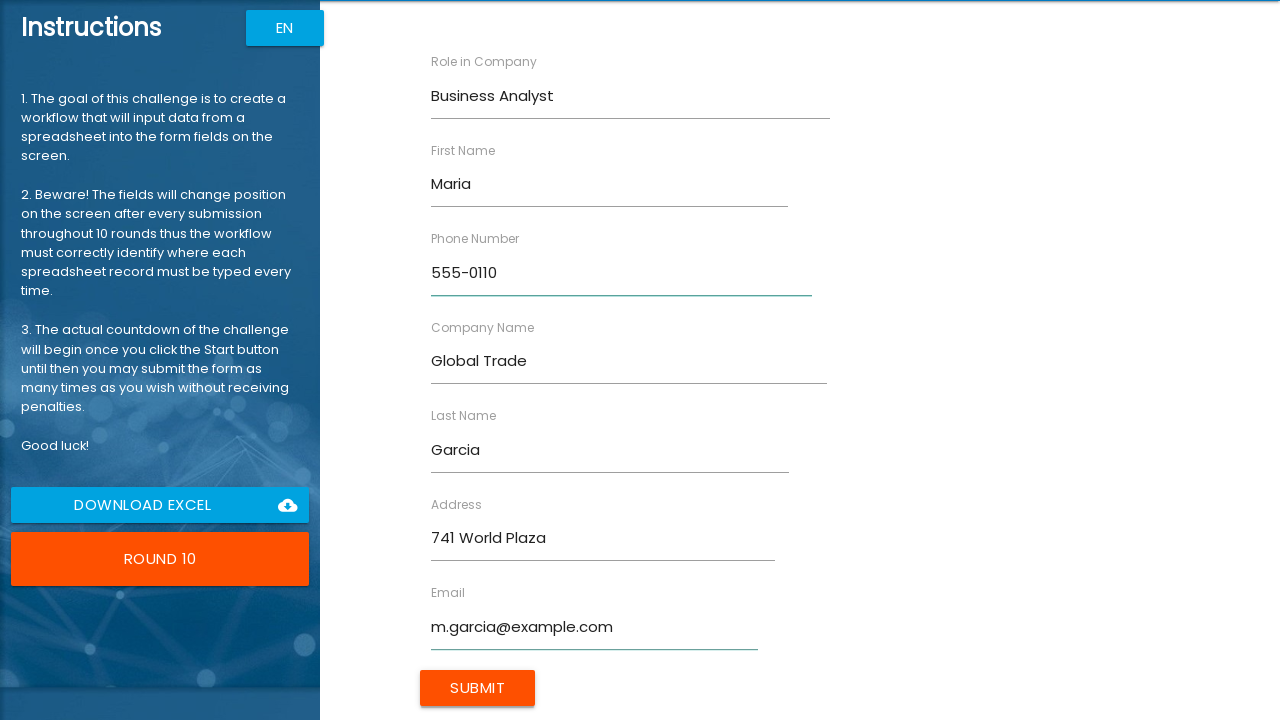

Clicked Submit button for employee Maria Garcia at (478, 688) on xpath=/html/body/app-root/div[2]/app-rpa1/div/div[2]/form/input
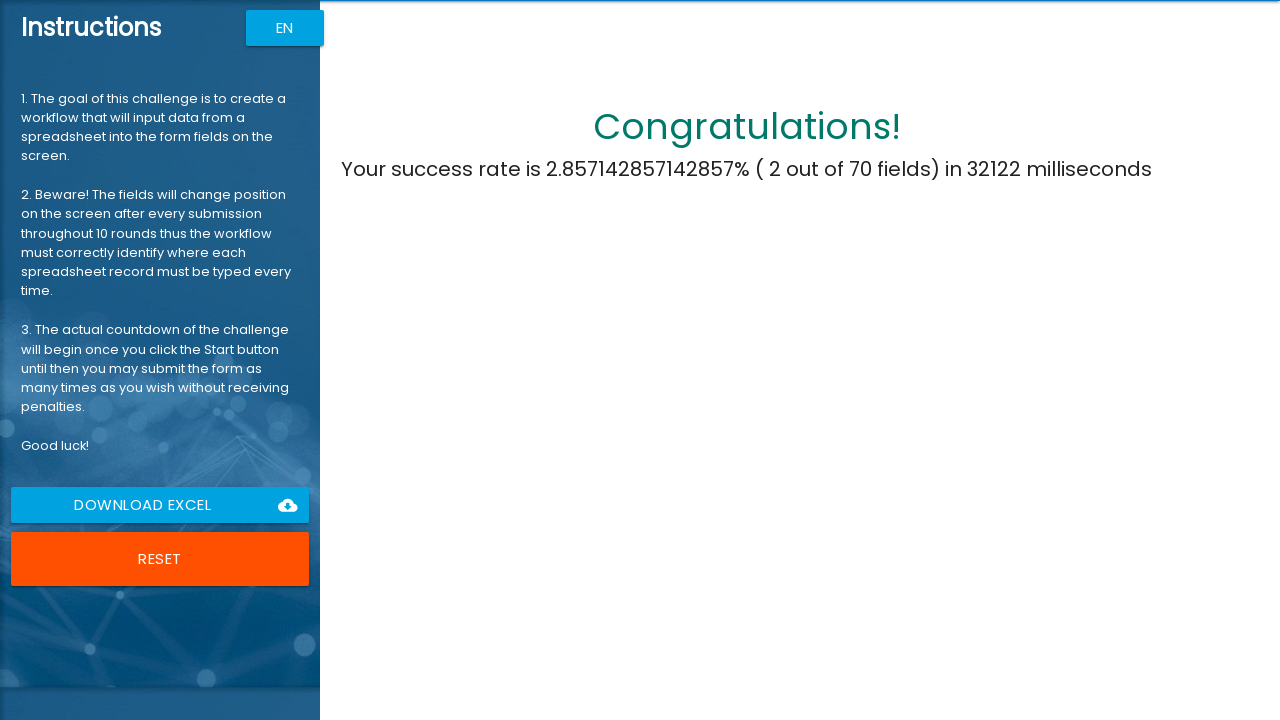

Waited 500ms for form to process
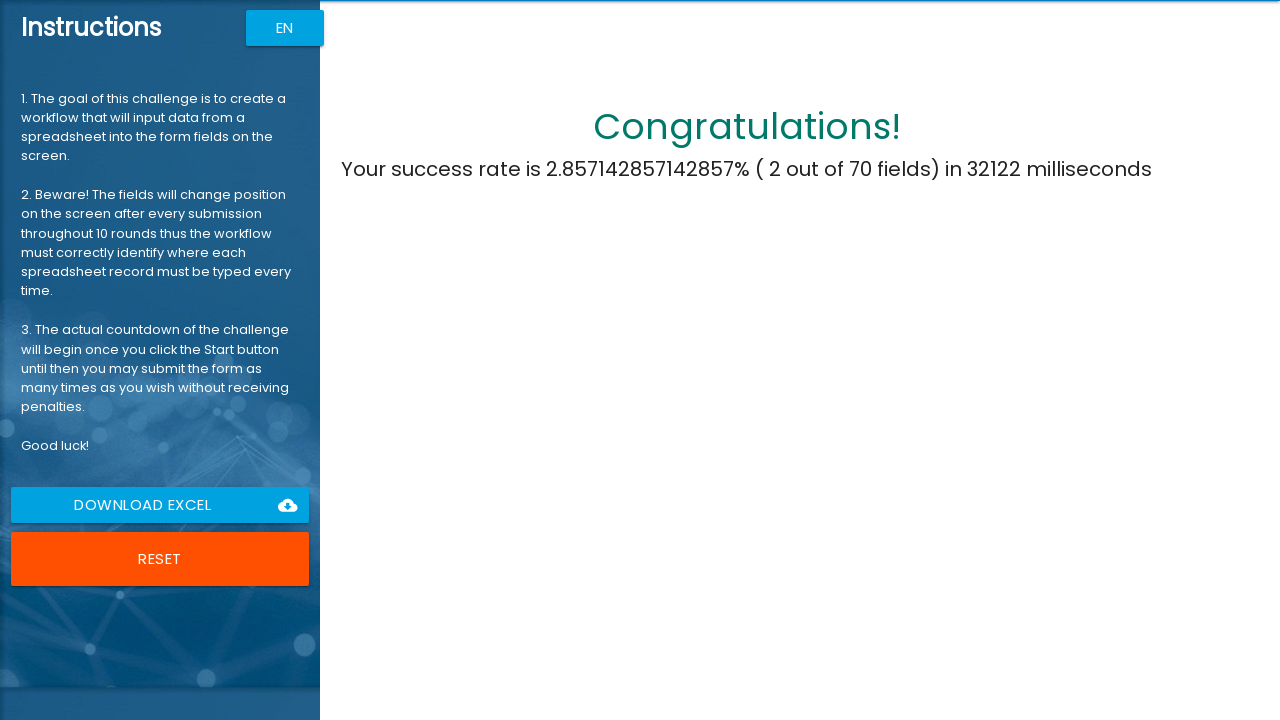

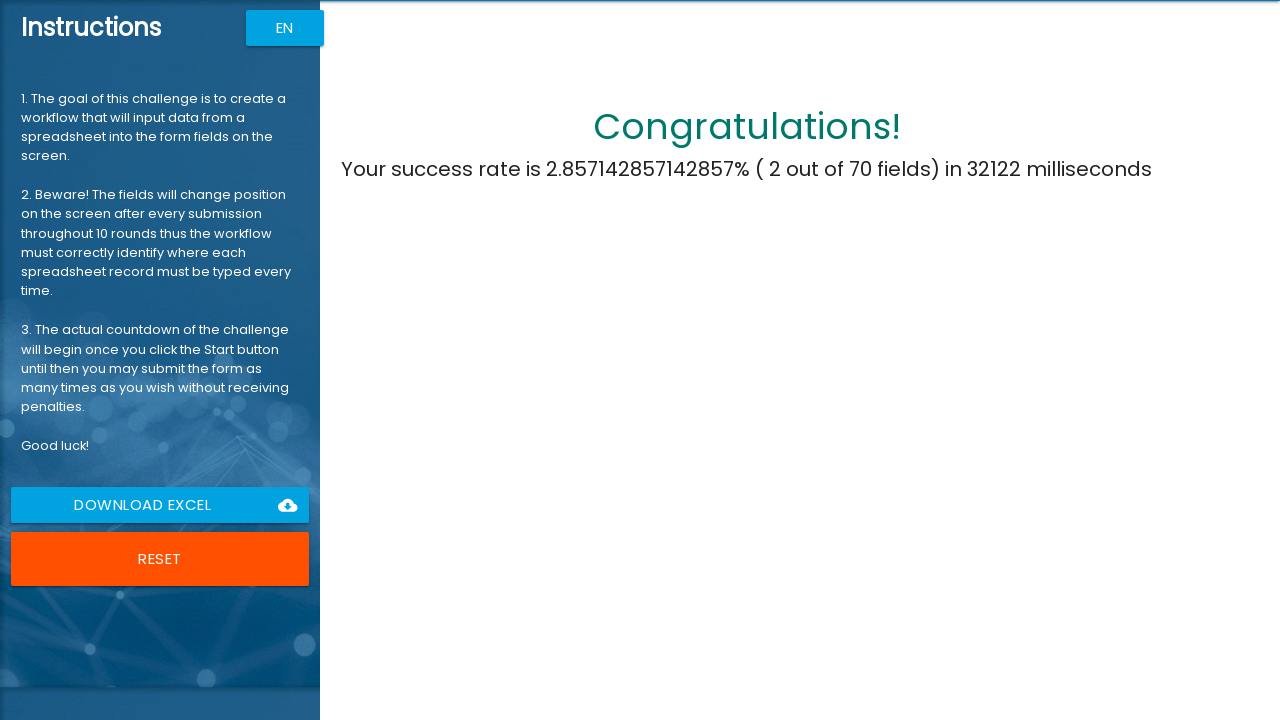